Tests filling a large form by entering "Test" into all input fields and clicking the submit button

Starting URL: http://suninjuly.github.io/huge_form.html

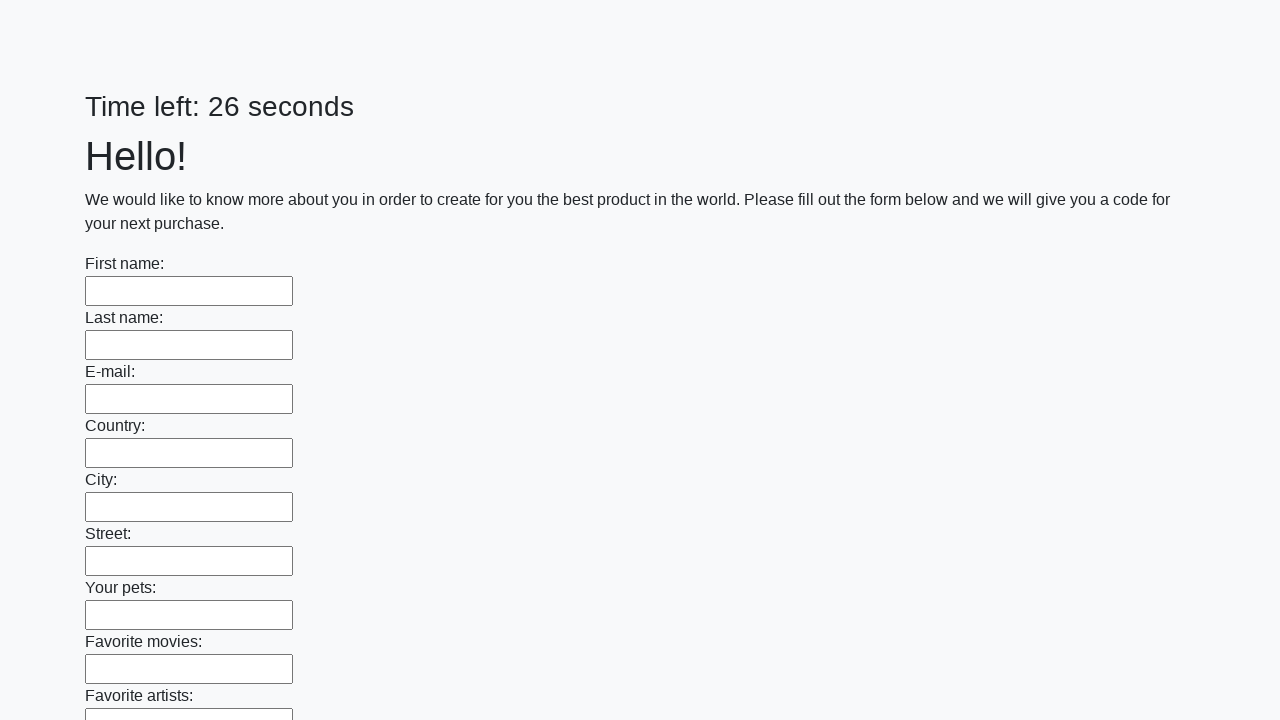

Navigated to huge form test page
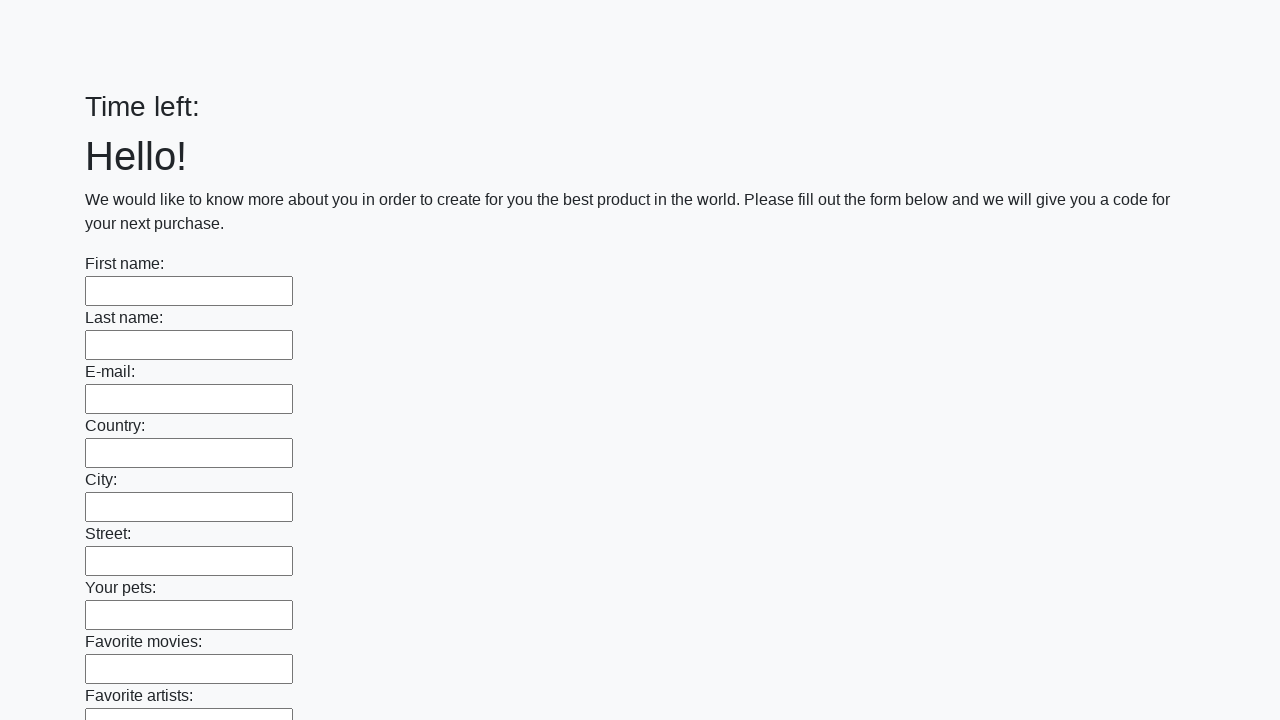

Filled input field 1 of 100 with 'Test' on input >> nth=0
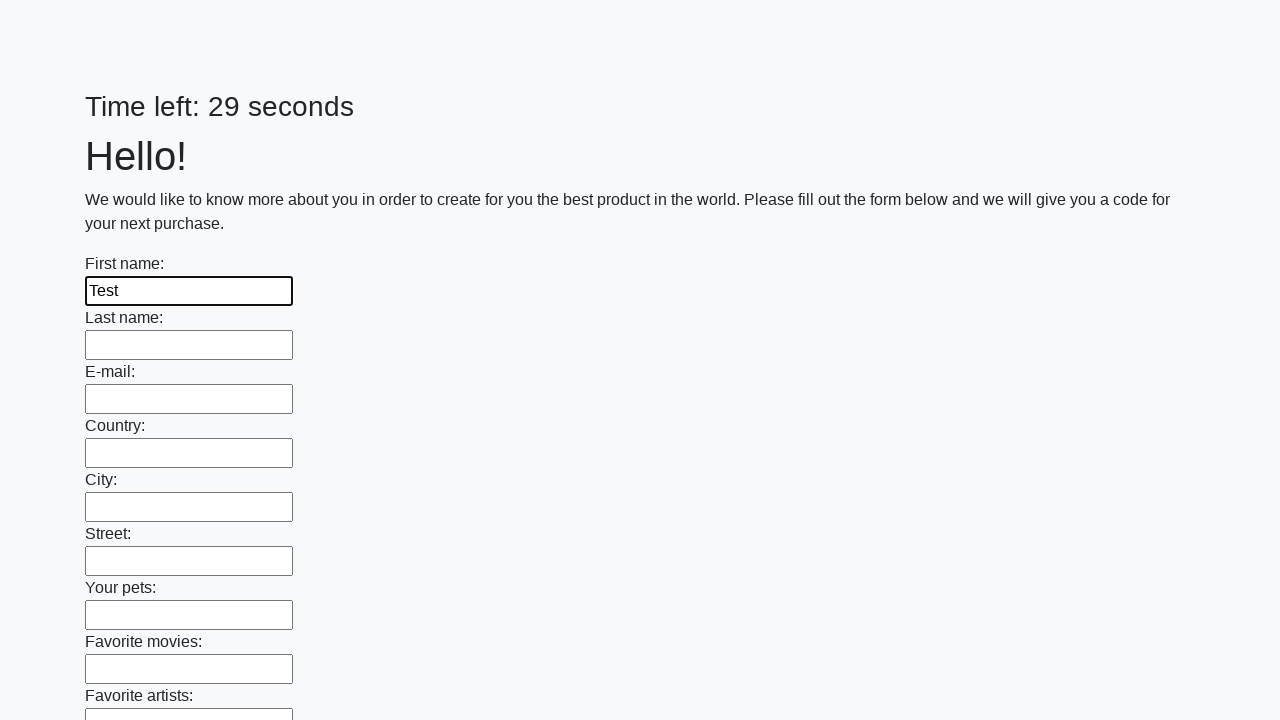

Filled input field 2 of 100 with 'Test' on input >> nth=1
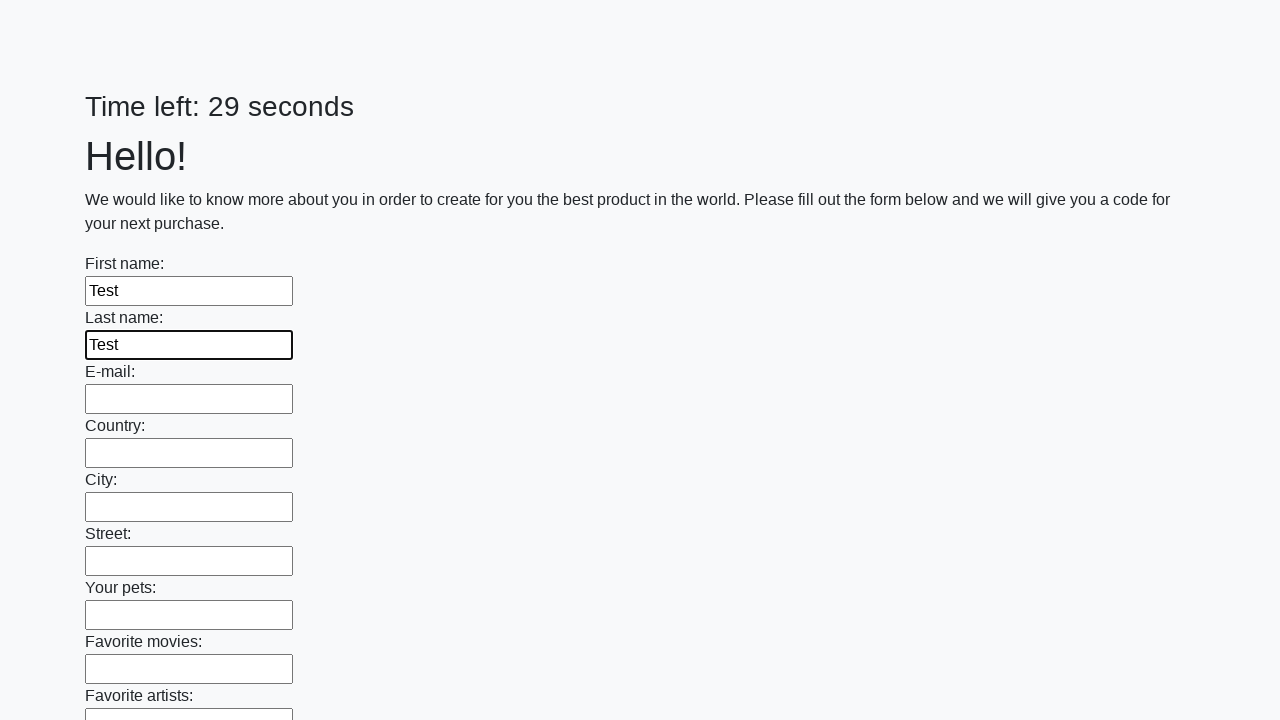

Filled input field 3 of 100 with 'Test' on input >> nth=2
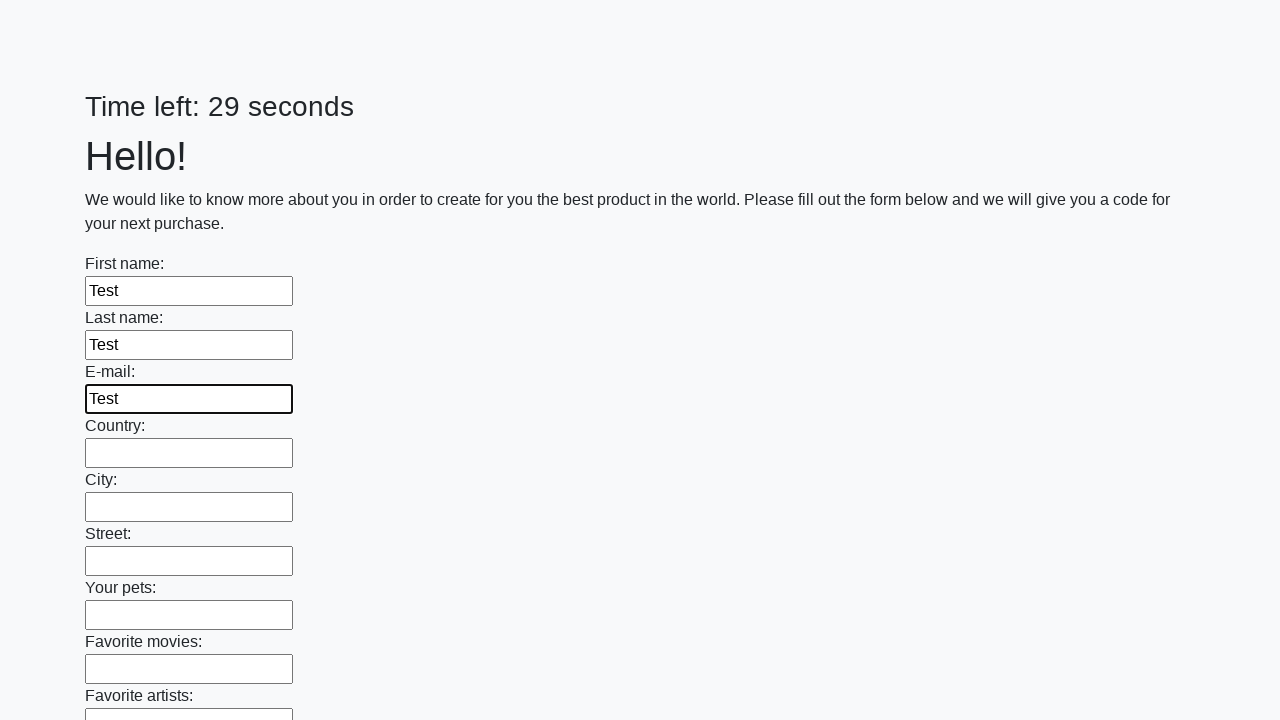

Filled input field 4 of 100 with 'Test' on input >> nth=3
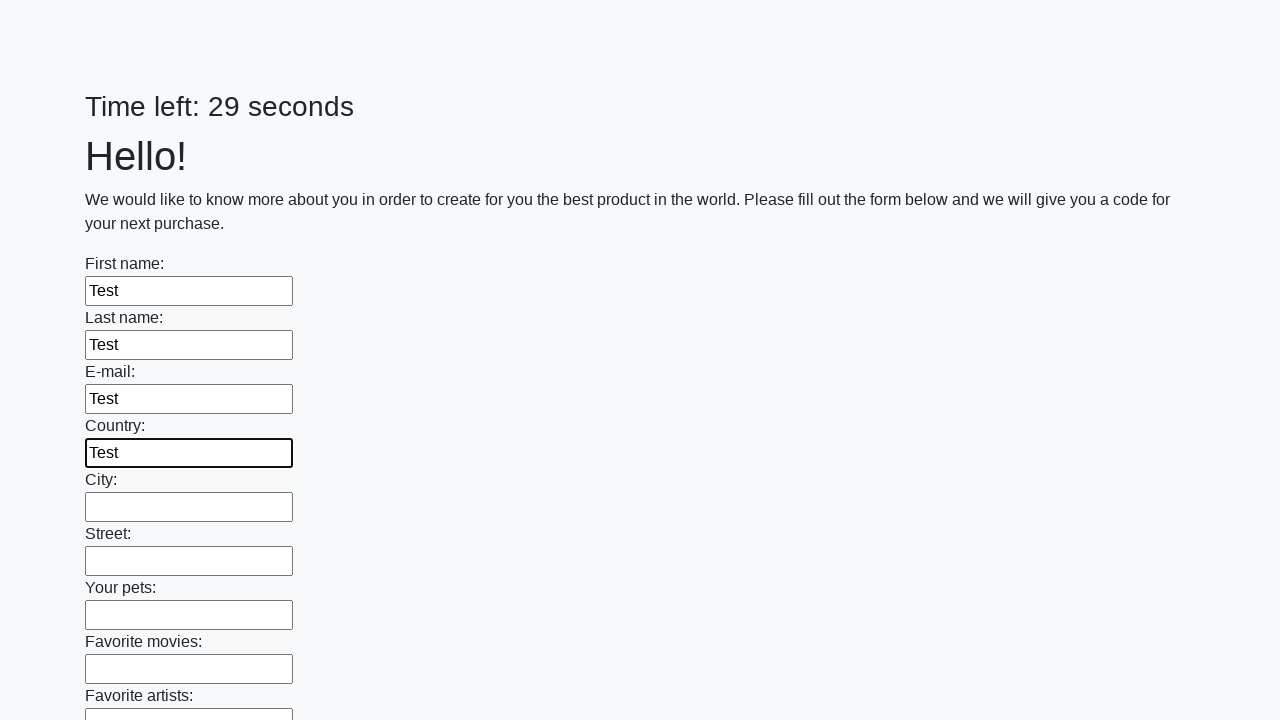

Filled input field 5 of 100 with 'Test' on input >> nth=4
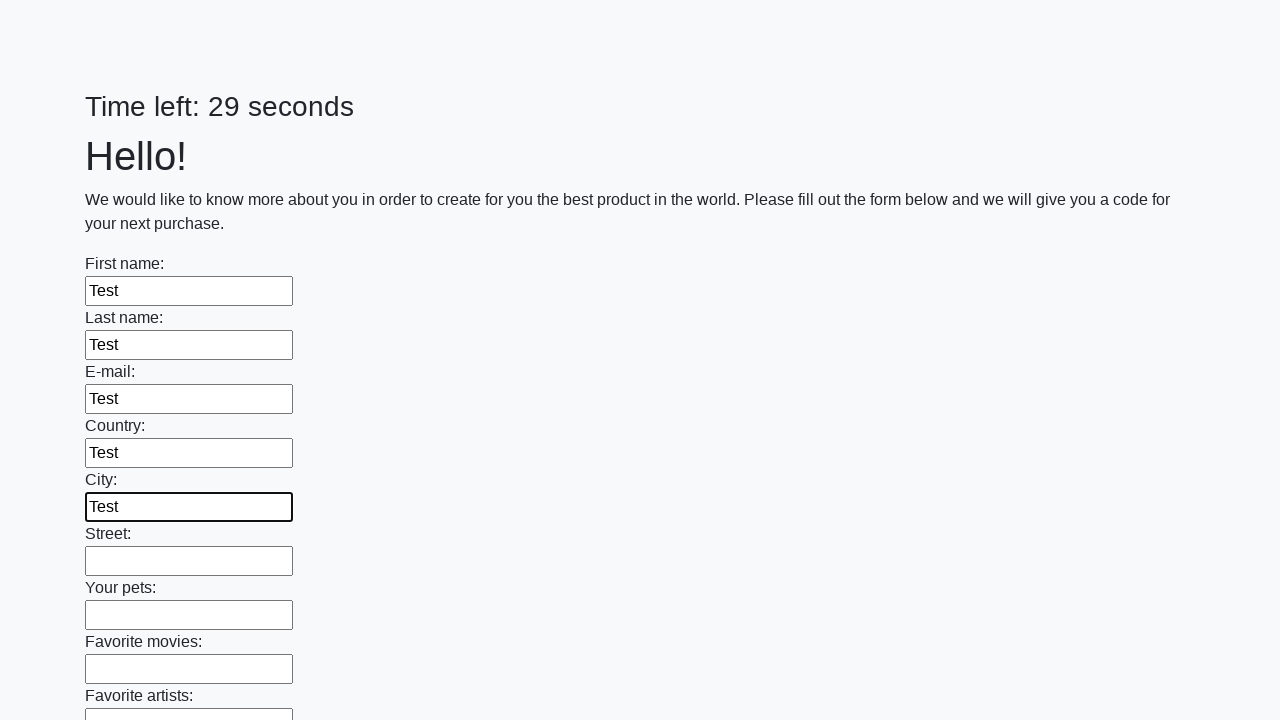

Filled input field 6 of 100 with 'Test' on input >> nth=5
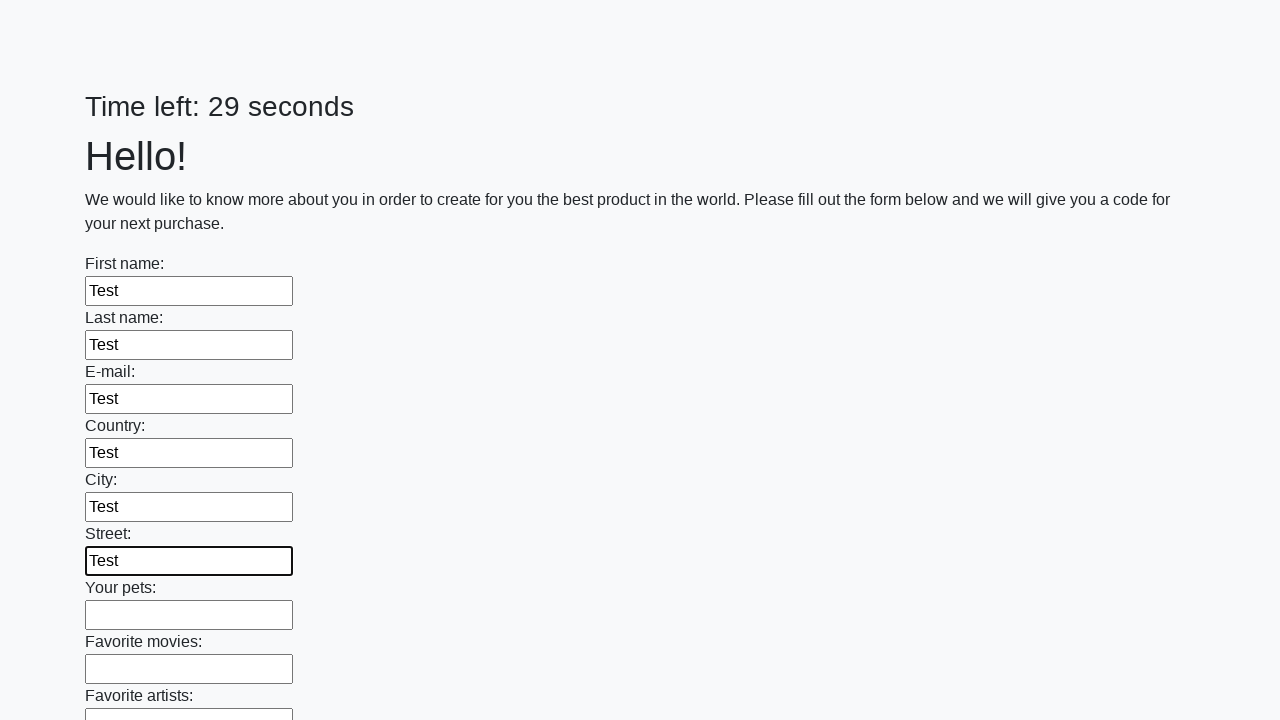

Filled input field 7 of 100 with 'Test' on input >> nth=6
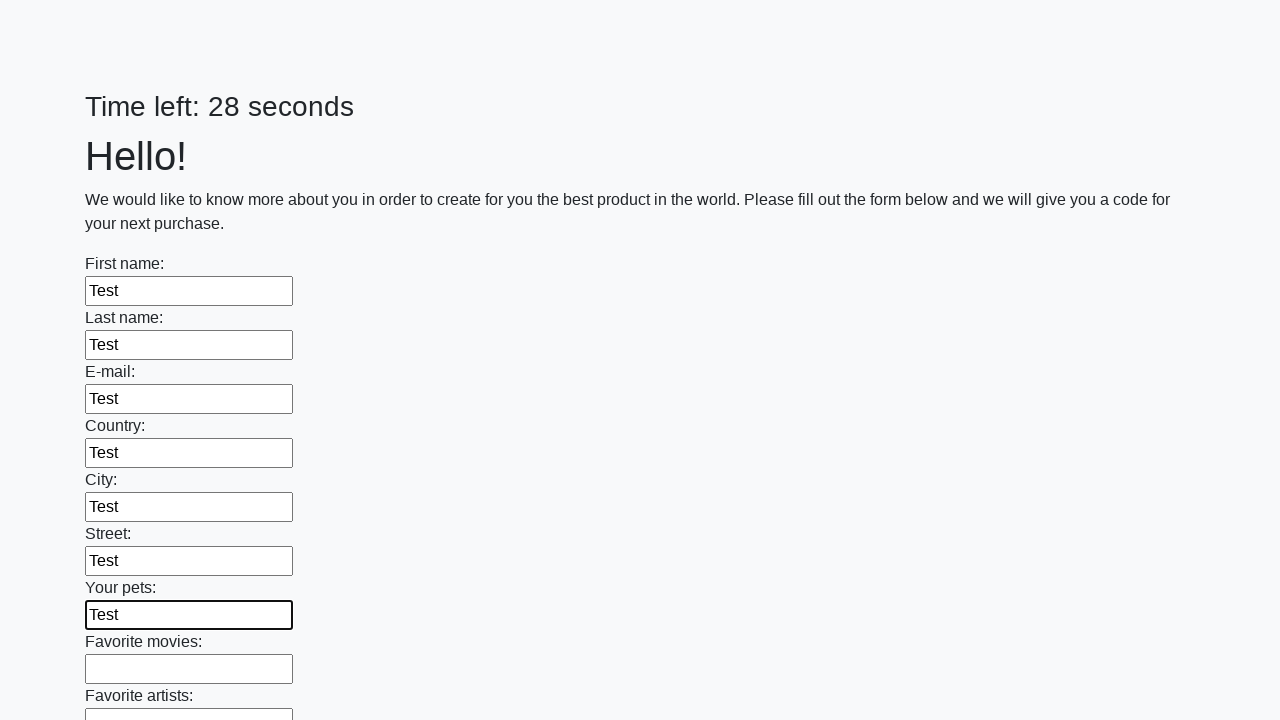

Filled input field 8 of 100 with 'Test' on input >> nth=7
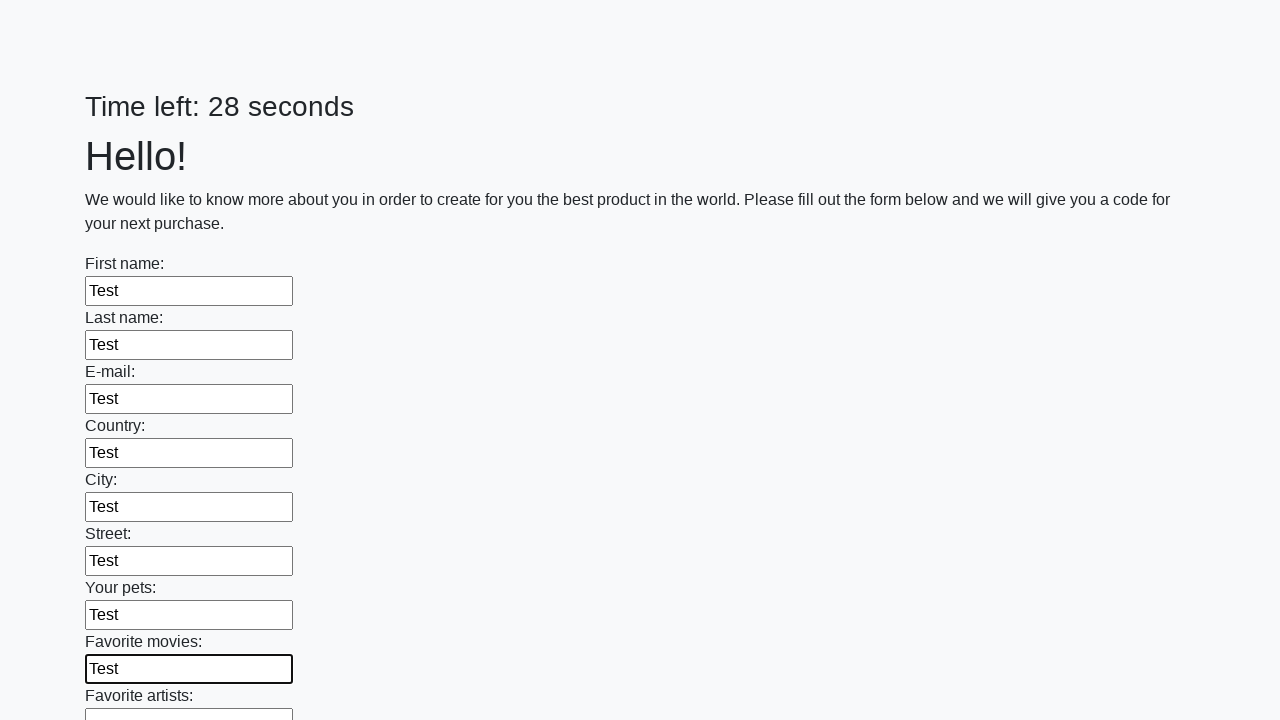

Filled input field 9 of 100 with 'Test' on input >> nth=8
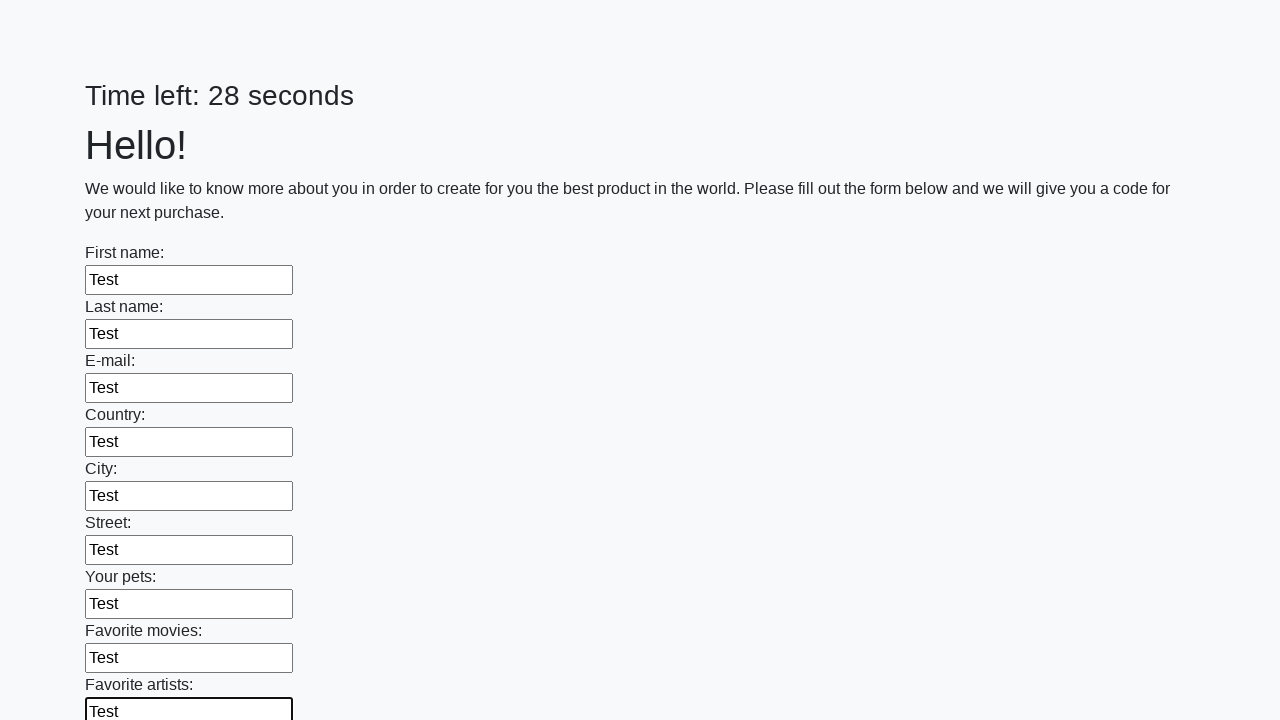

Filled input field 10 of 100 with 'Test' on input >> nth=9
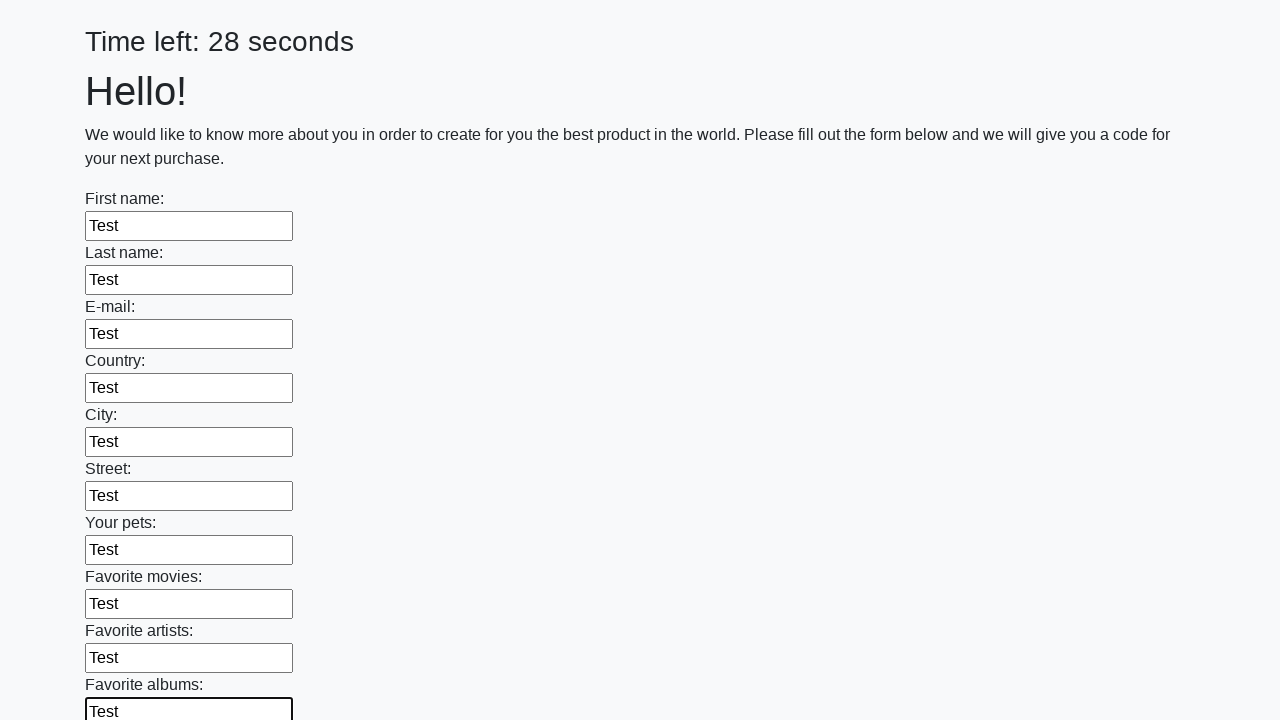

Filled input field 11 of 100 with 'Test' on input >> nth=10
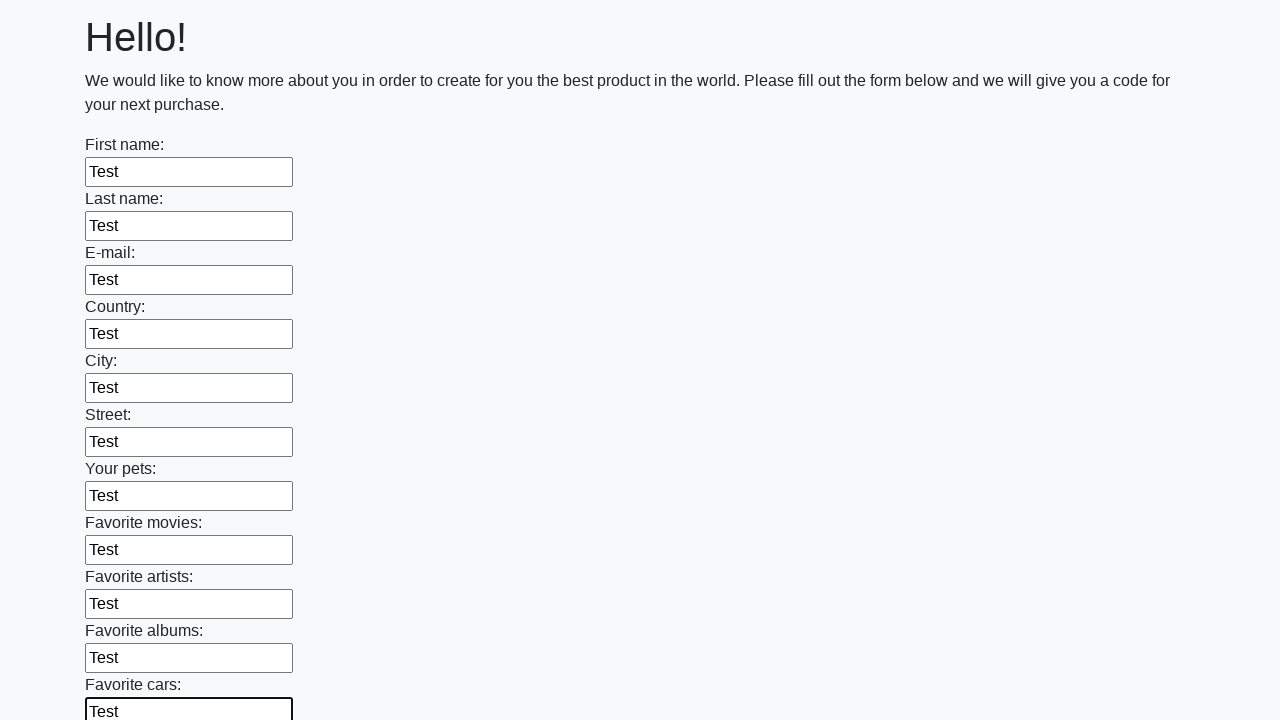

Filled input field 12 of 100 with 'Test' on input >> nth=11
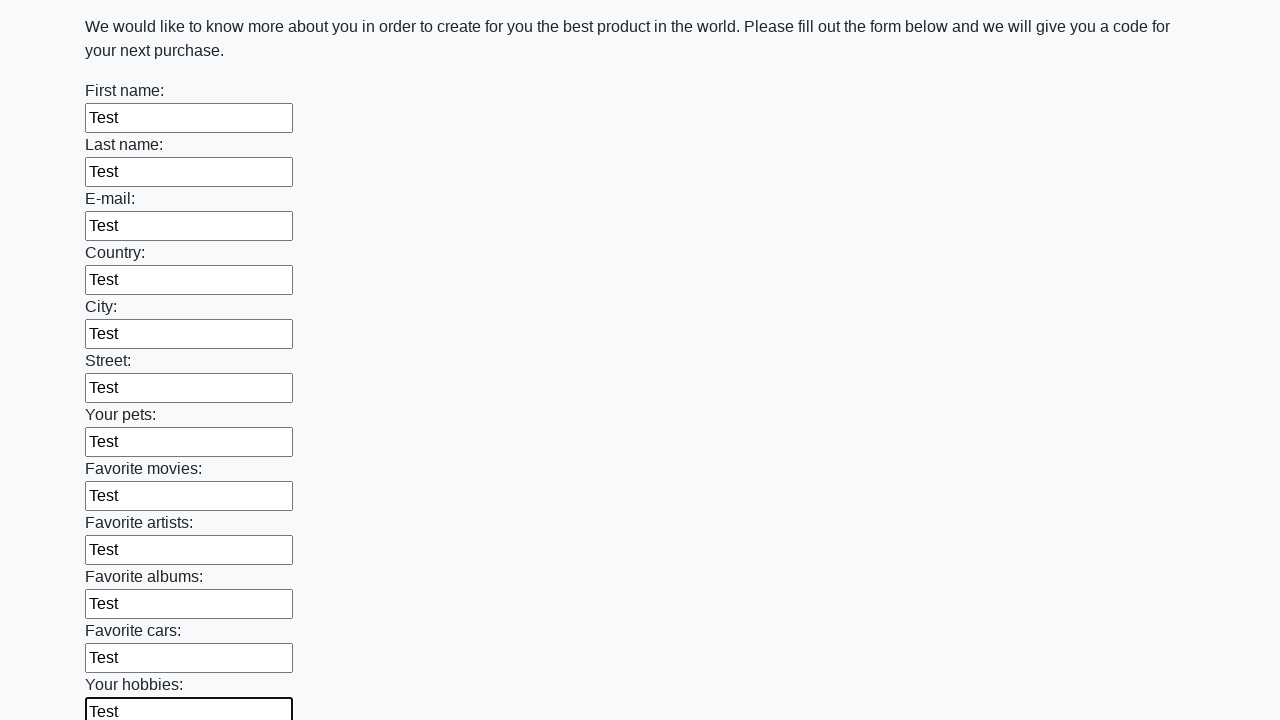

Filled input field 13 of 100 with 'Test' on input >> nth=12
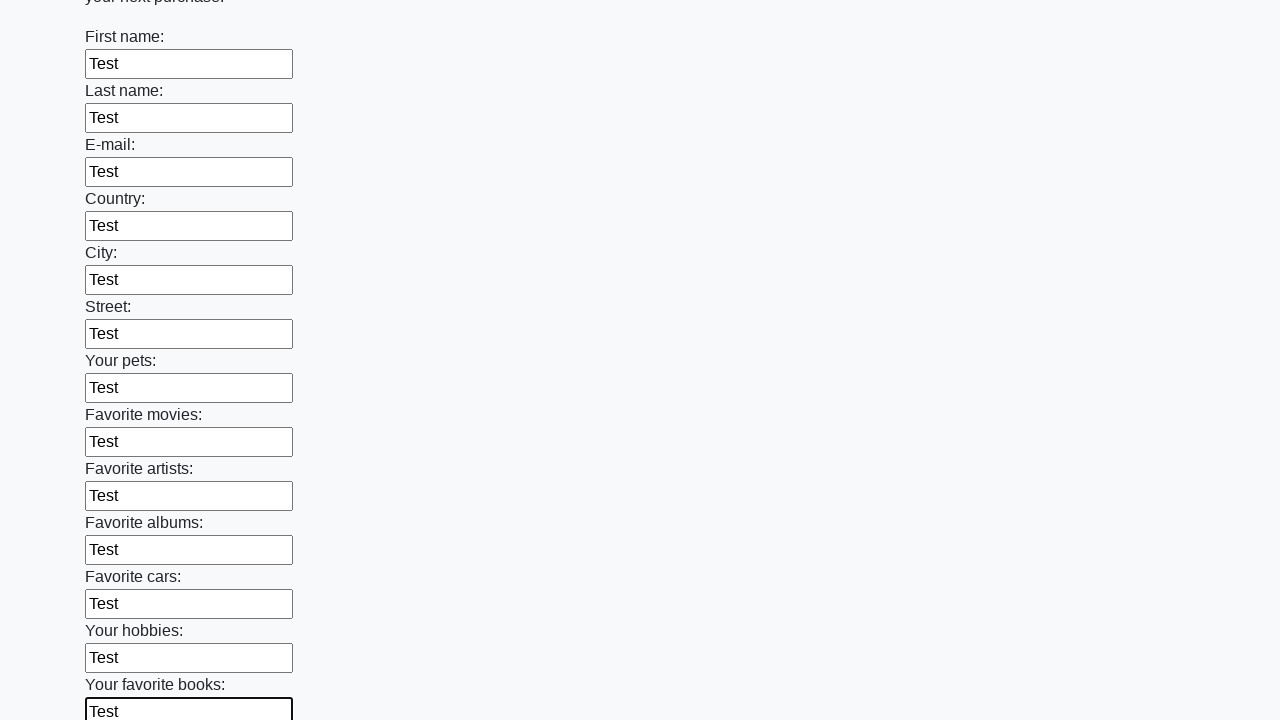

Filled input field 14 of 100 with 'Test' on input >> nth=13
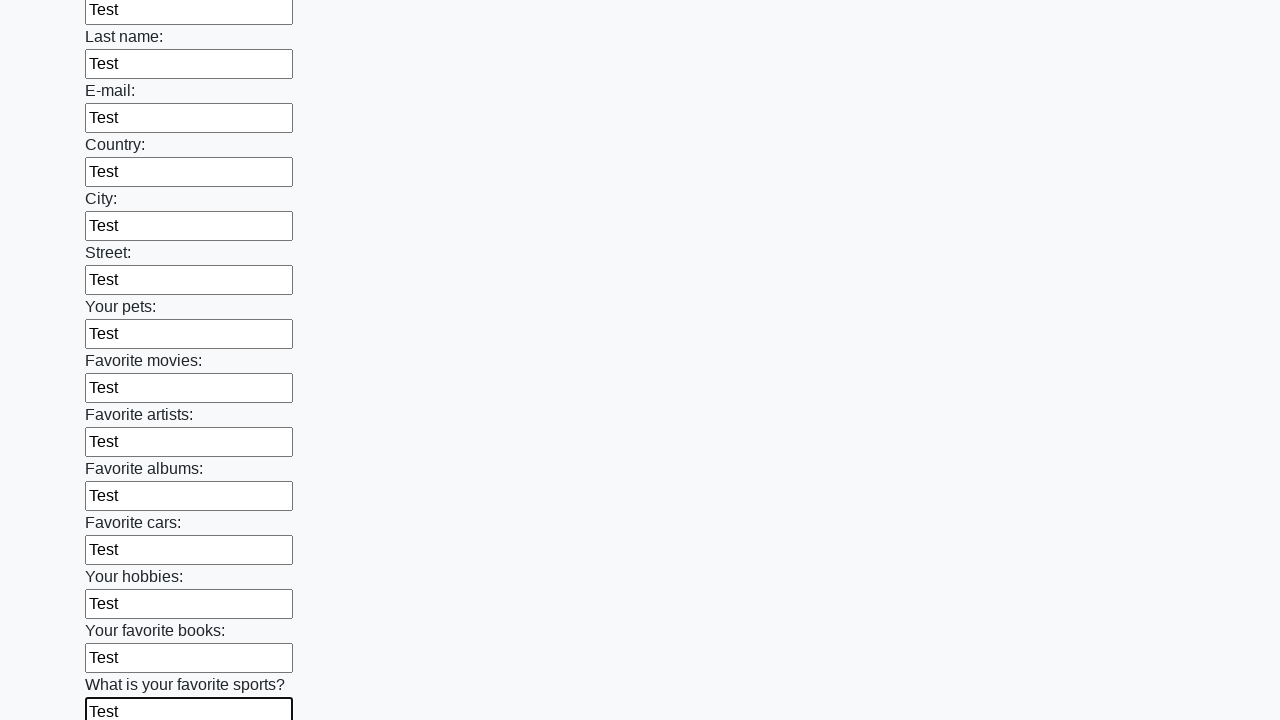

Filled input field 15 of 100 with 'Test' on input >> nth=14
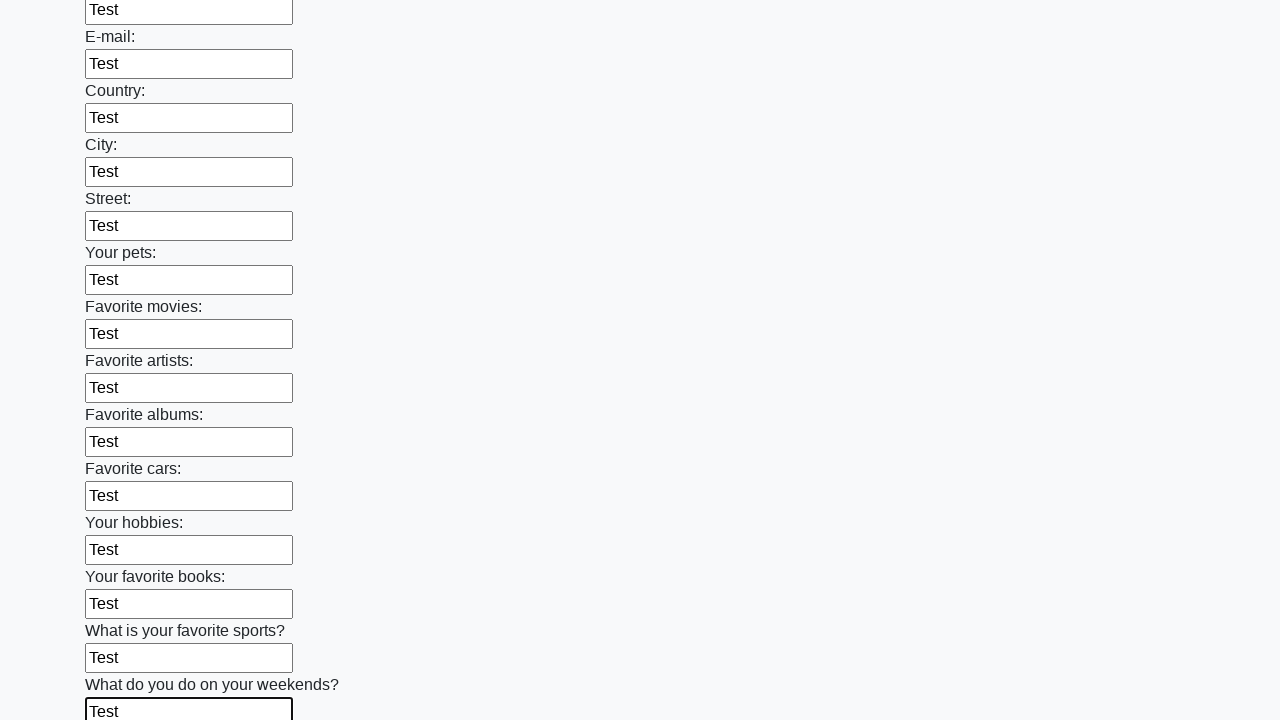

Filled input field 16 of 100 with 'Test' on input >> nth=15
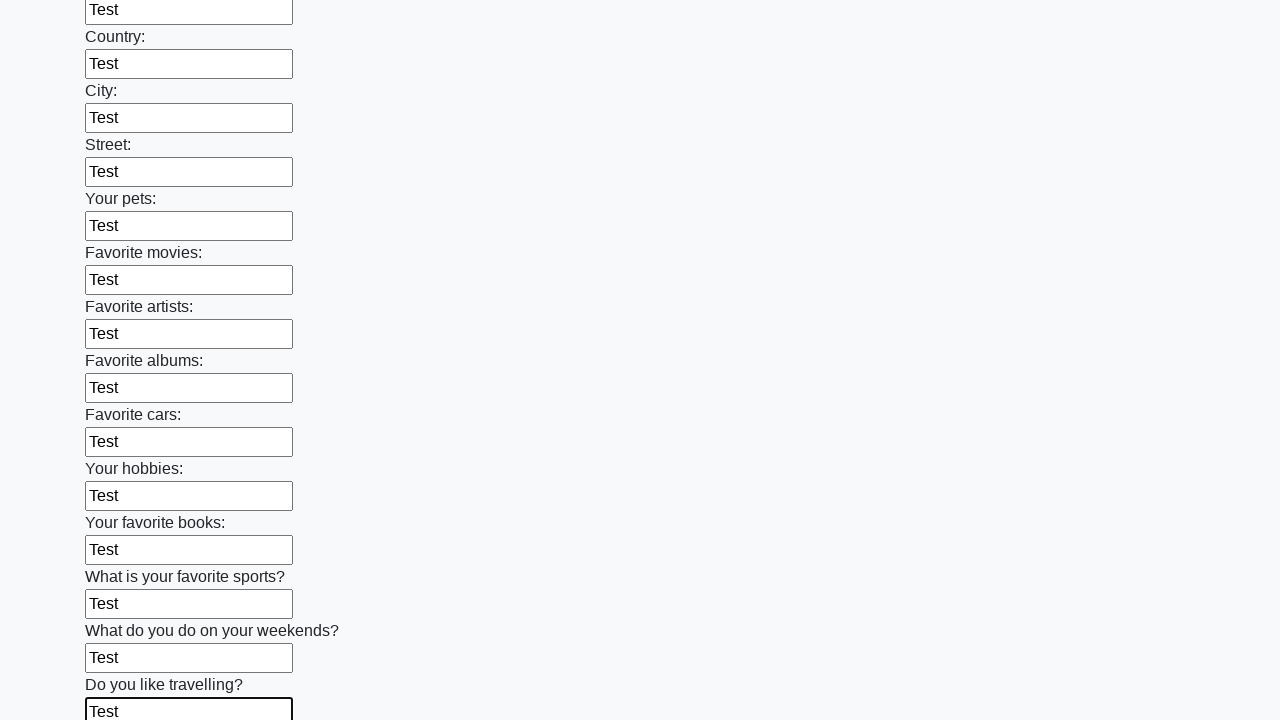

Filled input field 17 of 100 with 'Test' on input >> nth=16
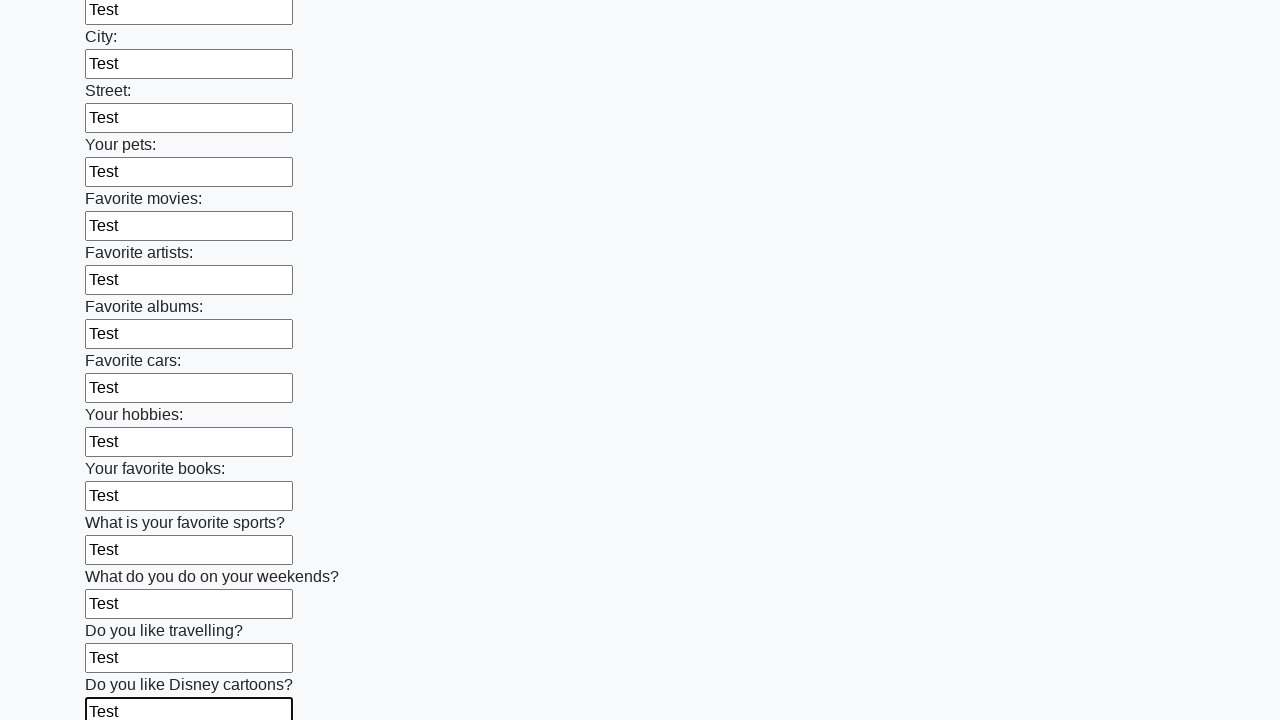

Filled input field 18 of 100 with 'Test' on input >> nth=17
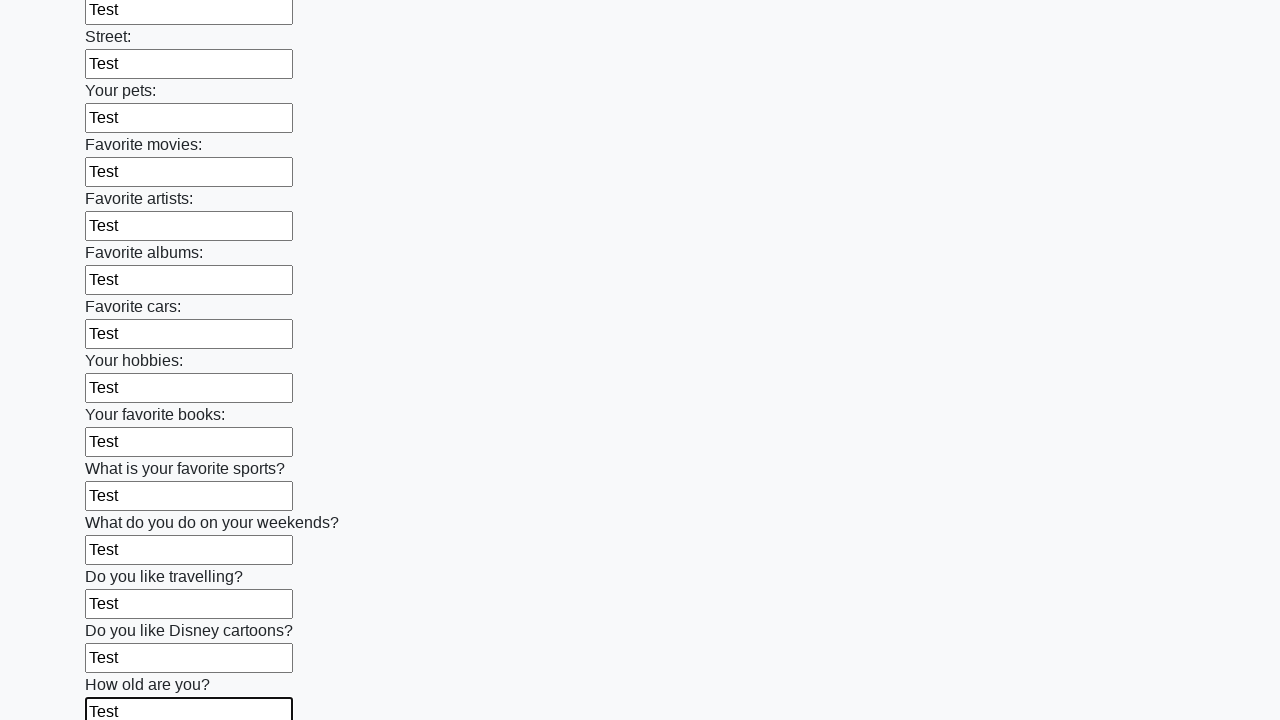

Filled input field 19 of 100 with 'Test' on input >> nth=18
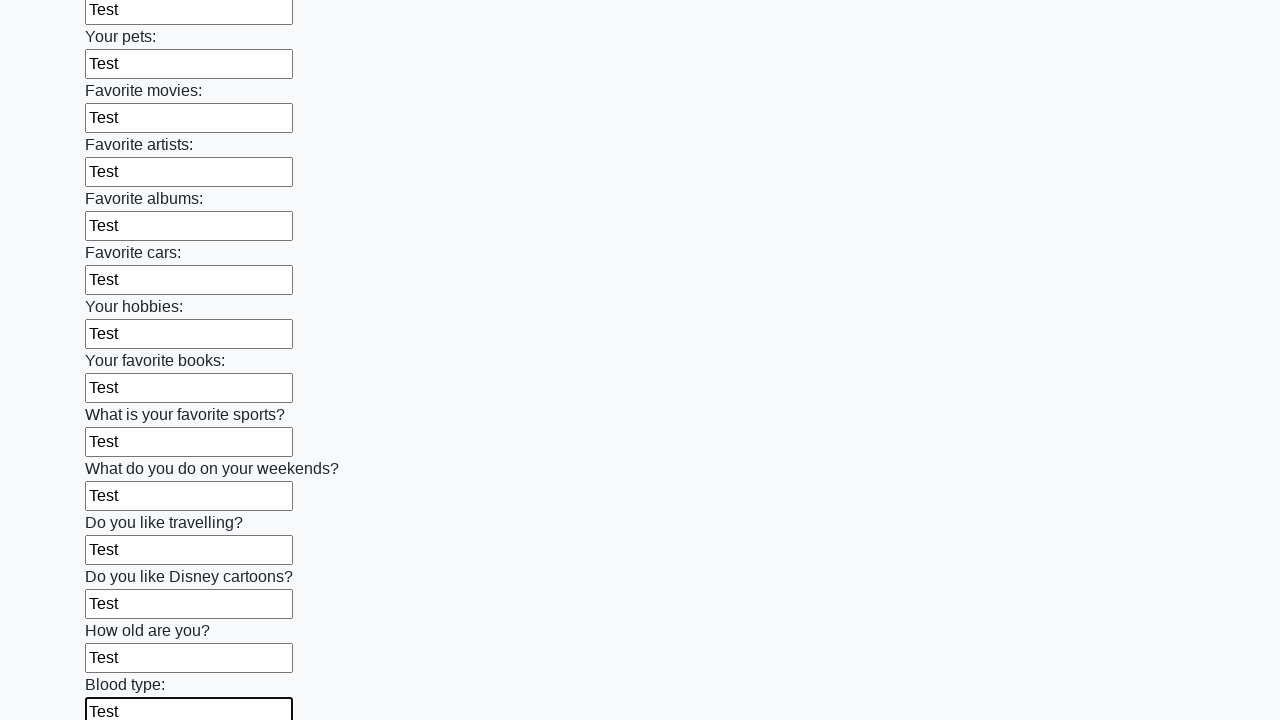

Filled input field 20 of 100 with 'Test' on input >> nth=19
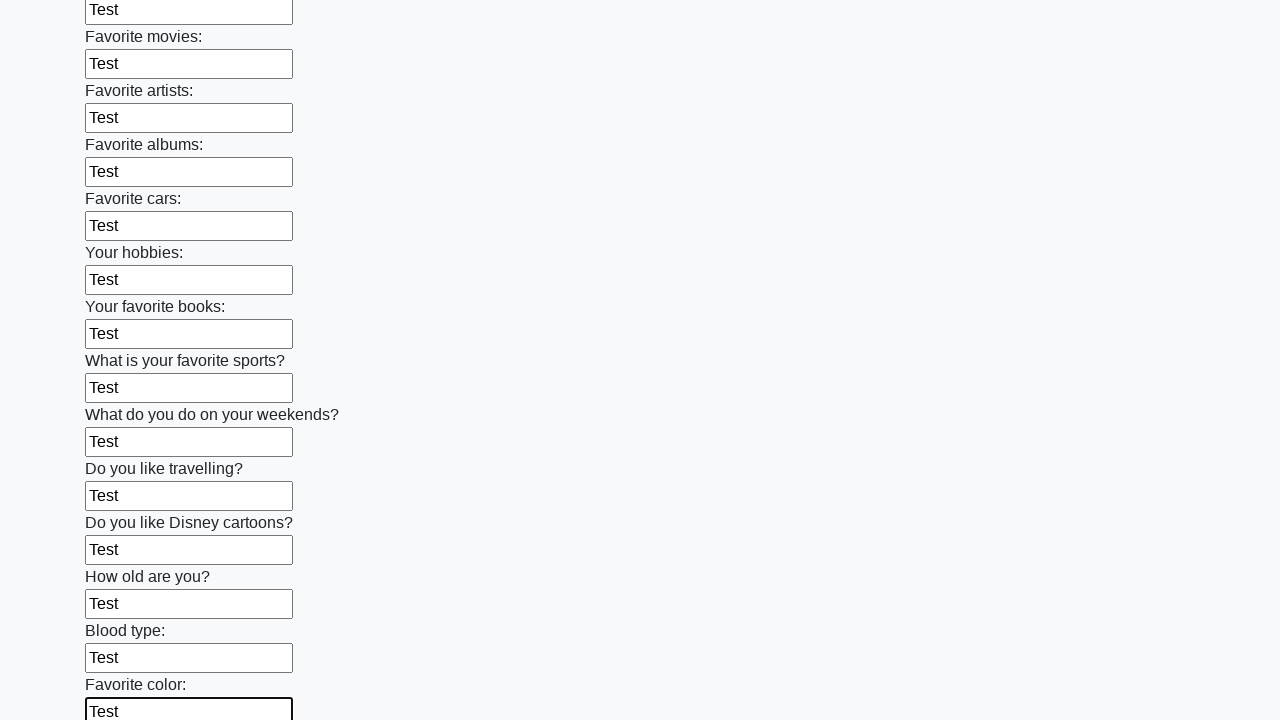

Filled input field 21 of 100 with 'Test' on input >> nth=20
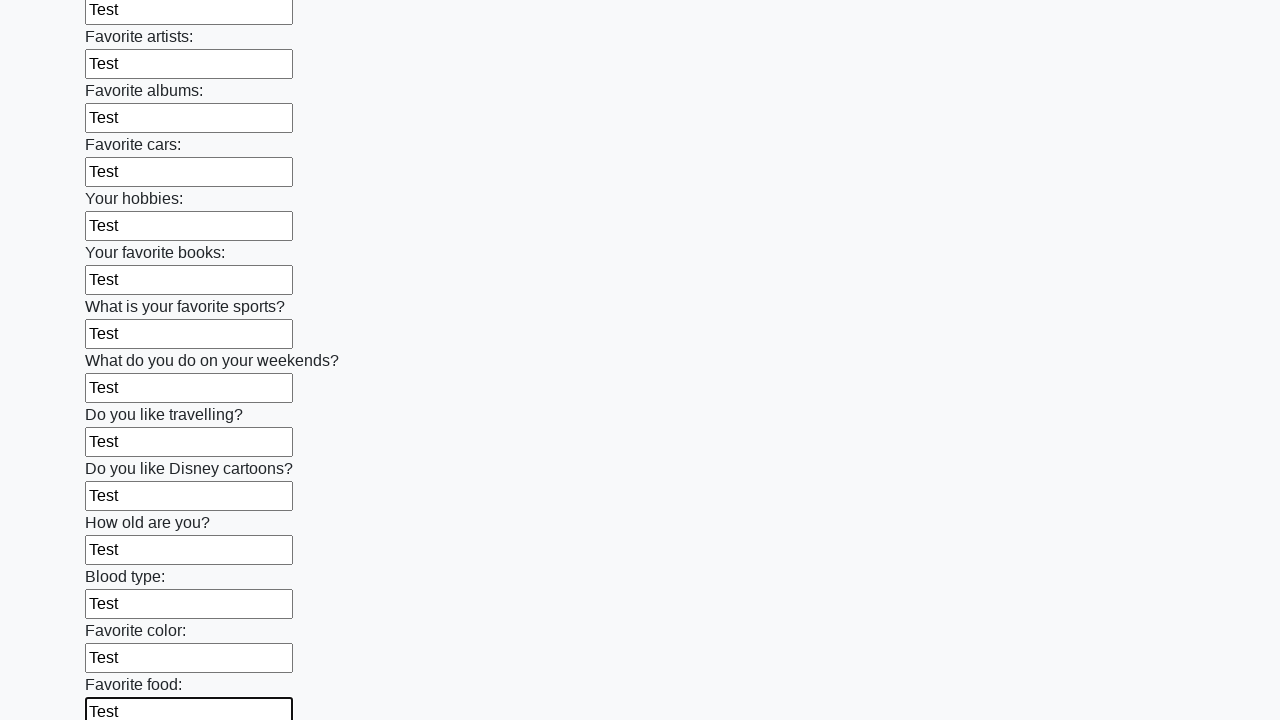

Filled input field 22 of 100 with 'Test' on input >> nth=21
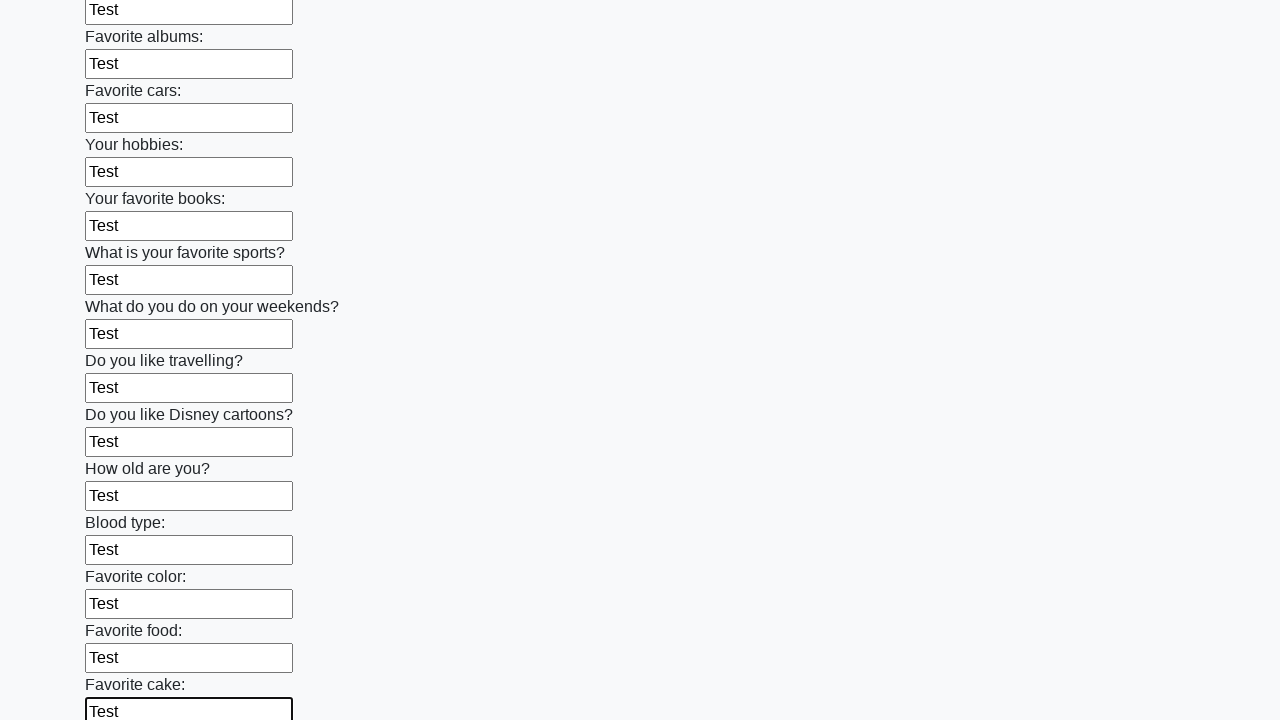

Filled input field 23 of 100 with 'Test' on input >> nth=22
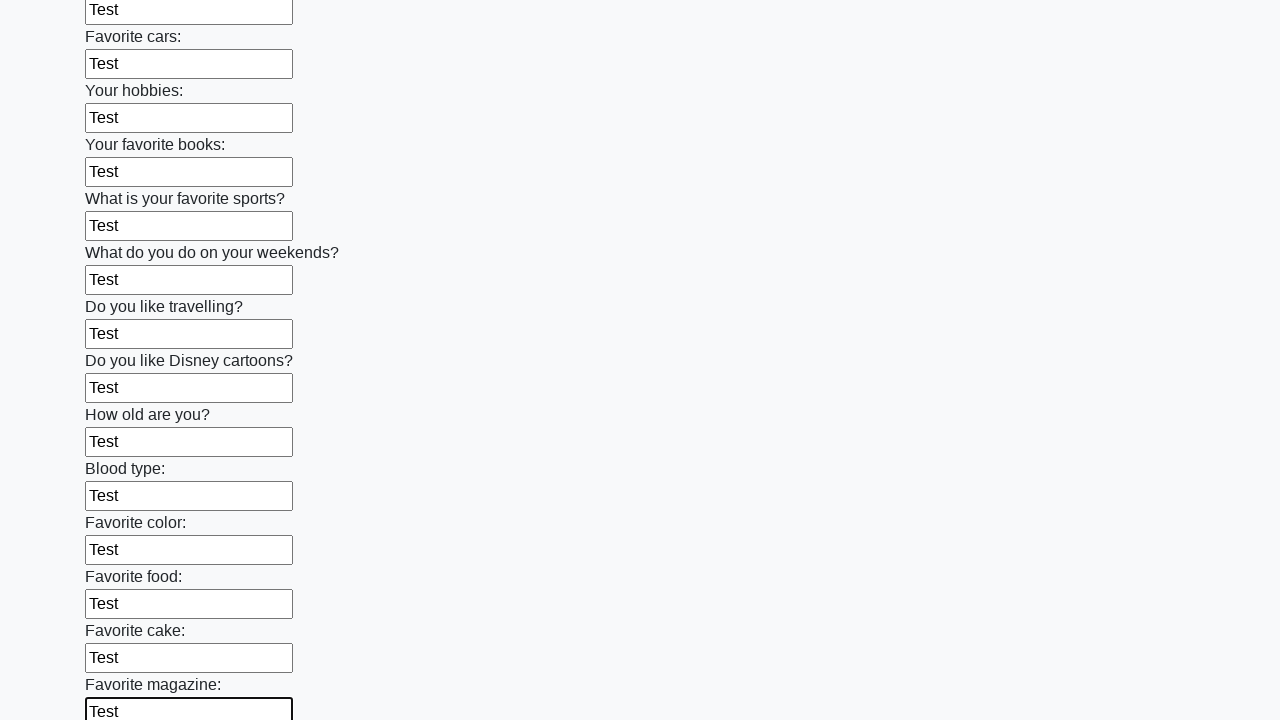

Filled input field 24 of 100 with 'Test' on input >> nth=23
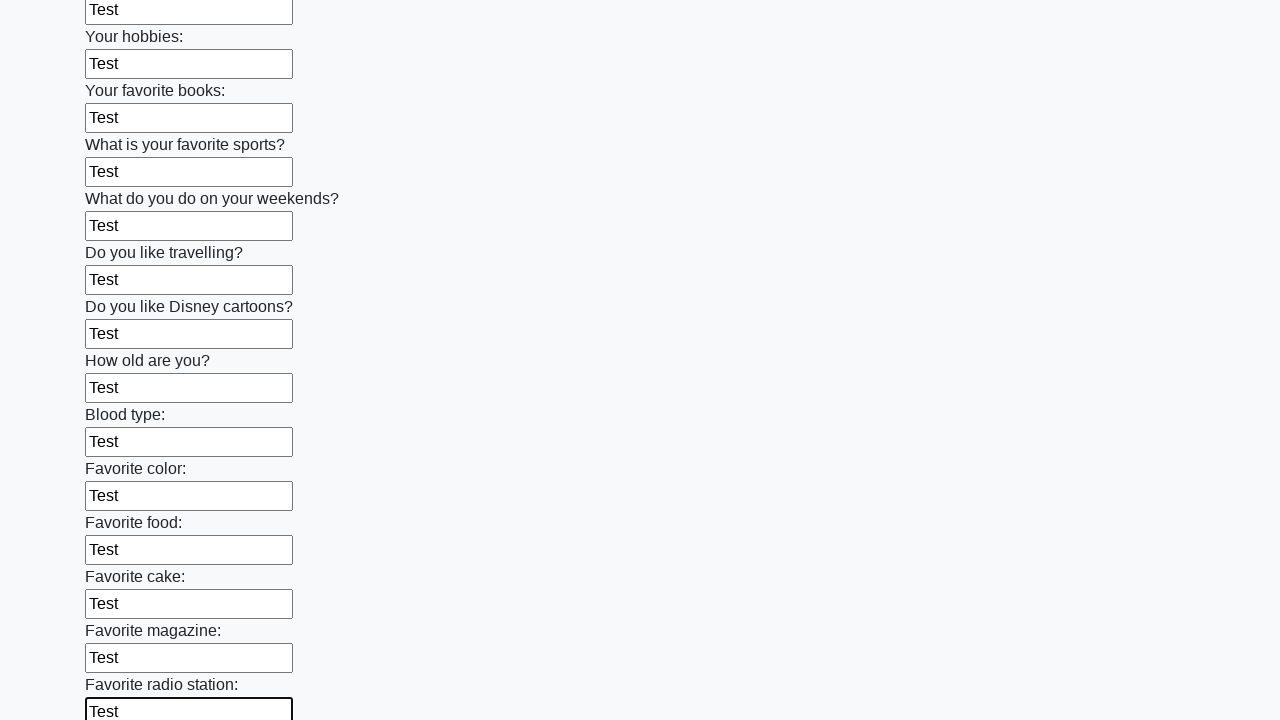

Filled input field 25 of 100 with 'Test' on input >> nth=24
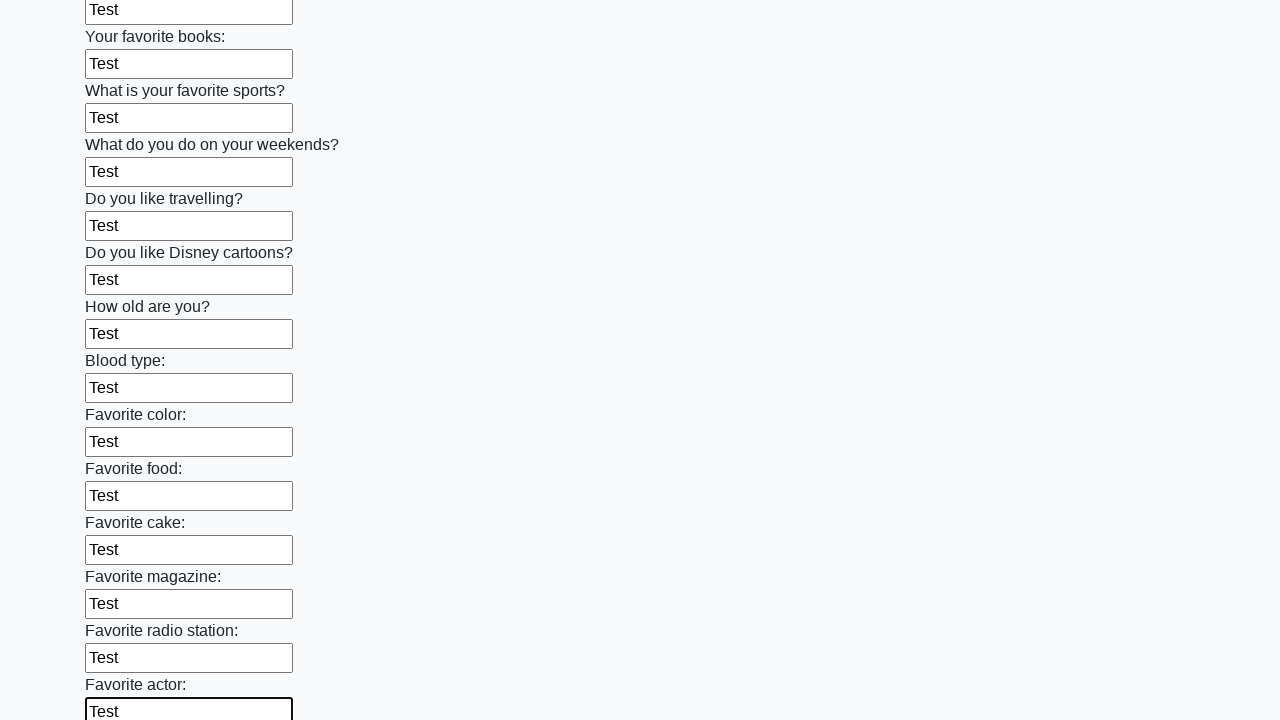

Filled input field 26 of 100 with 'Test' on input >> nth=25
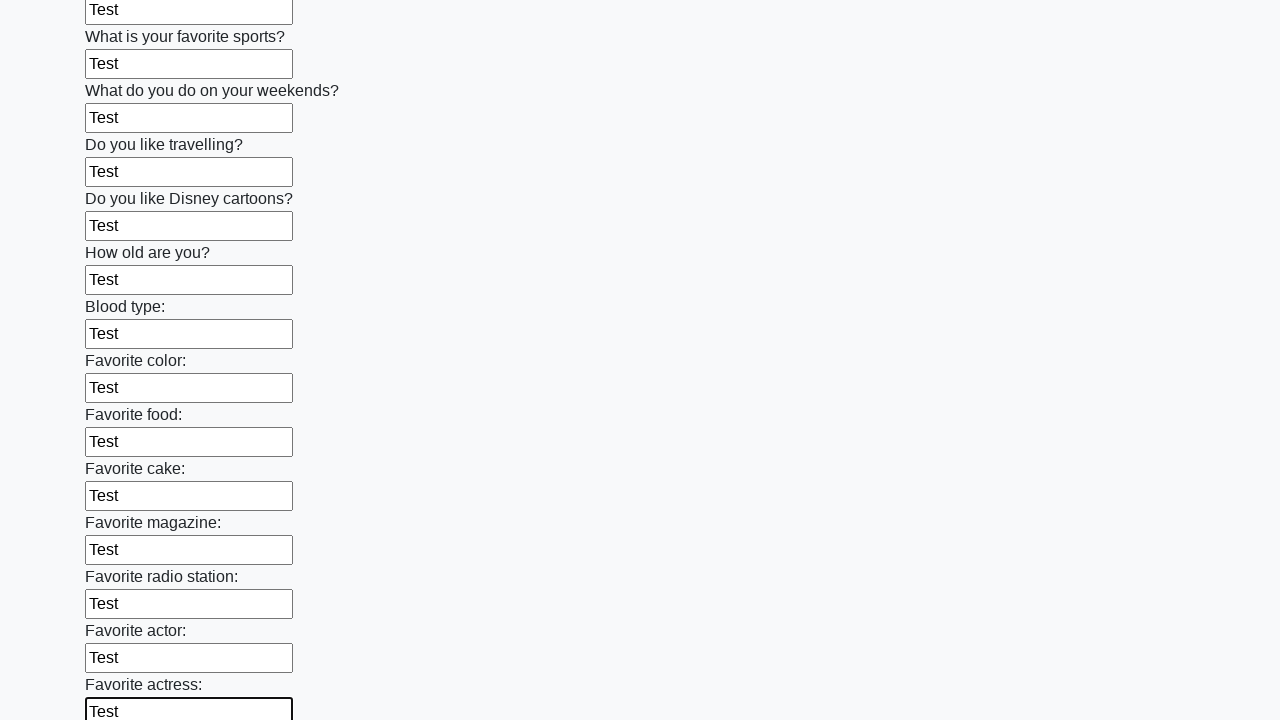

Filled input field 27 of 100 with 'Test' on input >> nth=26
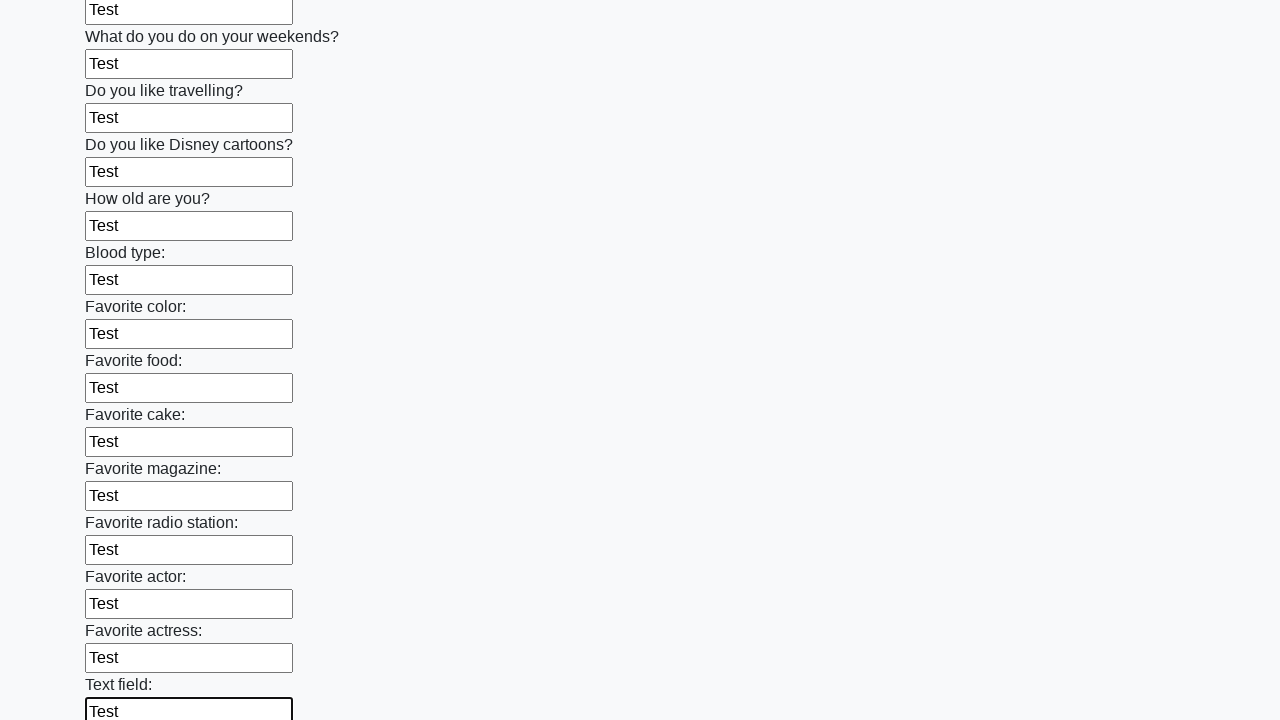

Filled input field 28 of 100 with 'Test' on input >> nth=27
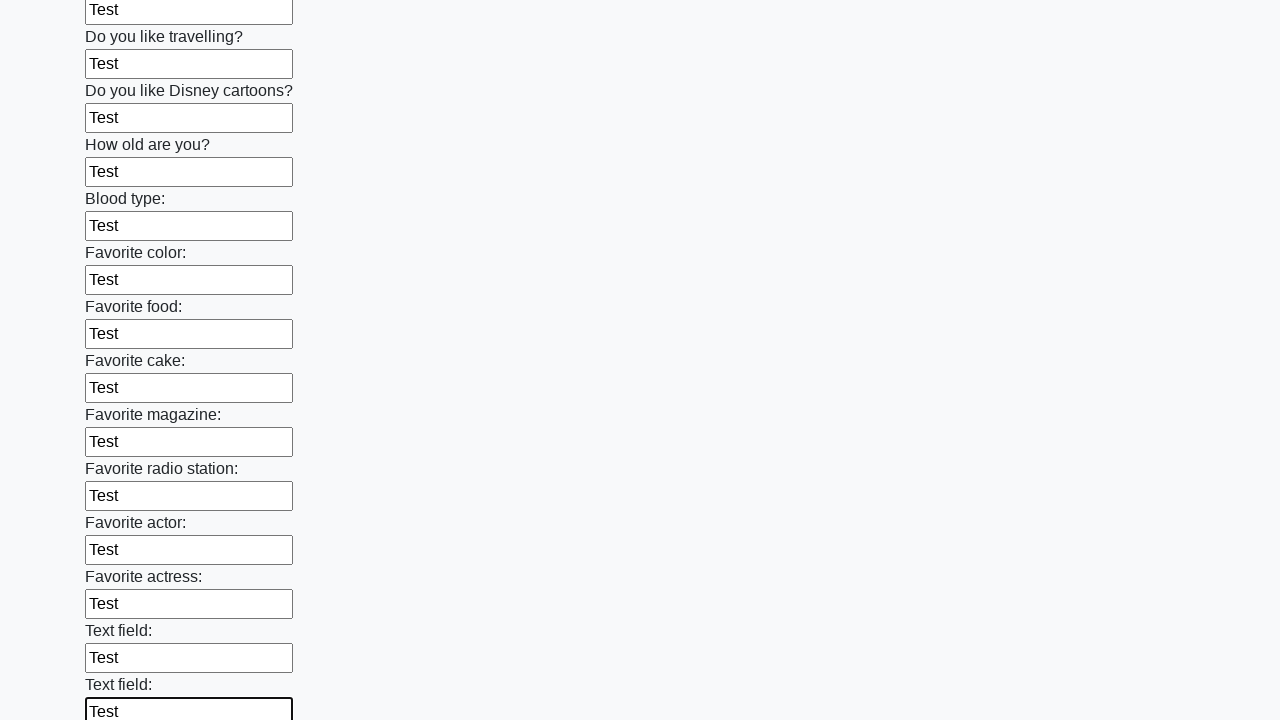

Filled input field 29 of 100 with 'Test' on input >> nth=28
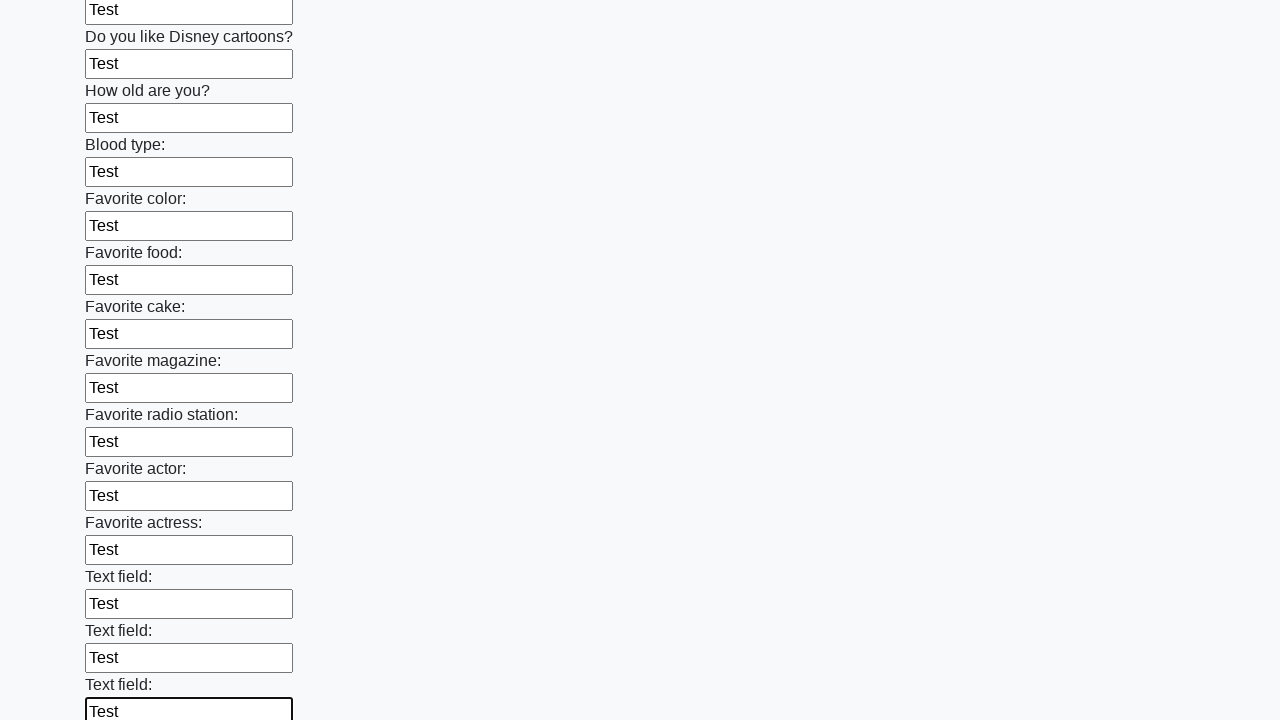

Filled input field 30 of 100 with 'Test' on input >> nth=29
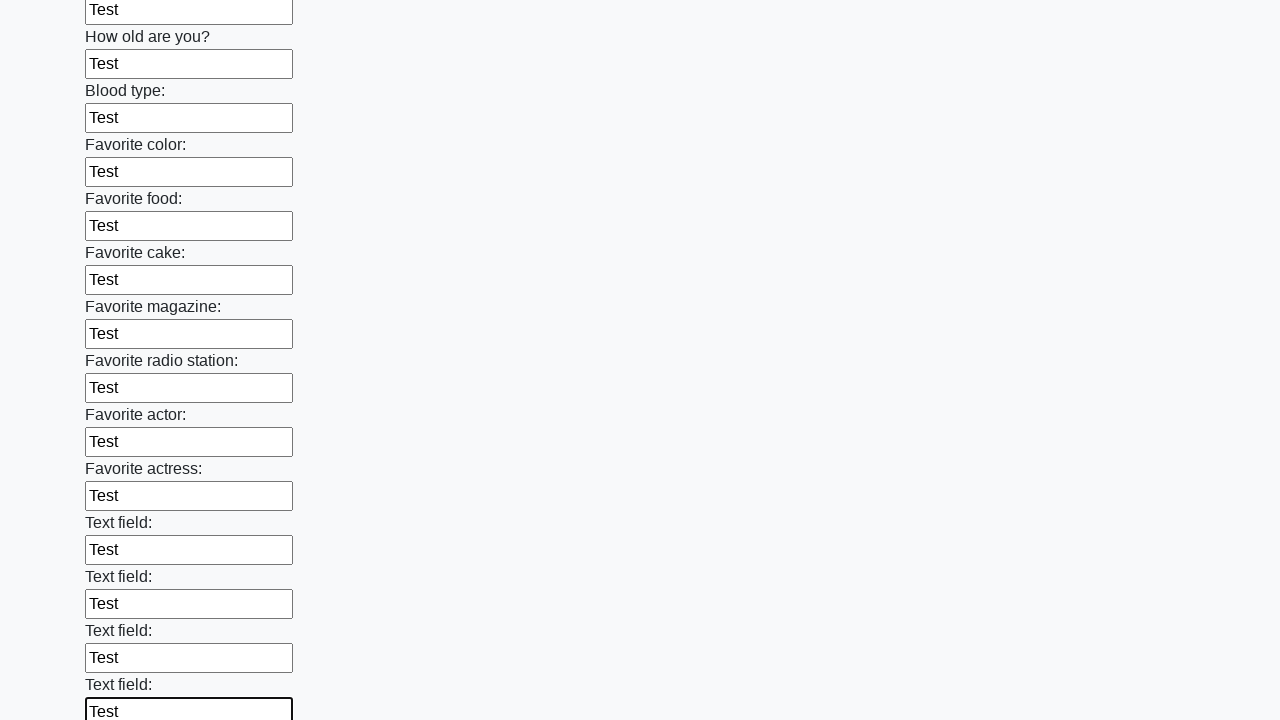

Filled input field 31 of 100 with 'Test' on input >> nth=30
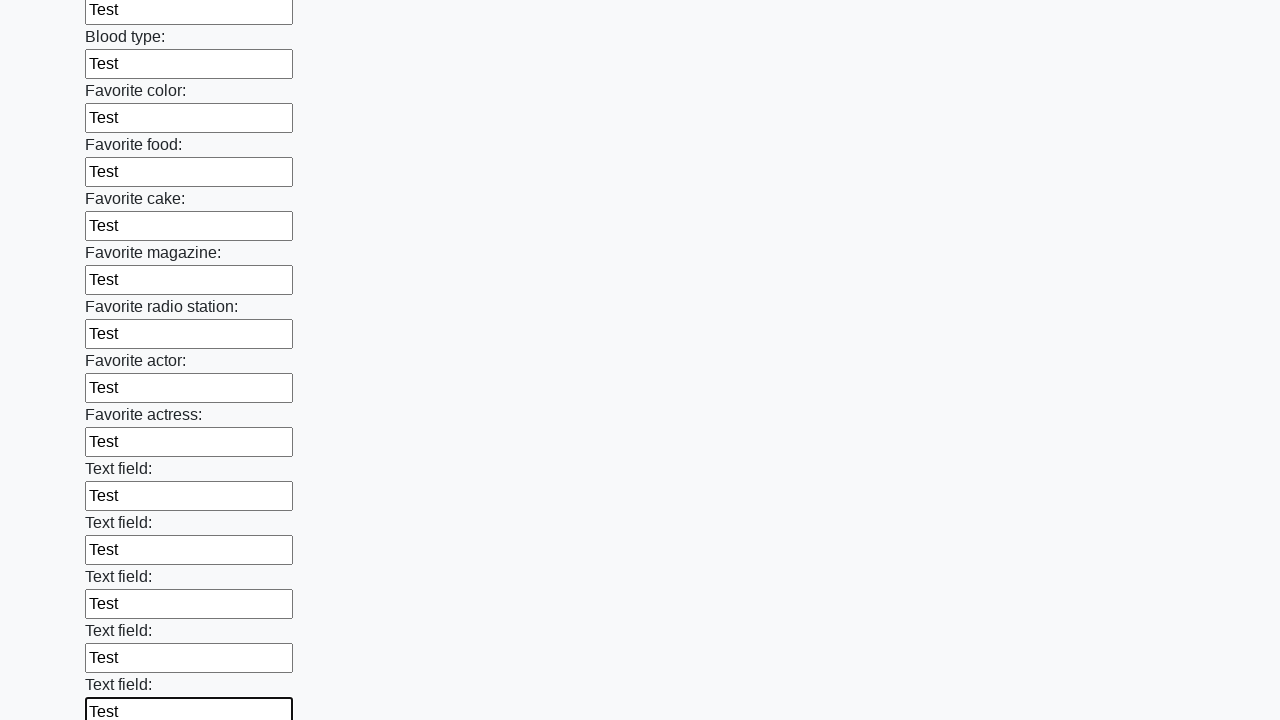

Filled input field 32 of 100 with 'Test' on input >> nth=31
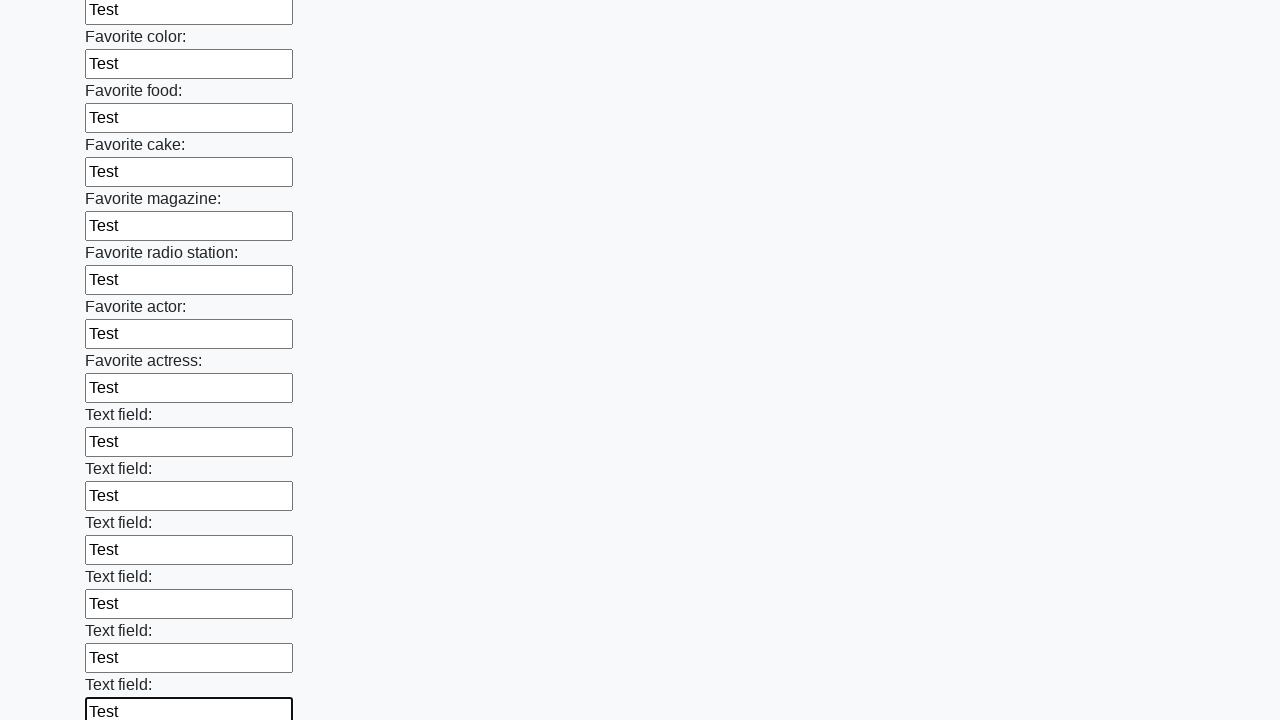

Filled input field 33 of 100 with 'Test' on input >> nth=32
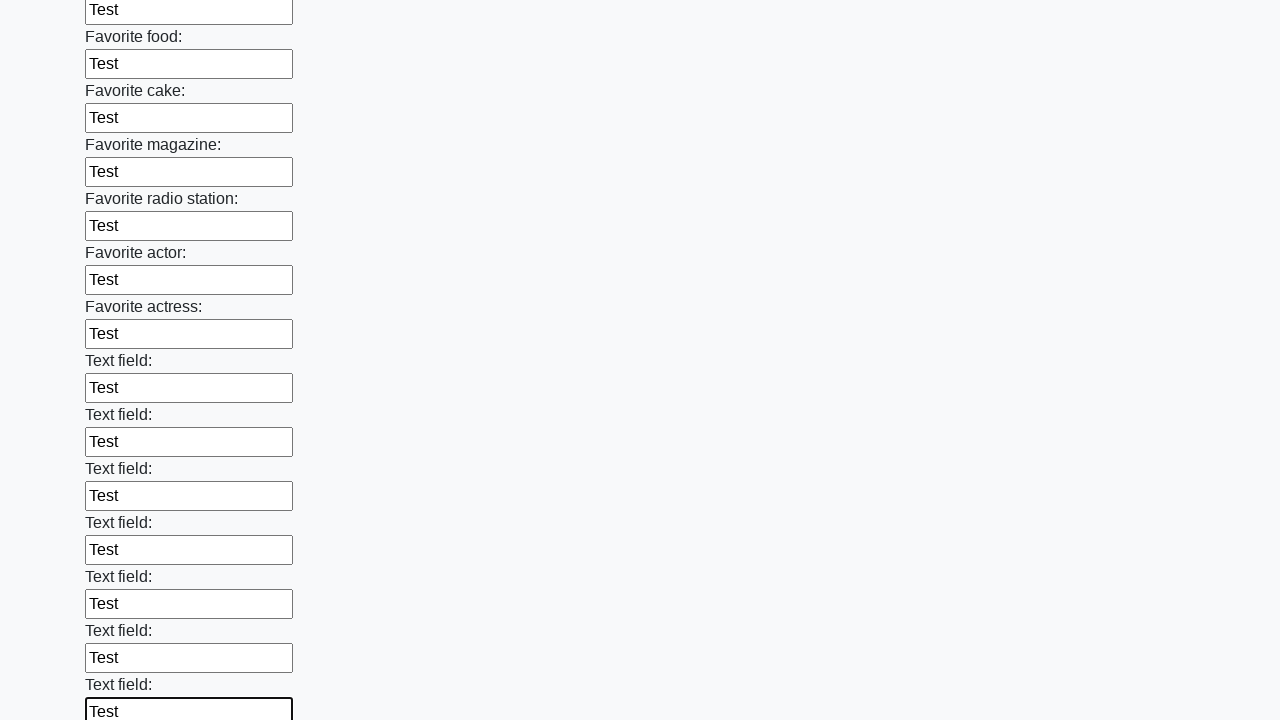

Filled input field 34 of 100 with 'Test' on input >> nth=33
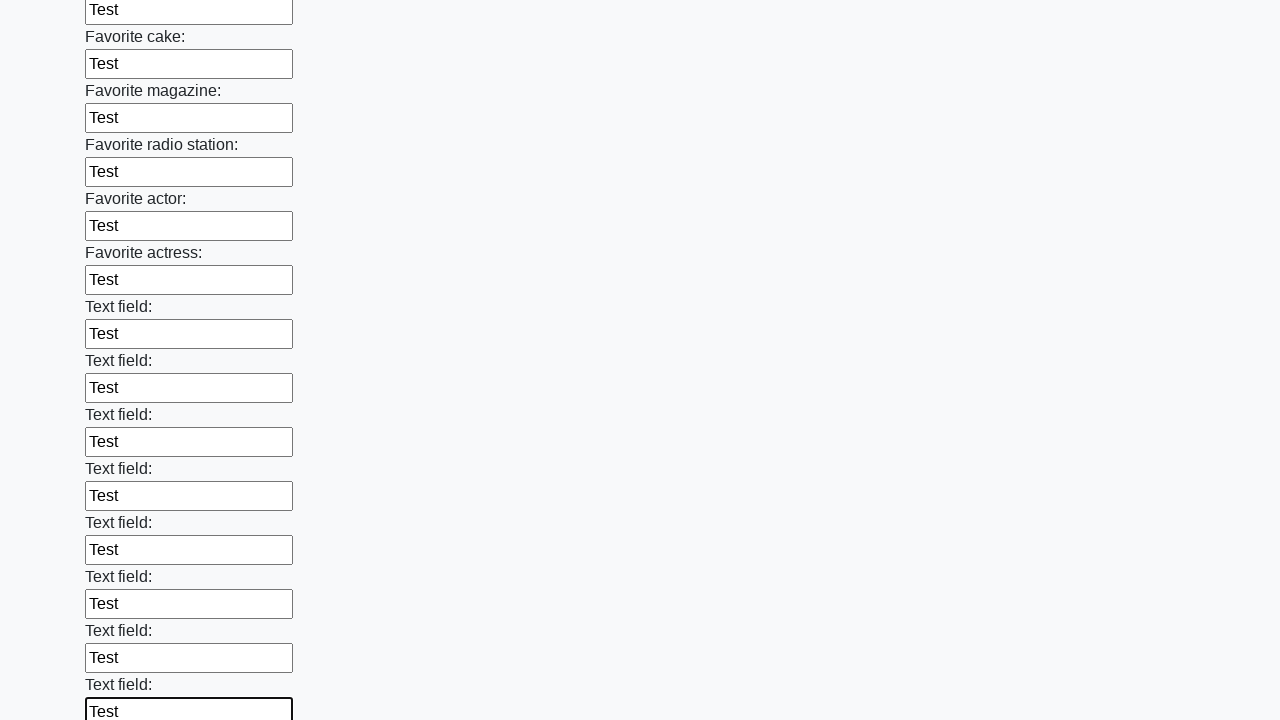

Filled input field 35 of 100 with 'Test' on input >> nth=34
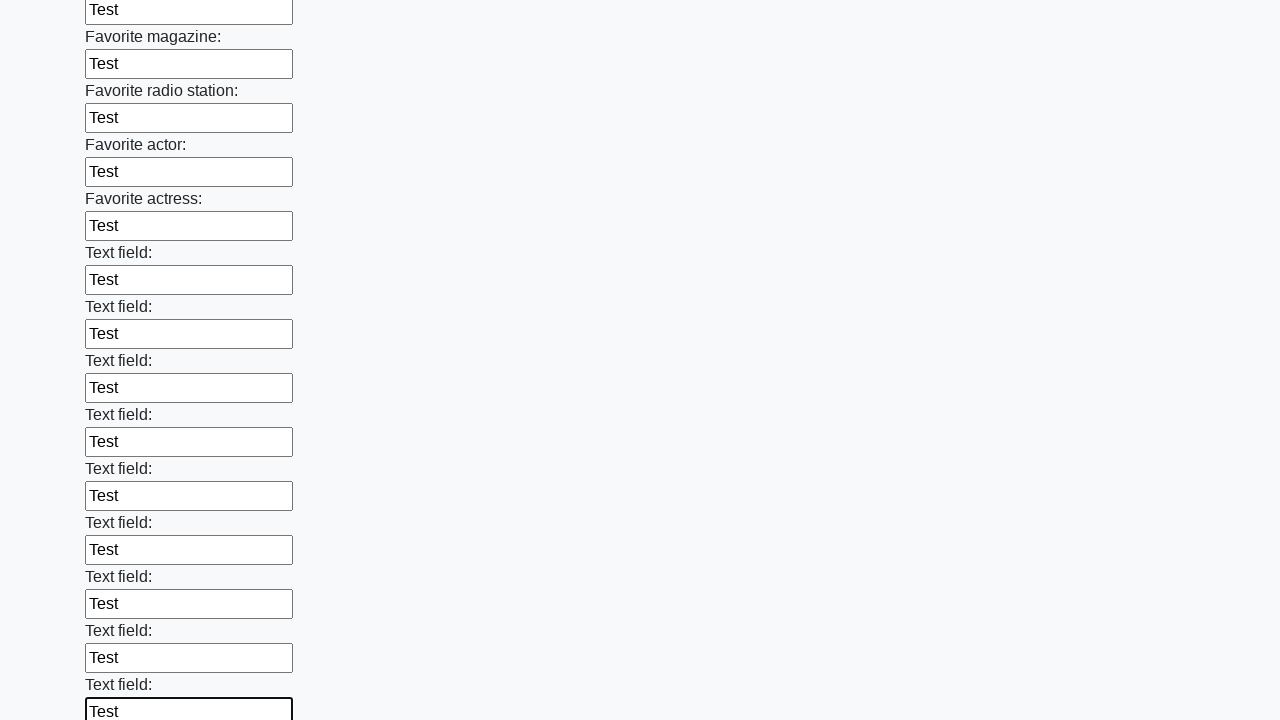

Filled input field 36 of 100 with 'Test' on input >> nth=35
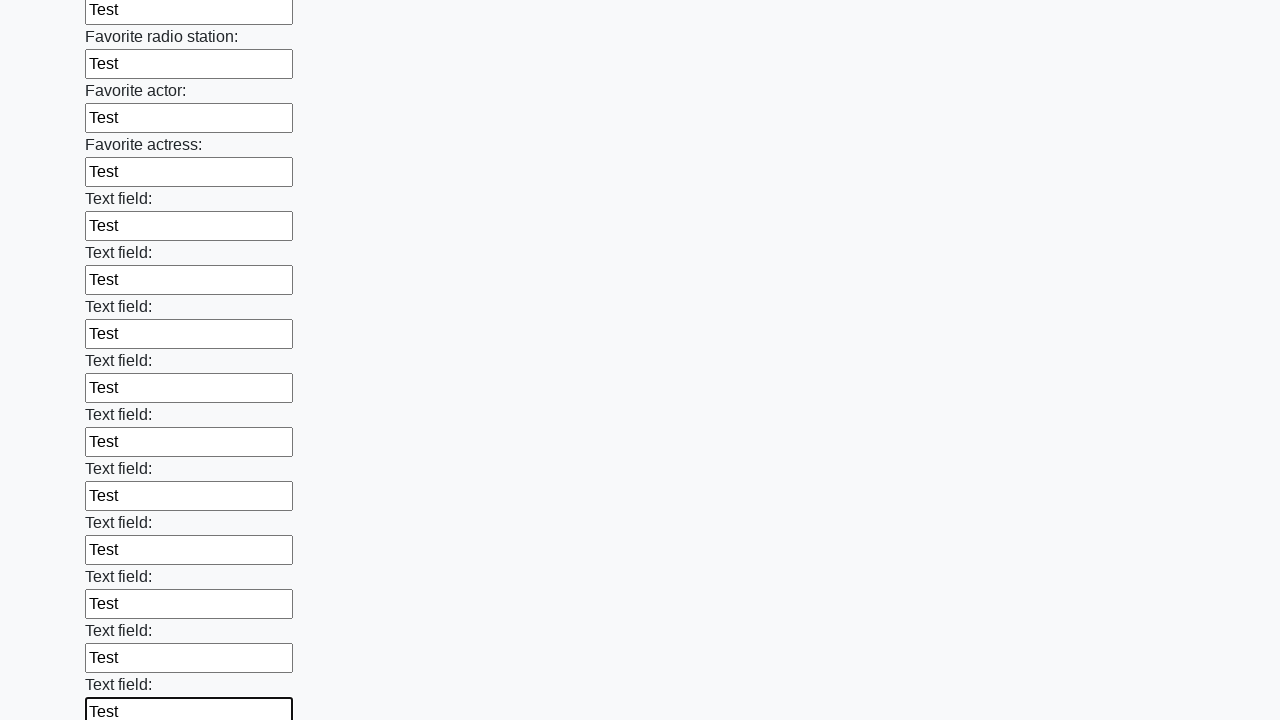

Filled input field 37 of 100 with 'Test' on input >> nth=36
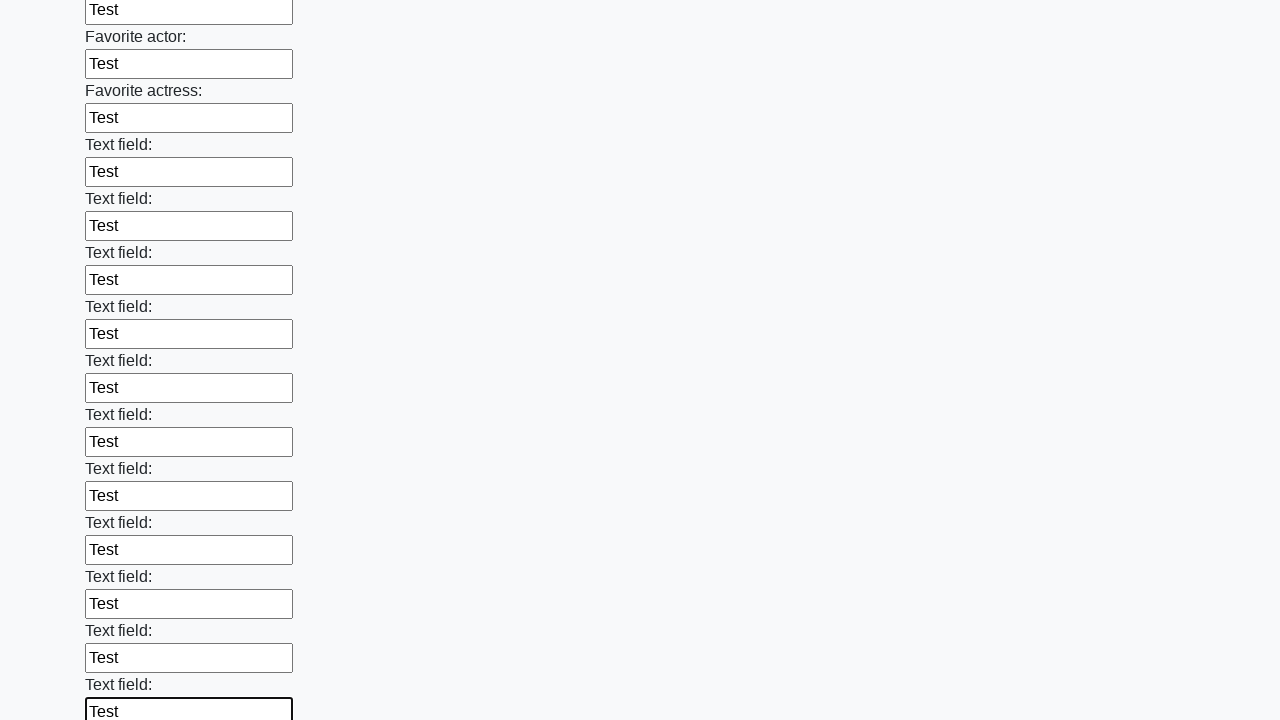

Filled input field 38 of 100 with 'Test' on input >> nth=37
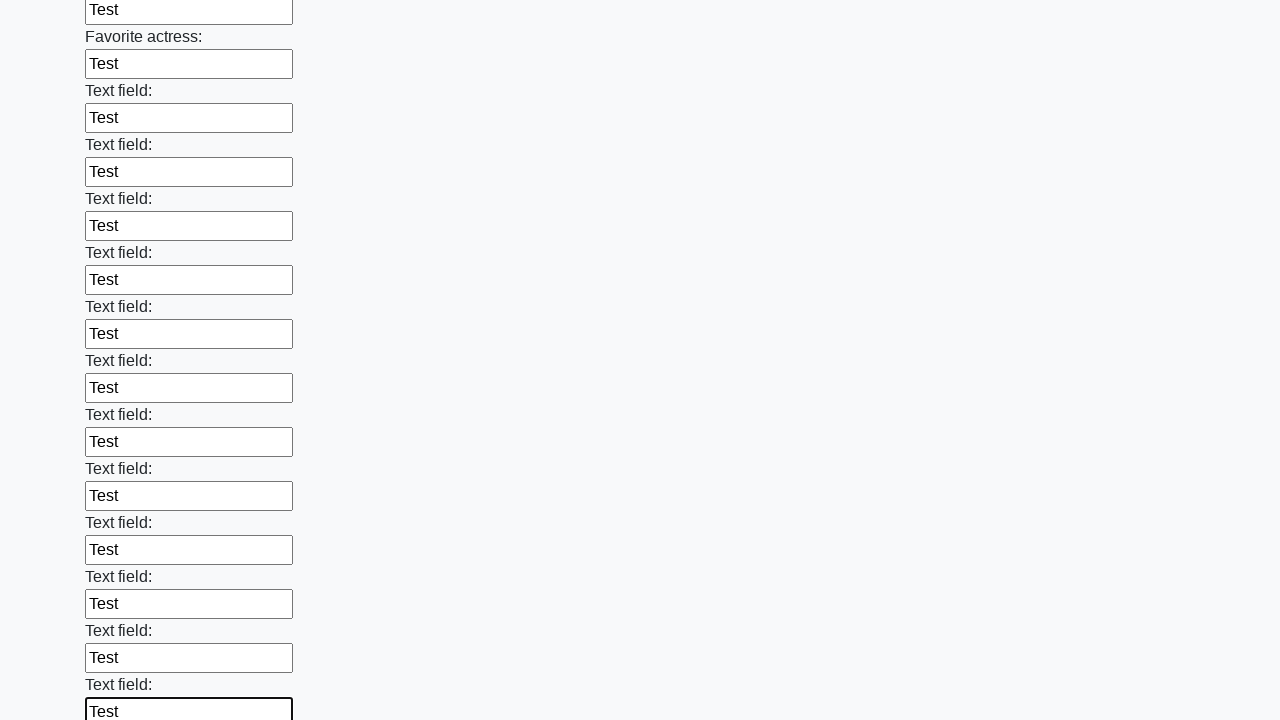

Filled input field 39 of 100 with 'Test' on input >> nth=38
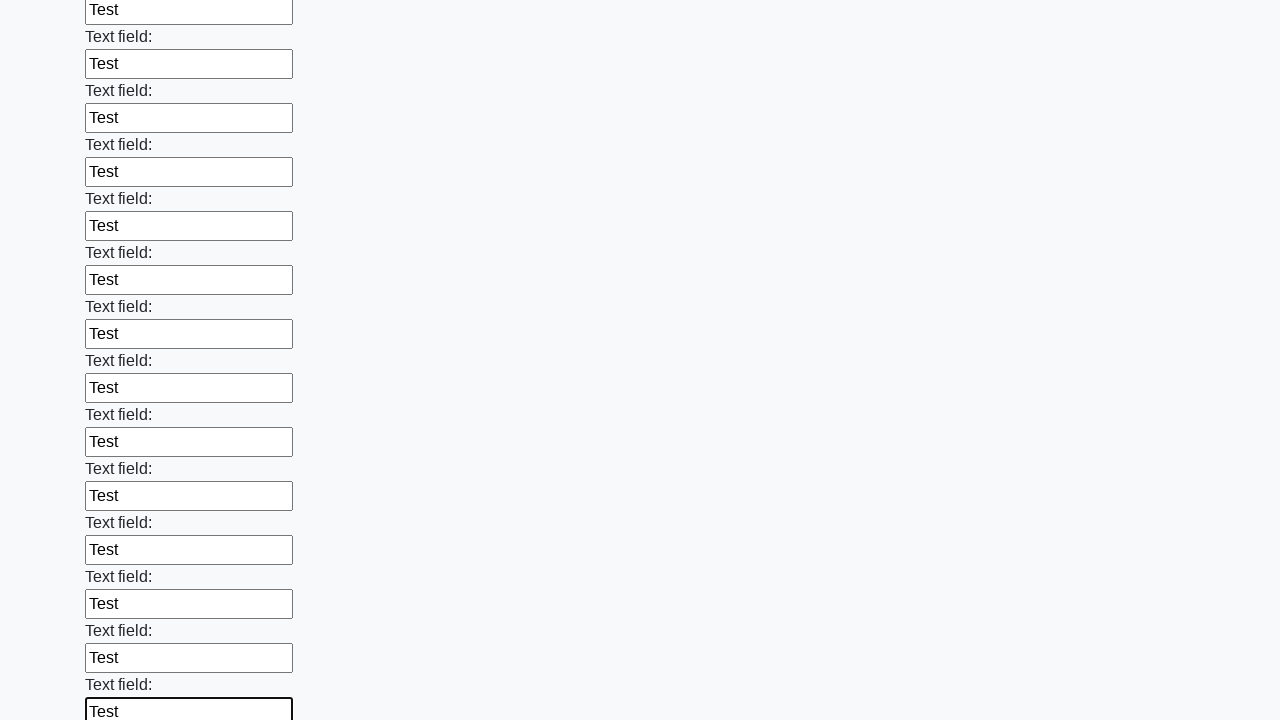

Filled input field 40 of 100 with 'Test' on input >> nth=39
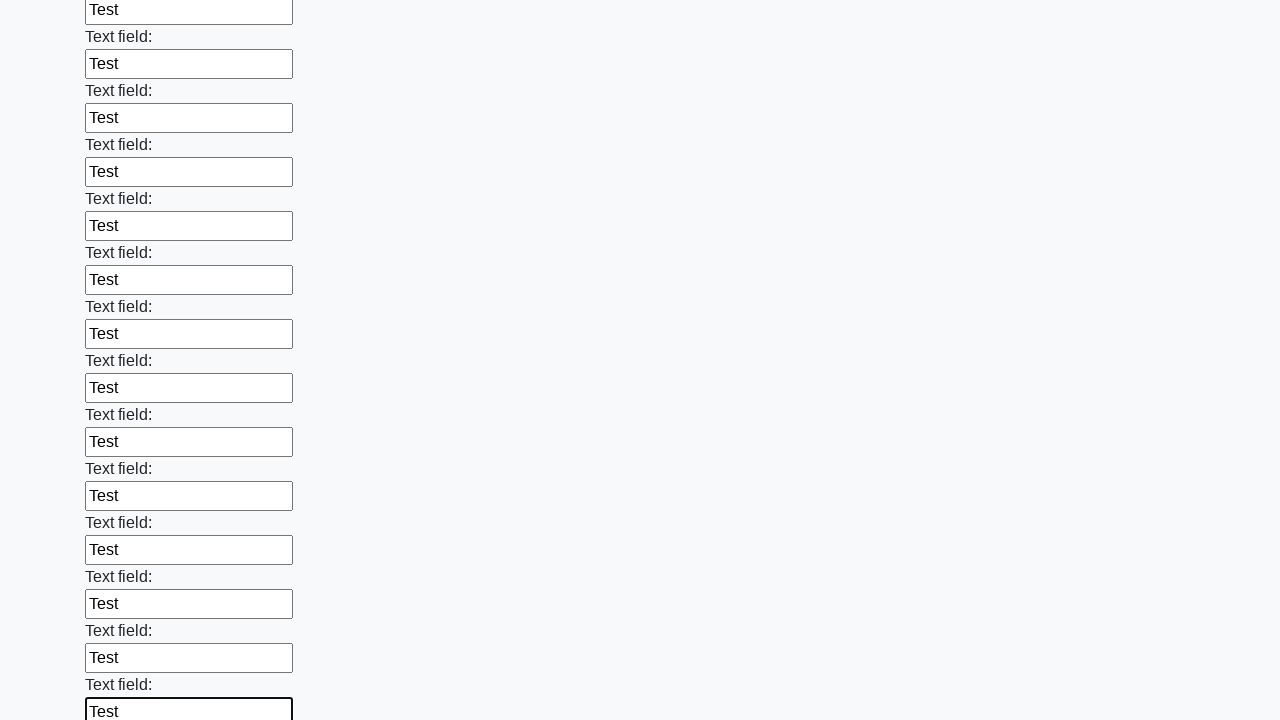

Filled input field 41 of 100 with 'Test' on input >> nth=40
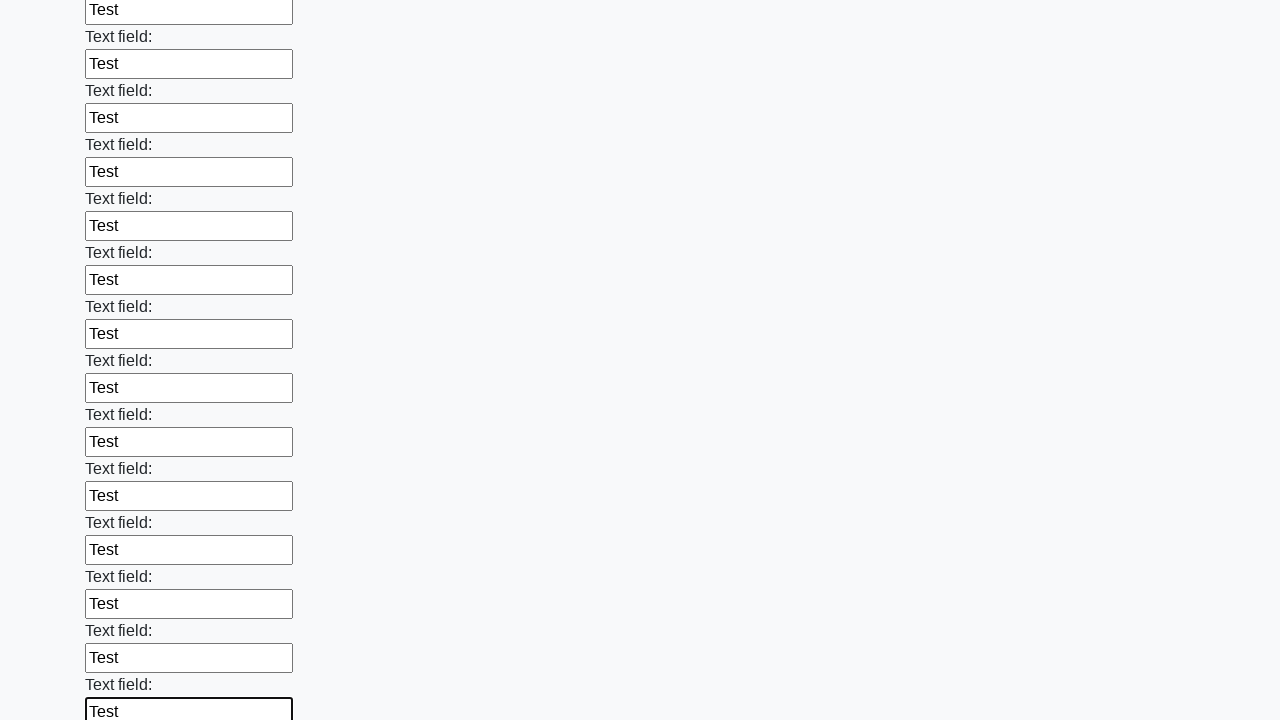

Filled input field 42 of 100 with 'Test' on input >> nth=41
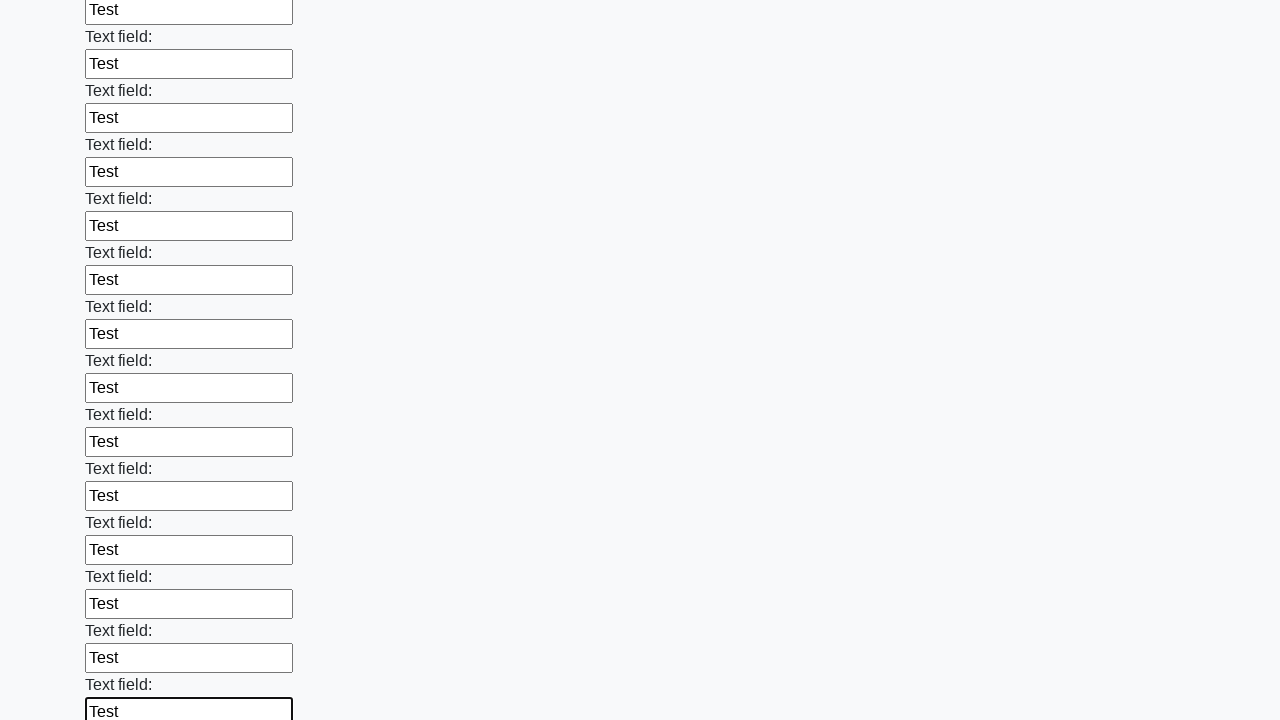

Filled input field 43 of 100 with 'Test' on input >> nth=42
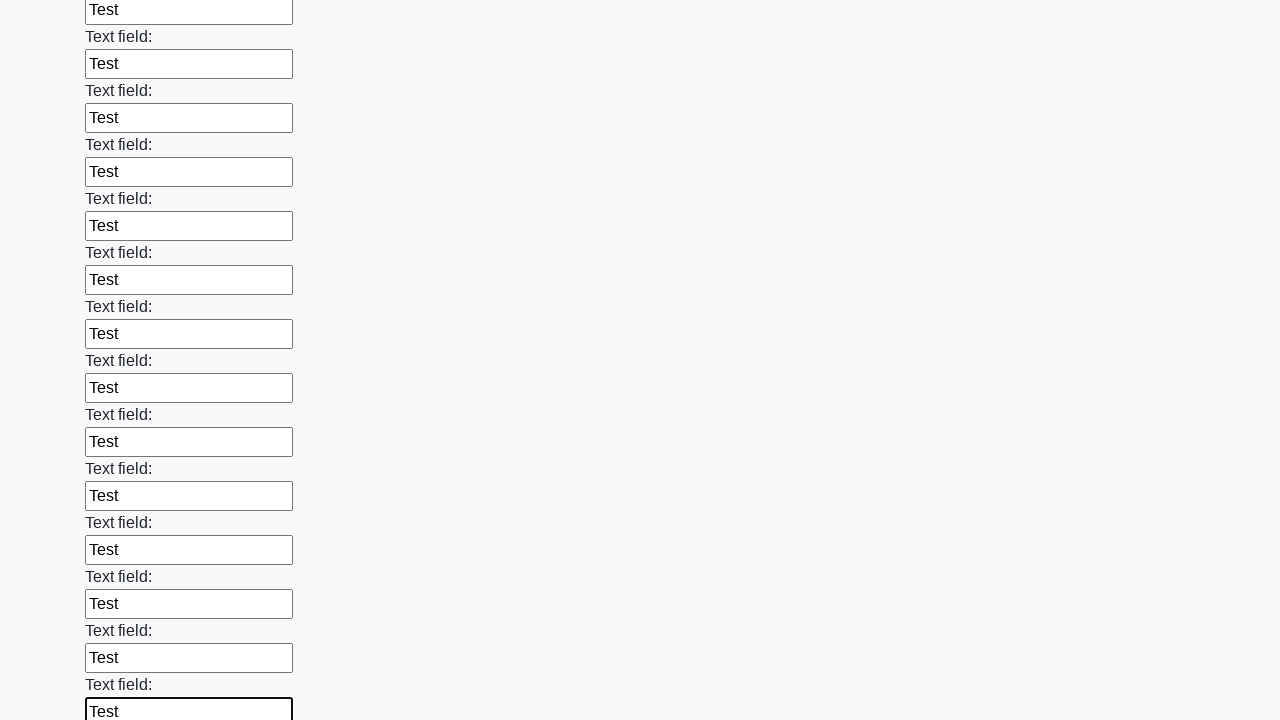

Filled input field 44 of 100 with 'Test' on input >> nth=43
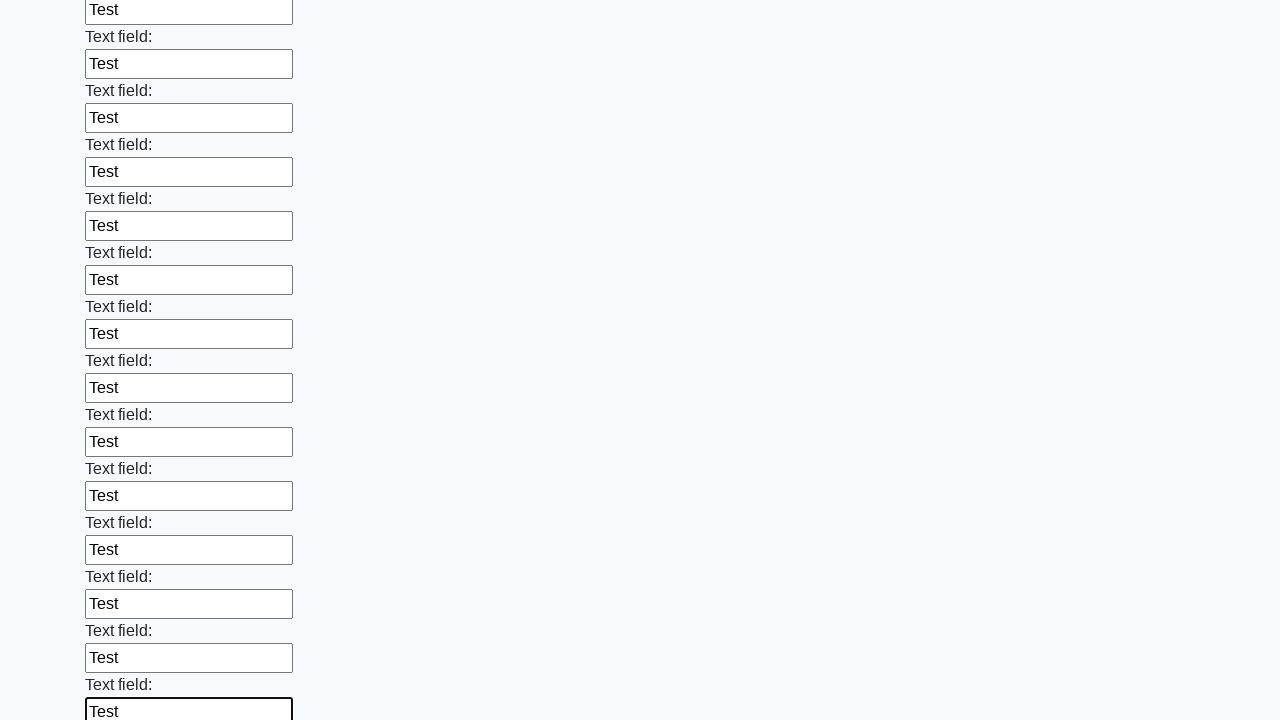

Filled input field 45 of 100 with 'Test' on input >> nth=44
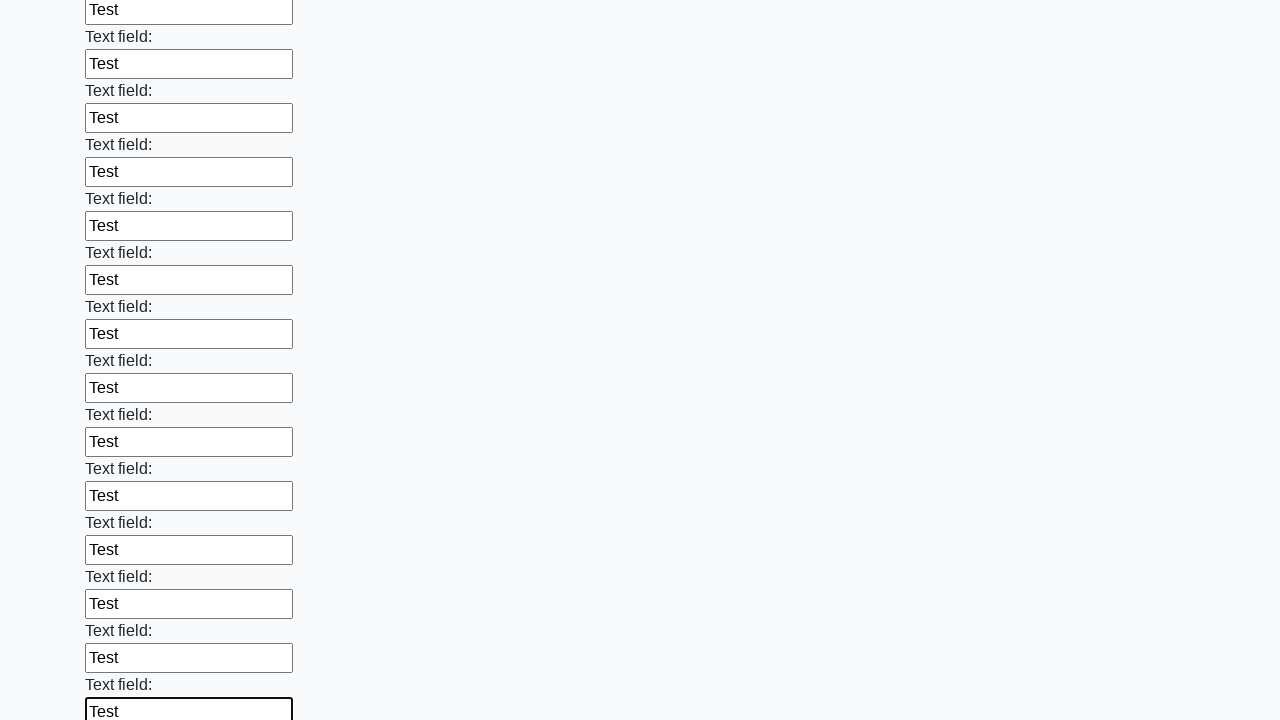

Filled input field 46 of 100 with 'Test' on input >> nth=45
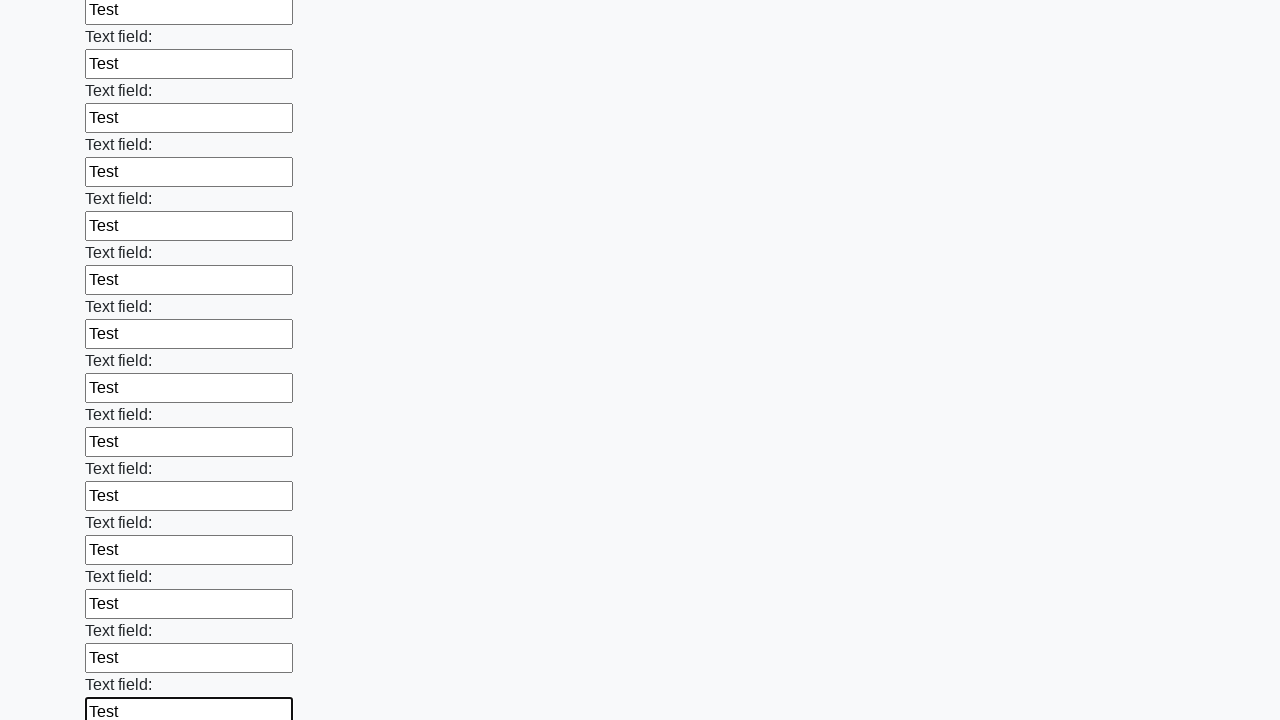

Filled input field 47 of 100 with 'Test' on input >> nth=46
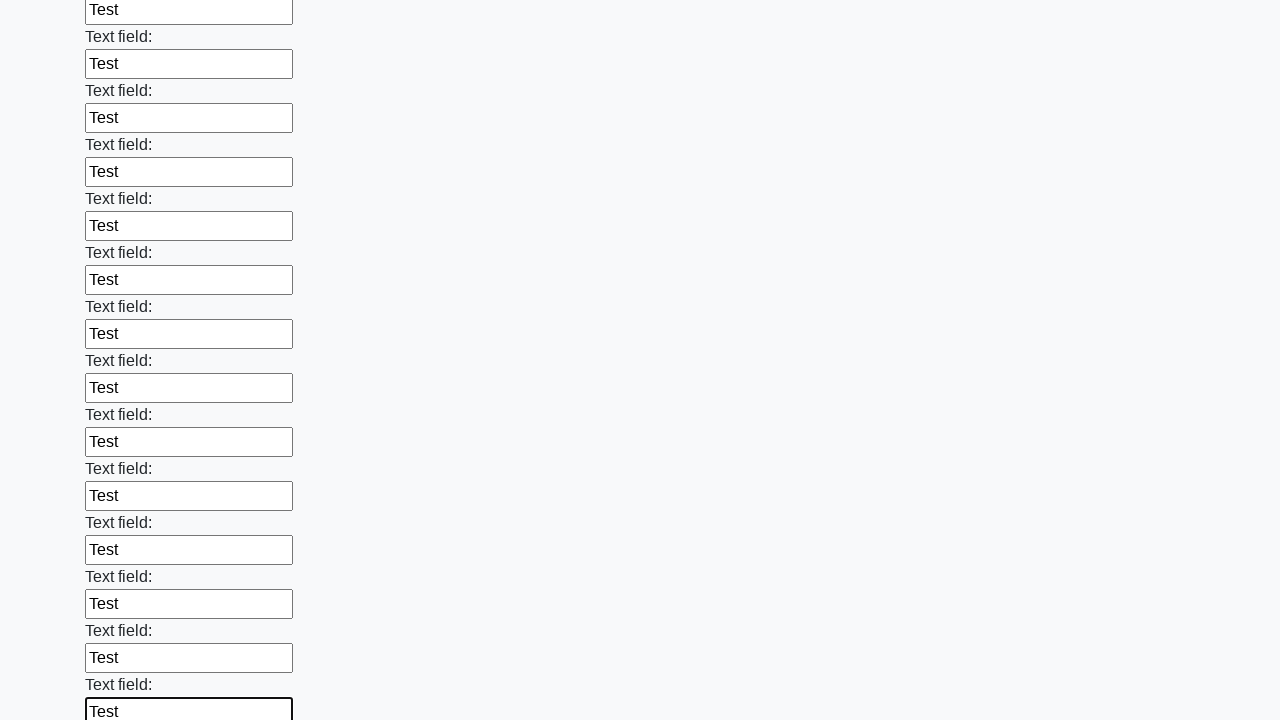

Filled input field 48 of 100 with 'Test' on input >> nth=47
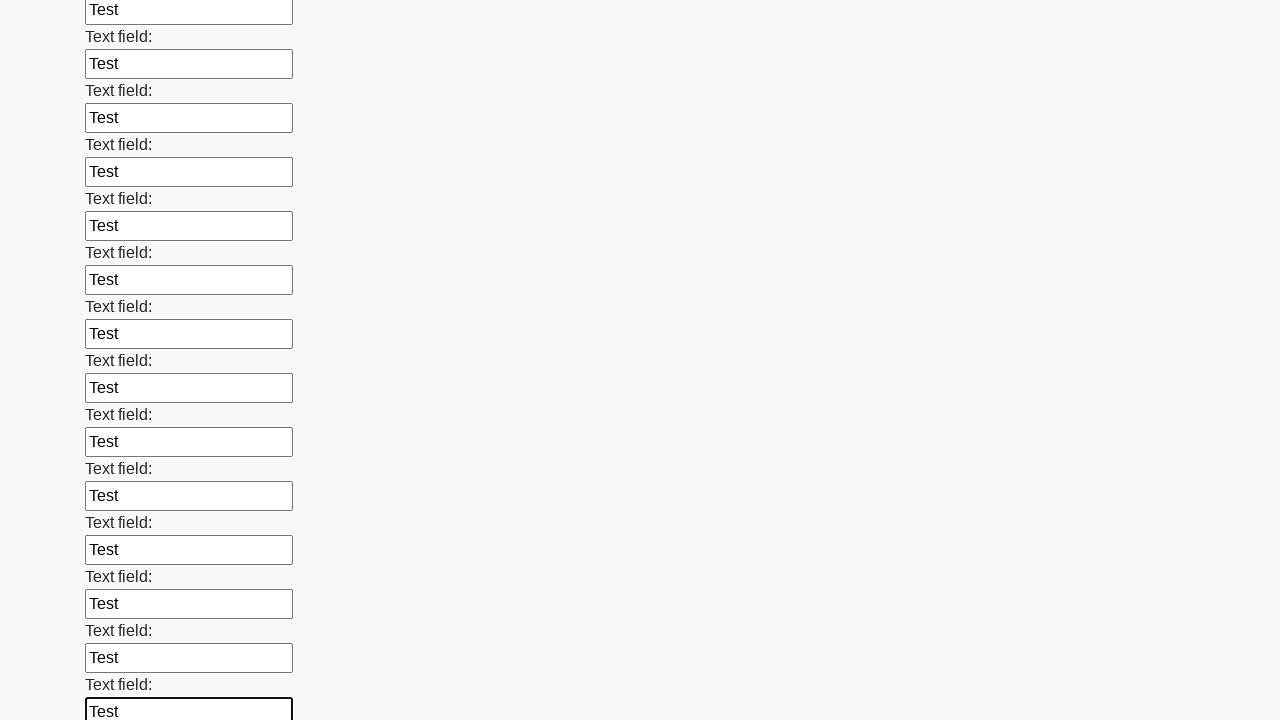

Filled input field 49 of 100 with 'Test' on input >> nth=48
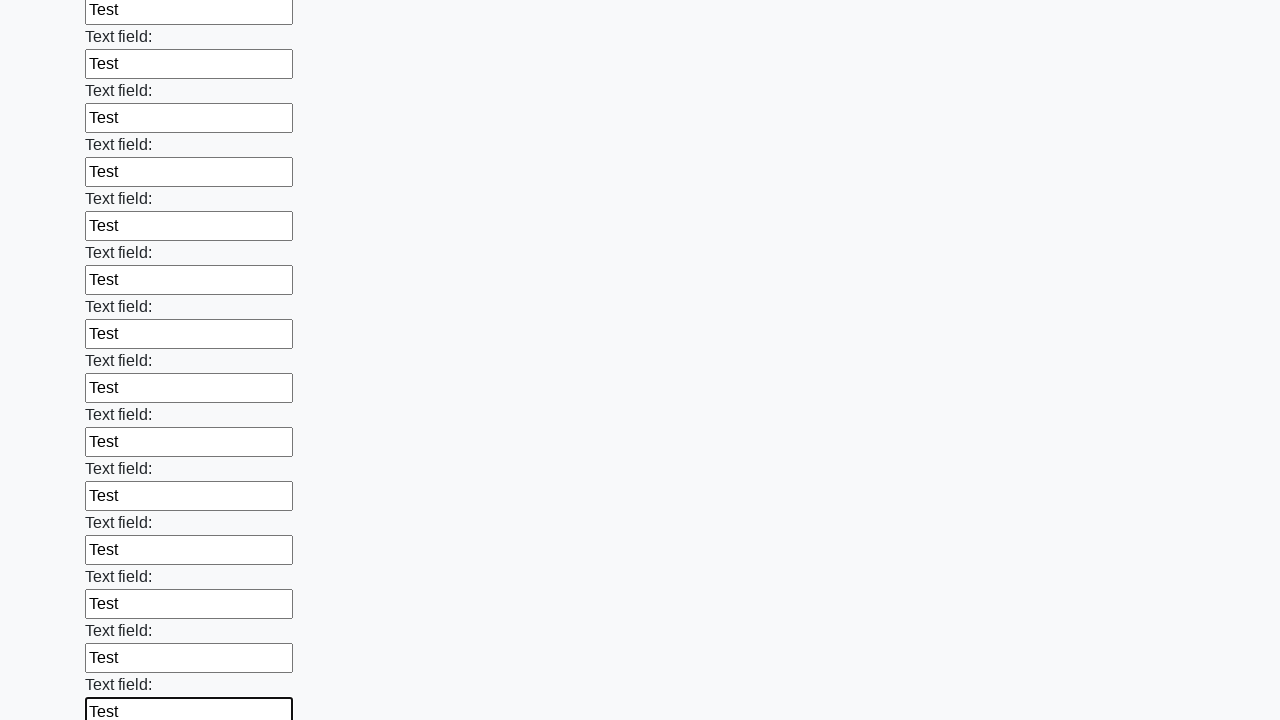

Filled input field 50 of 100 with 'Test' on input >> nth=49
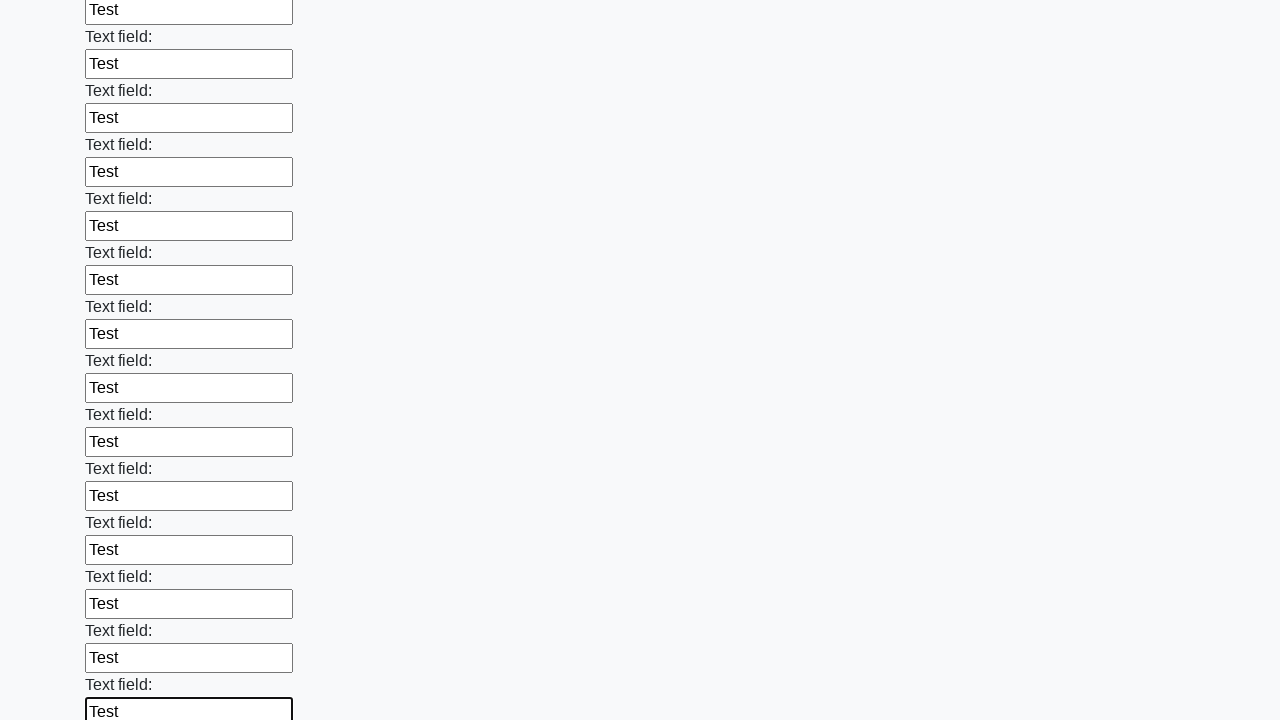

Filled input field 51 of 100 with 'Test' on input >> nth=50
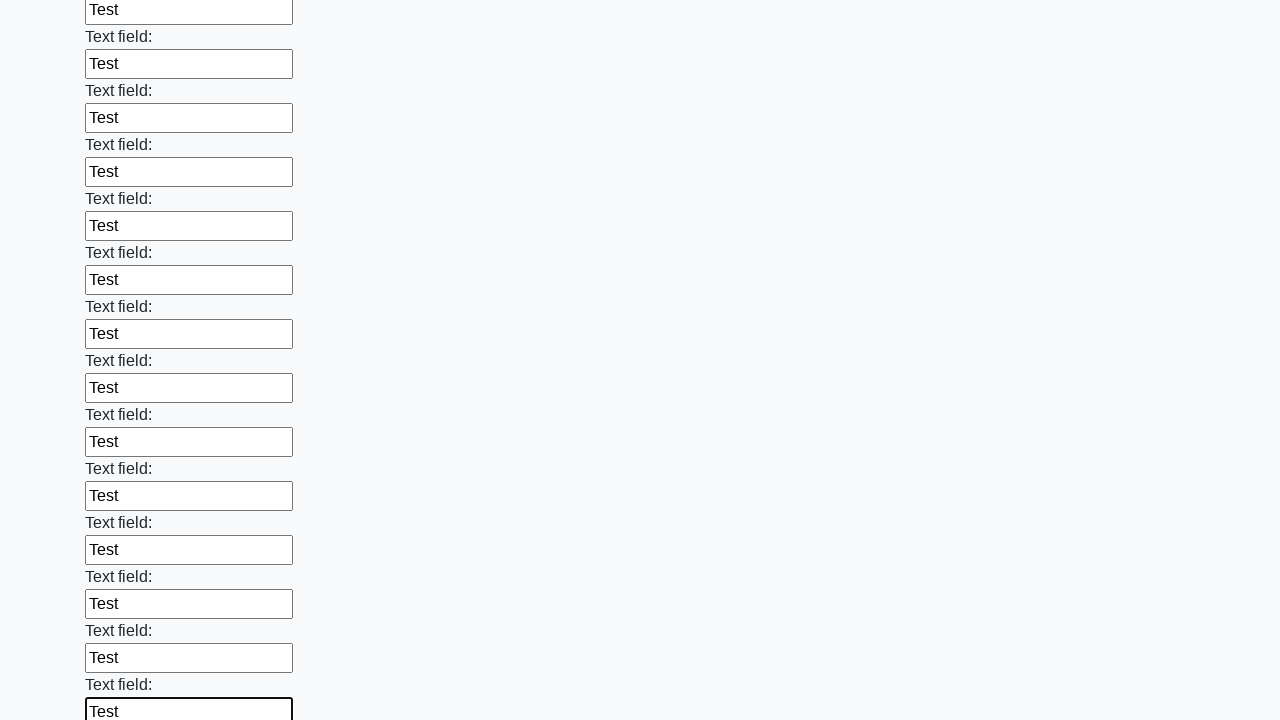

Filled input field 52 of 100 with 'Test' on input >> nth=51
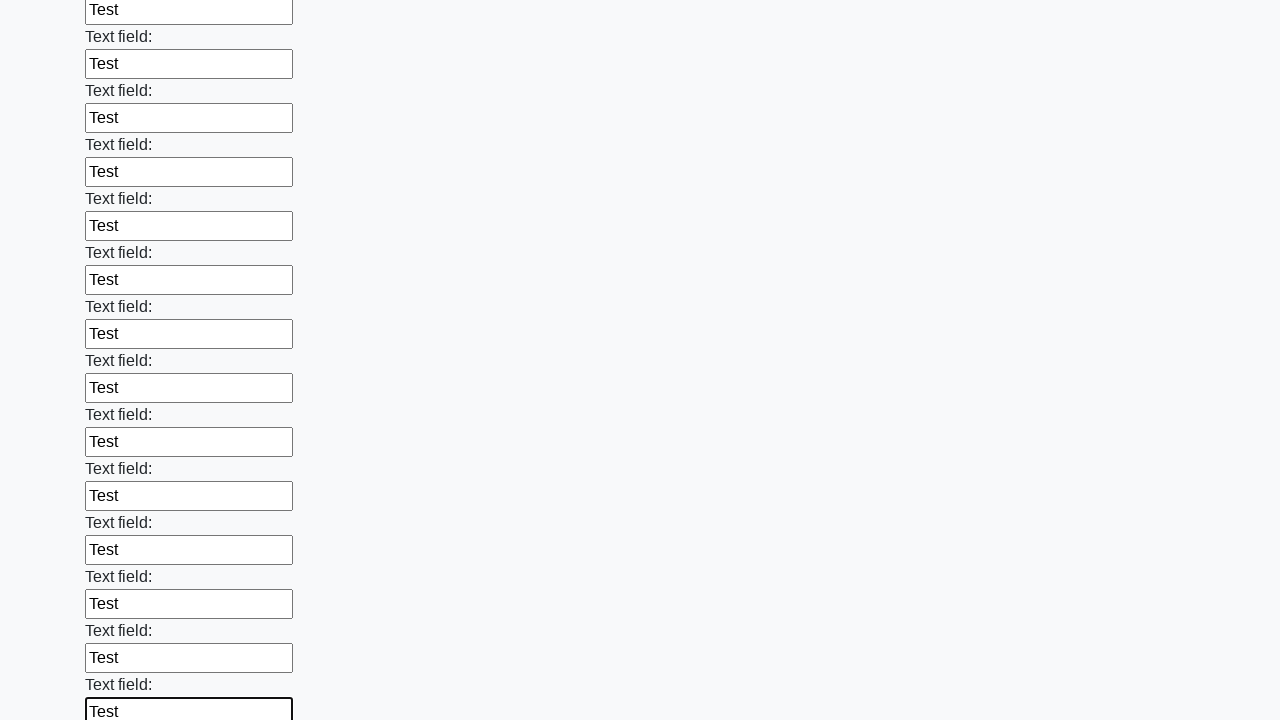

Filled input field 53 of 100 with 'Test' on input >> nth=52
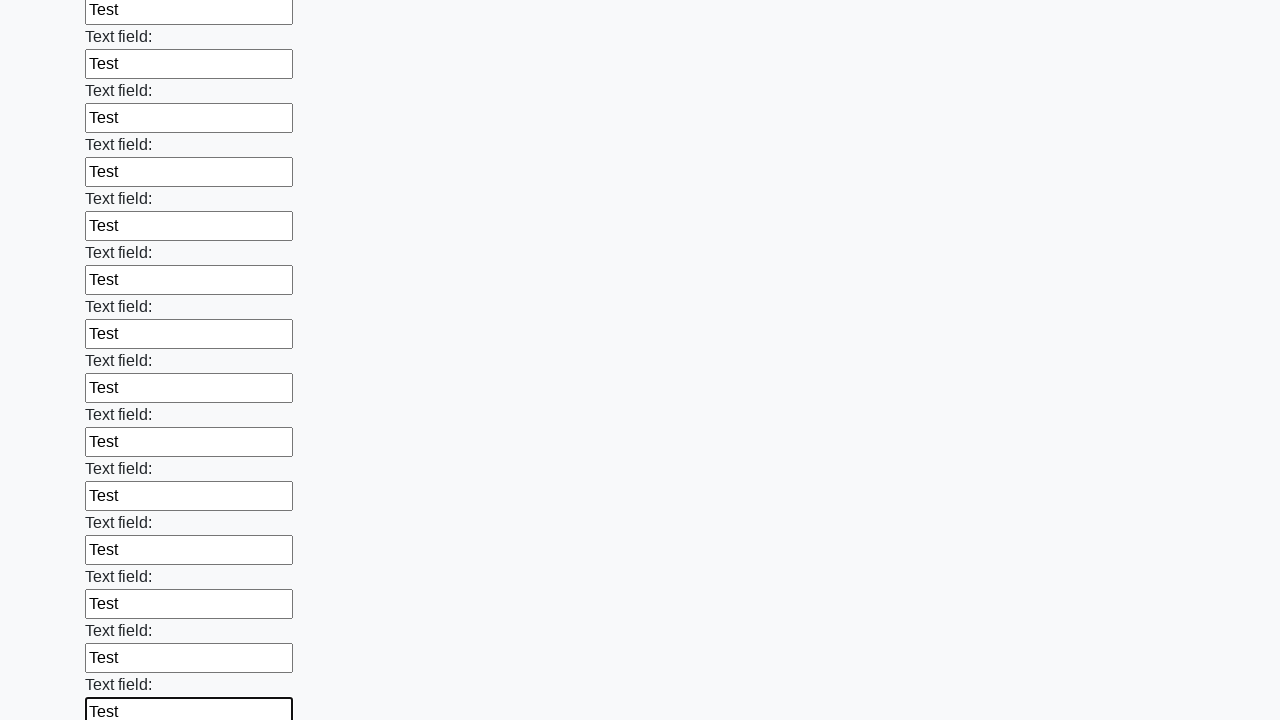

Filled input field 54 of 100 with 'Test' on input >> nth=53
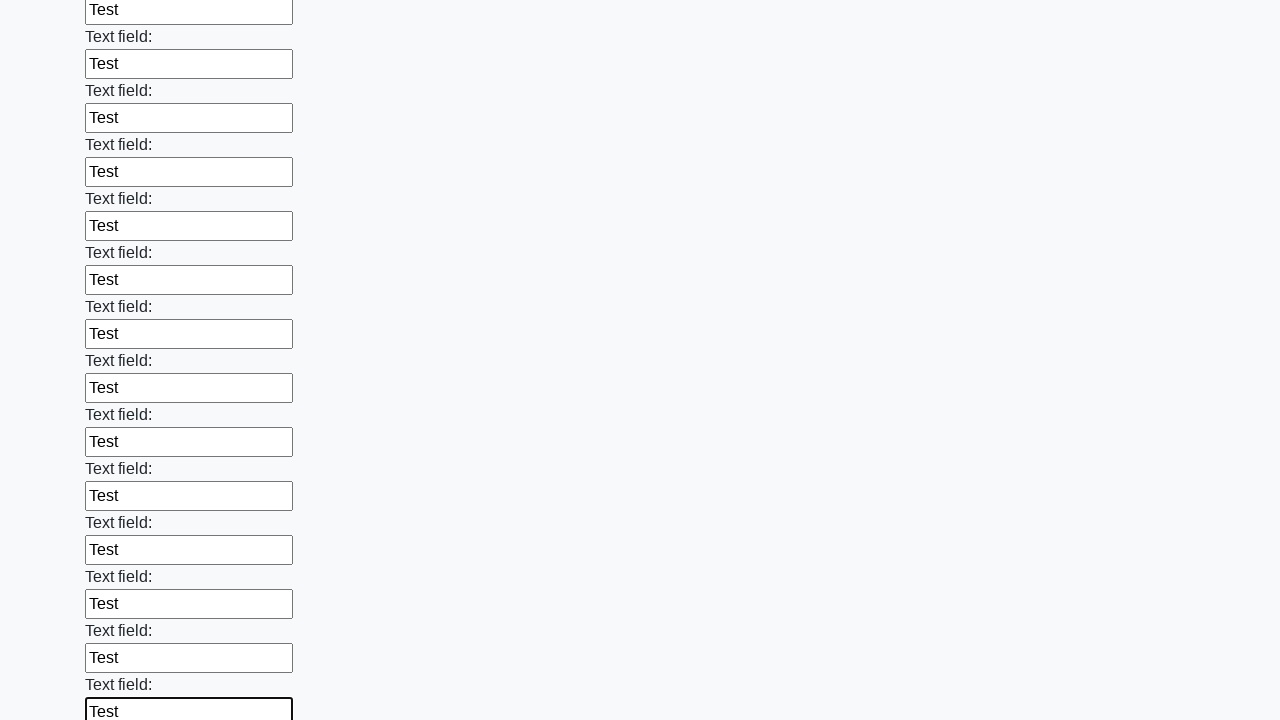

Filled input field 55 of 100 with 'Test' on input >> nth=54
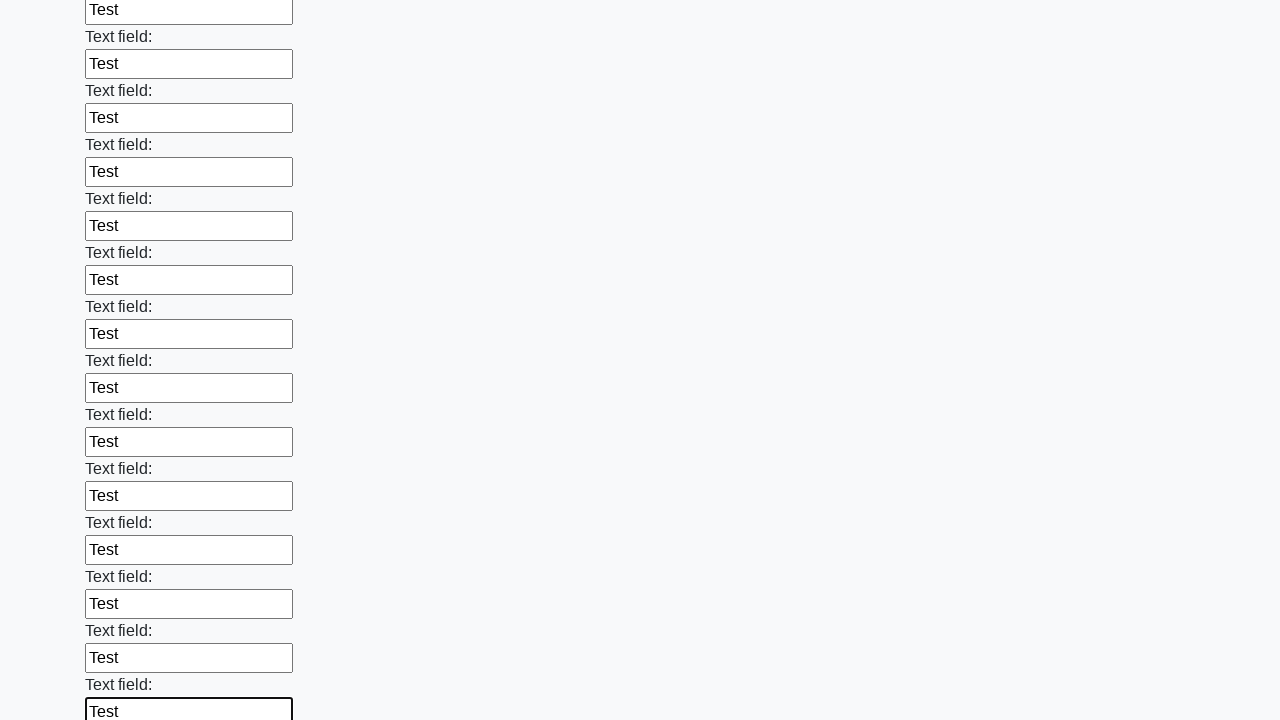

Filled input field 56 of 100 with 'Test' on input >> nth=55
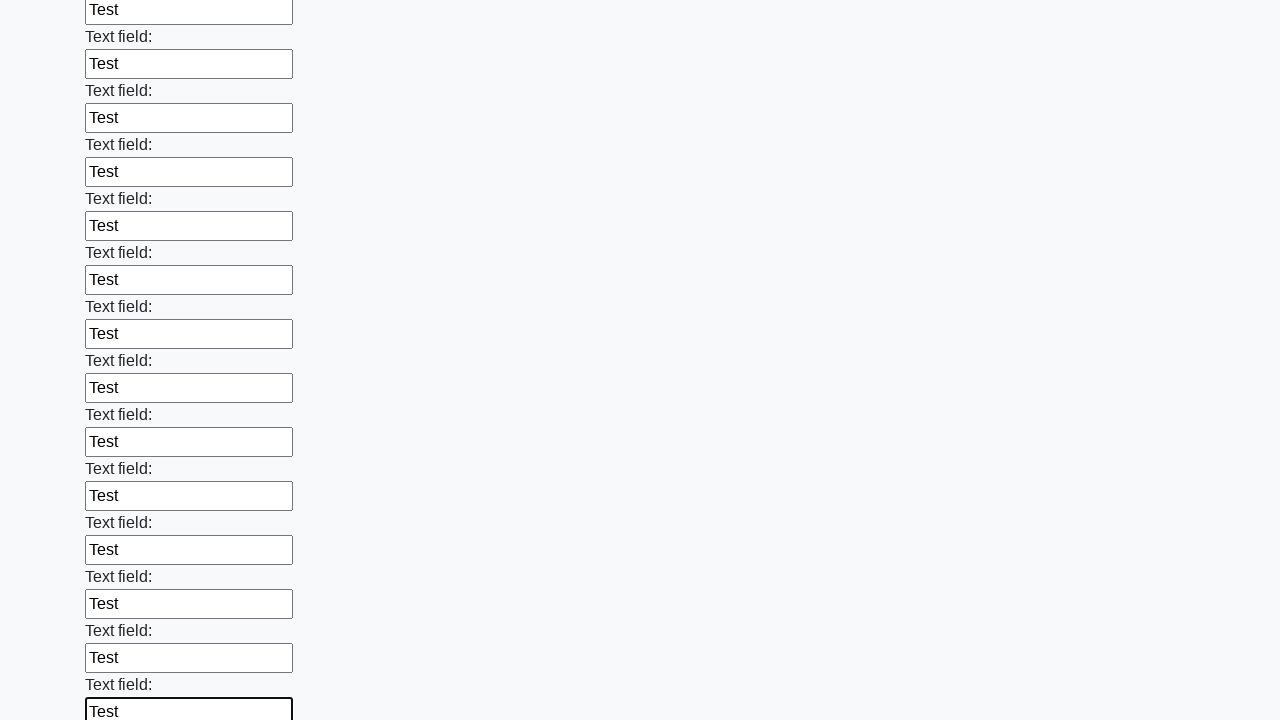

Filled input field 57 of 100 with 'Test' on input >> nth=56
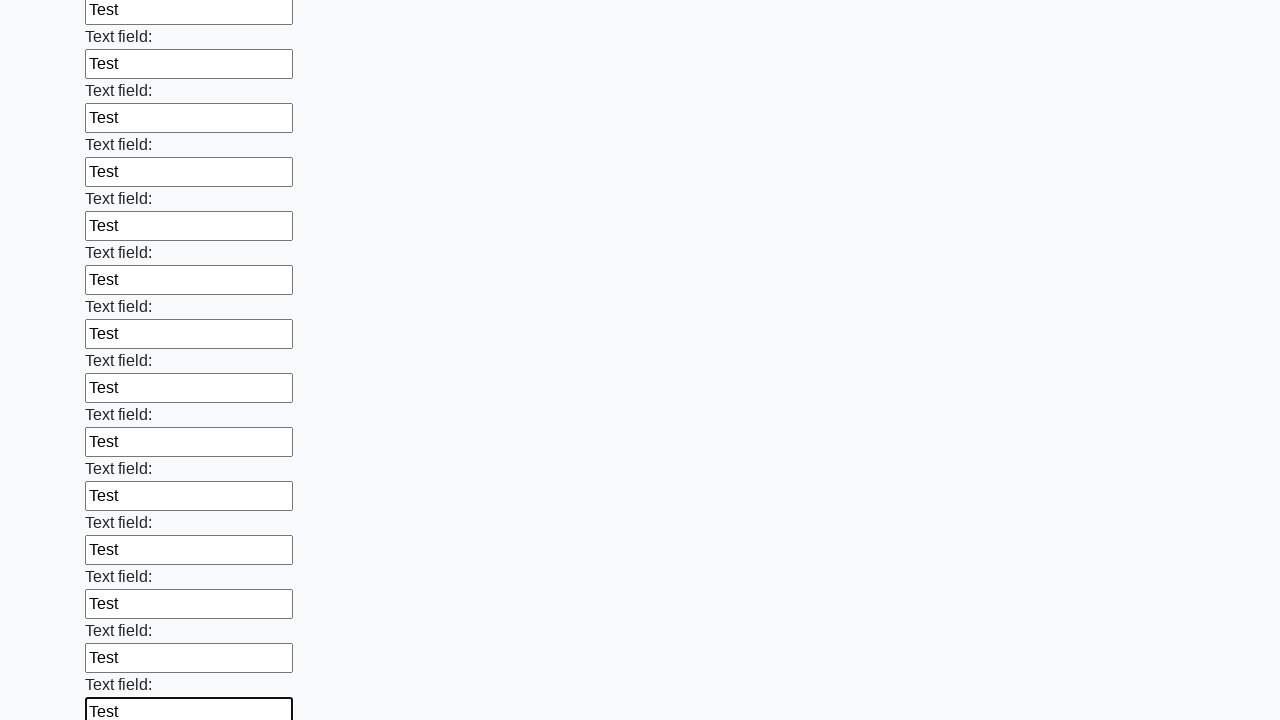

Filled input field 58 of 100 with 'Test' on input >> nth=57
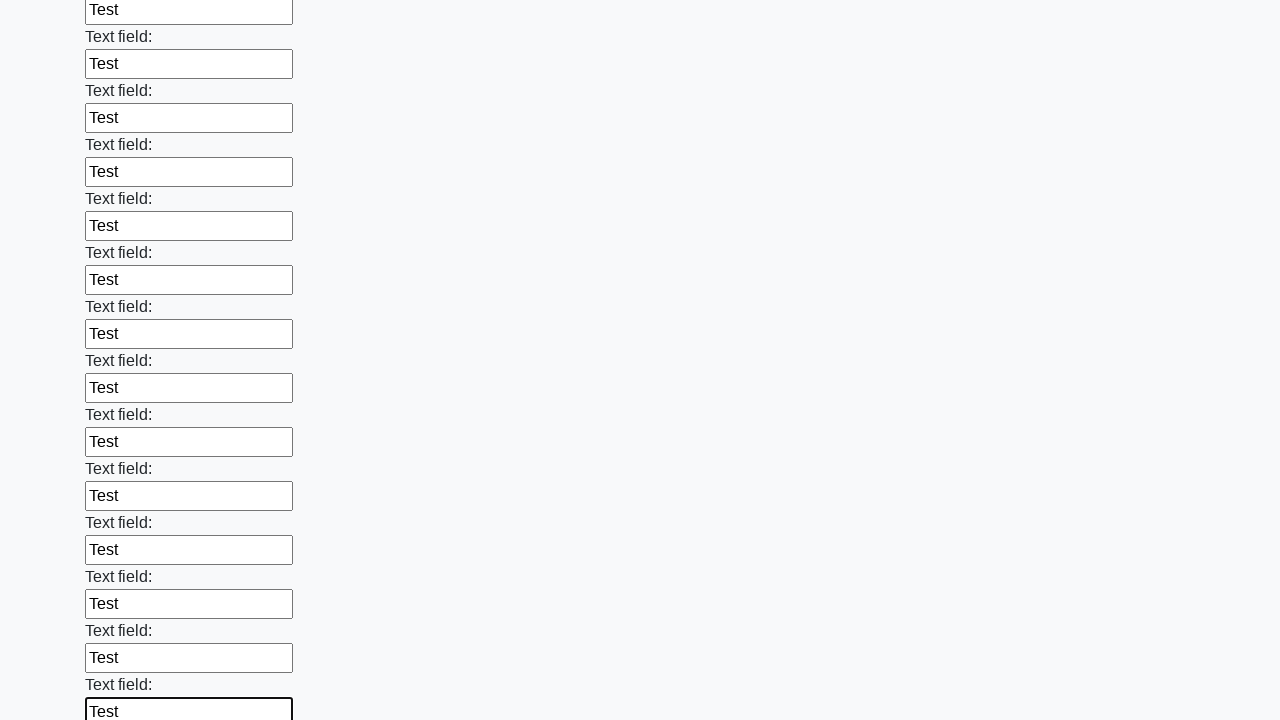

Filled input field 59 of 100 with 'Test' on input >> nth=58
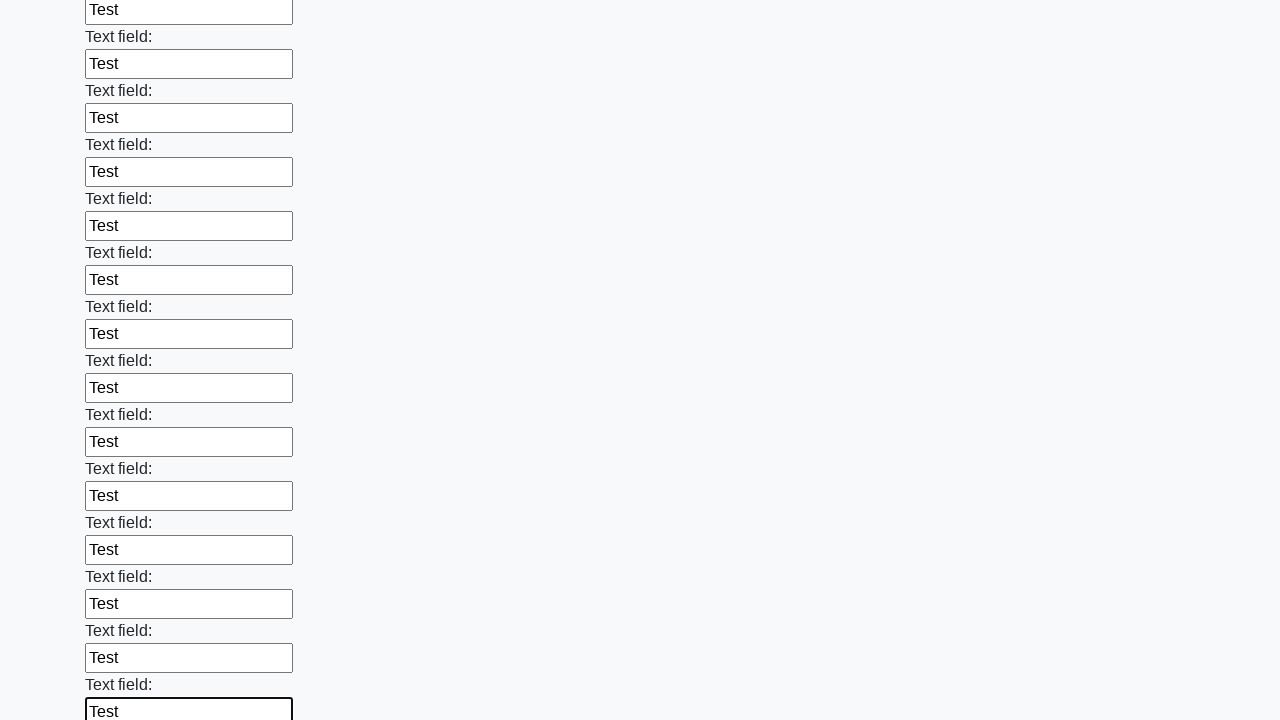

Filled input field 60 of 100 with 'Test' on input >> nth=59
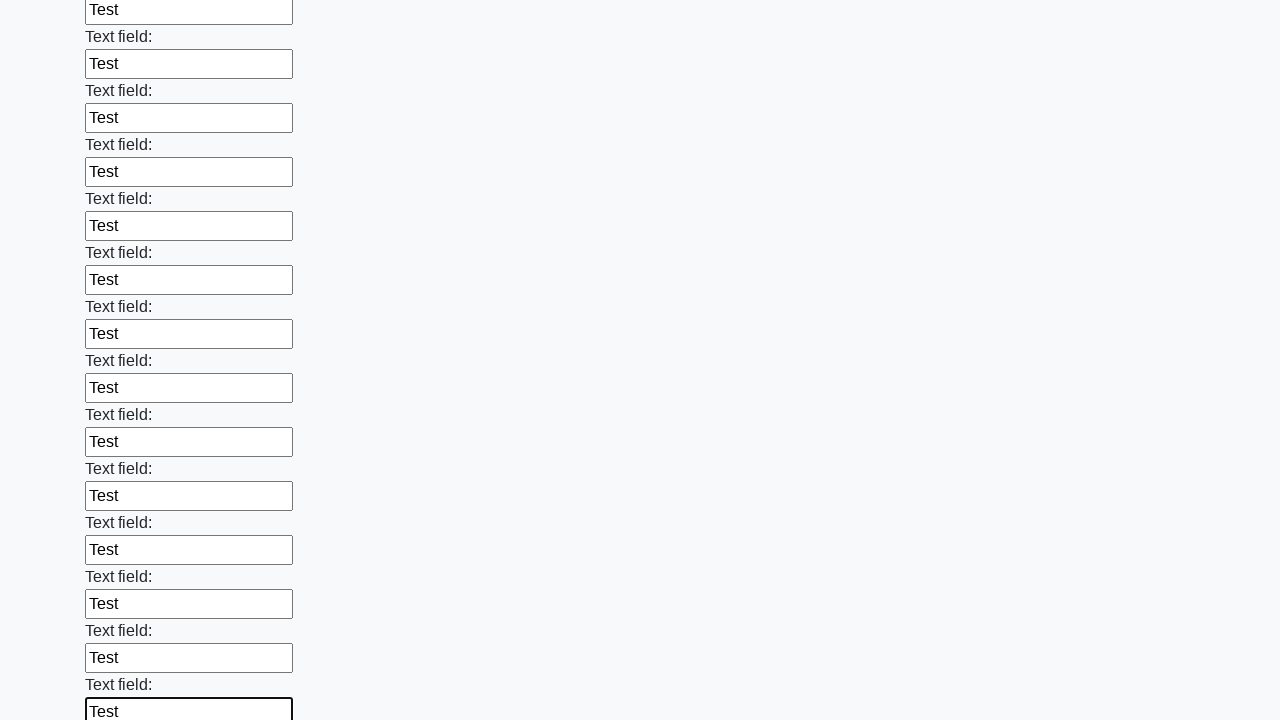

Filled input field 61 of 100 with 'Test' on input >> nth=60
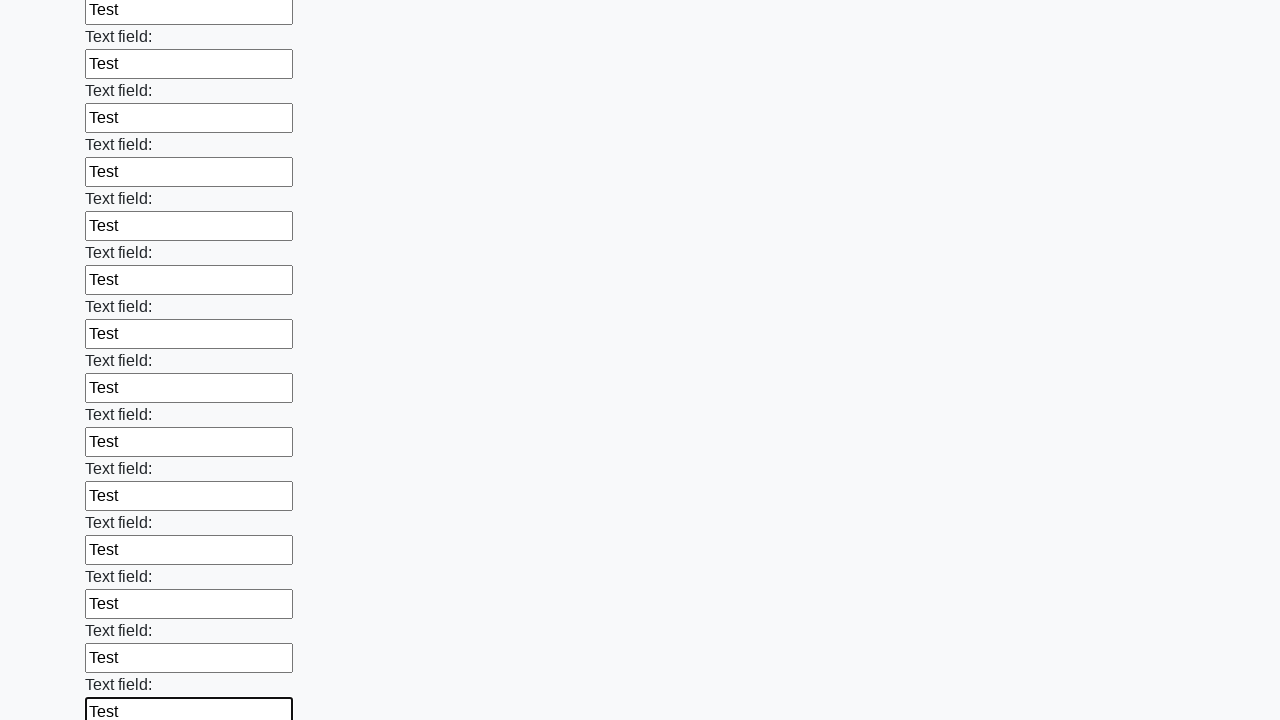

Filled input field 62 of 100 with 'Test' on input >> nth=61
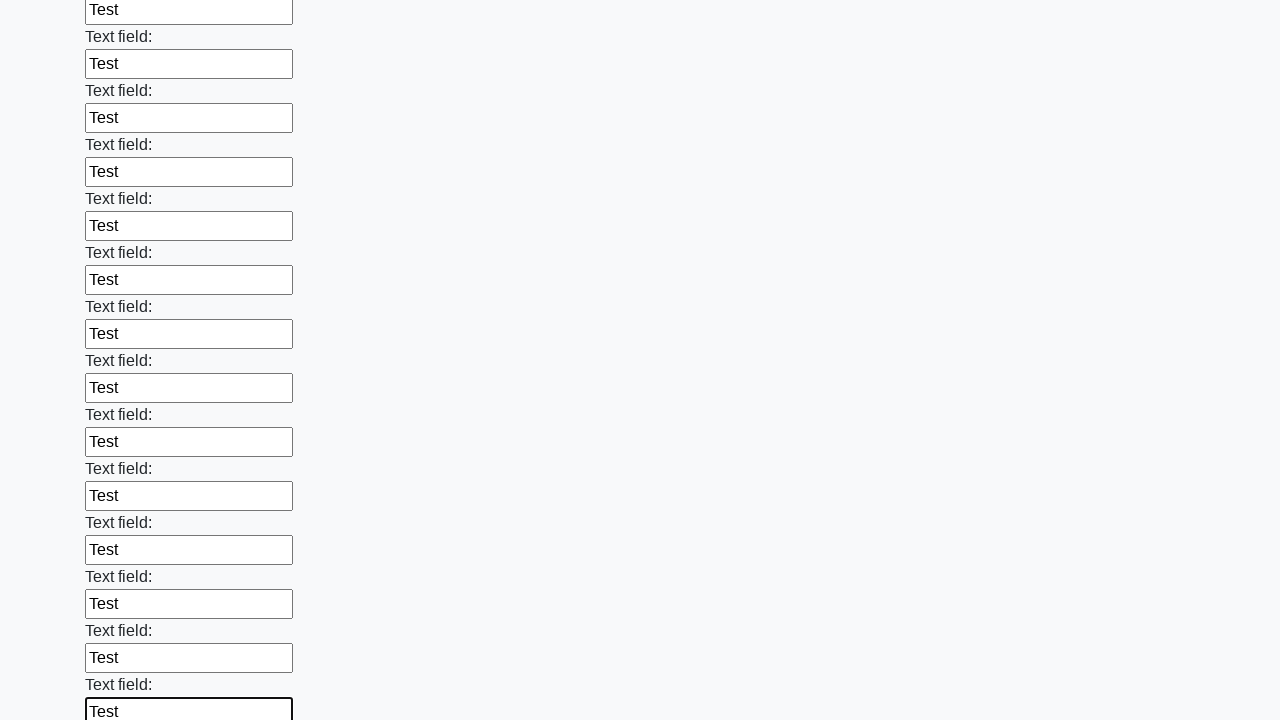

Filled input field 63 of 100 with 'Test' on input >> nth=62
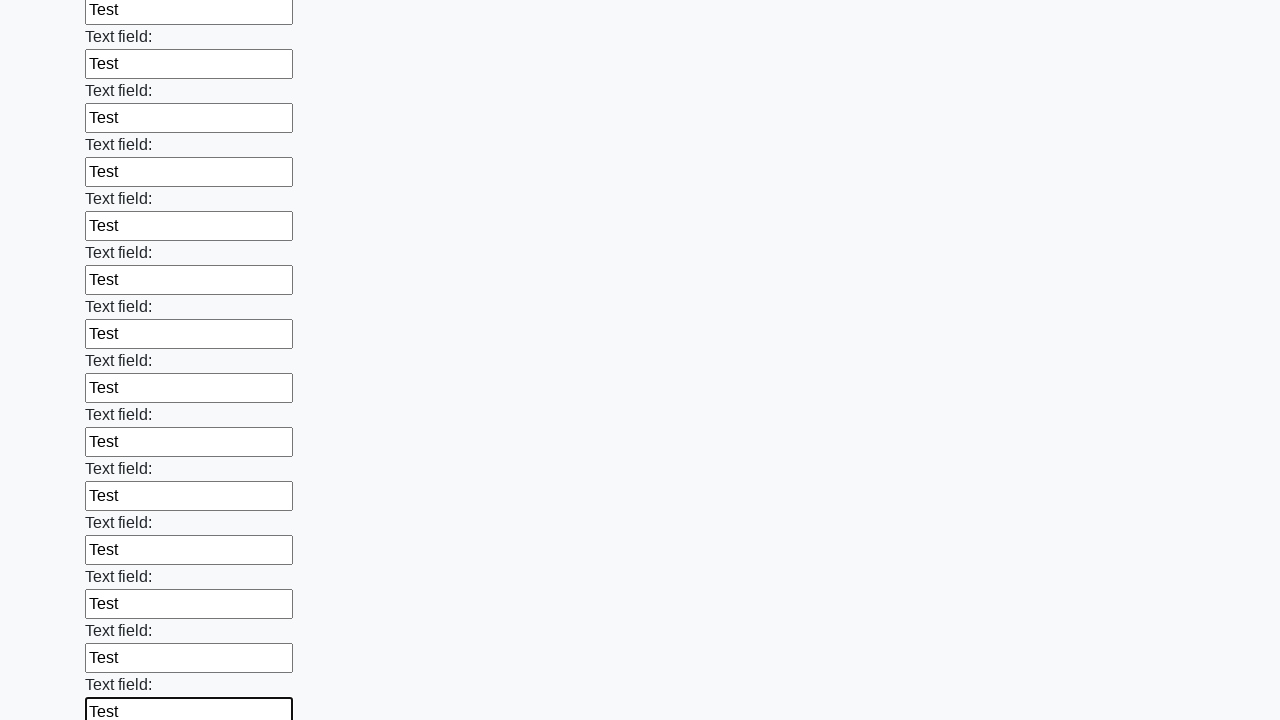

Filled input field 64 of 100 with 'Test' on input >> nth=63
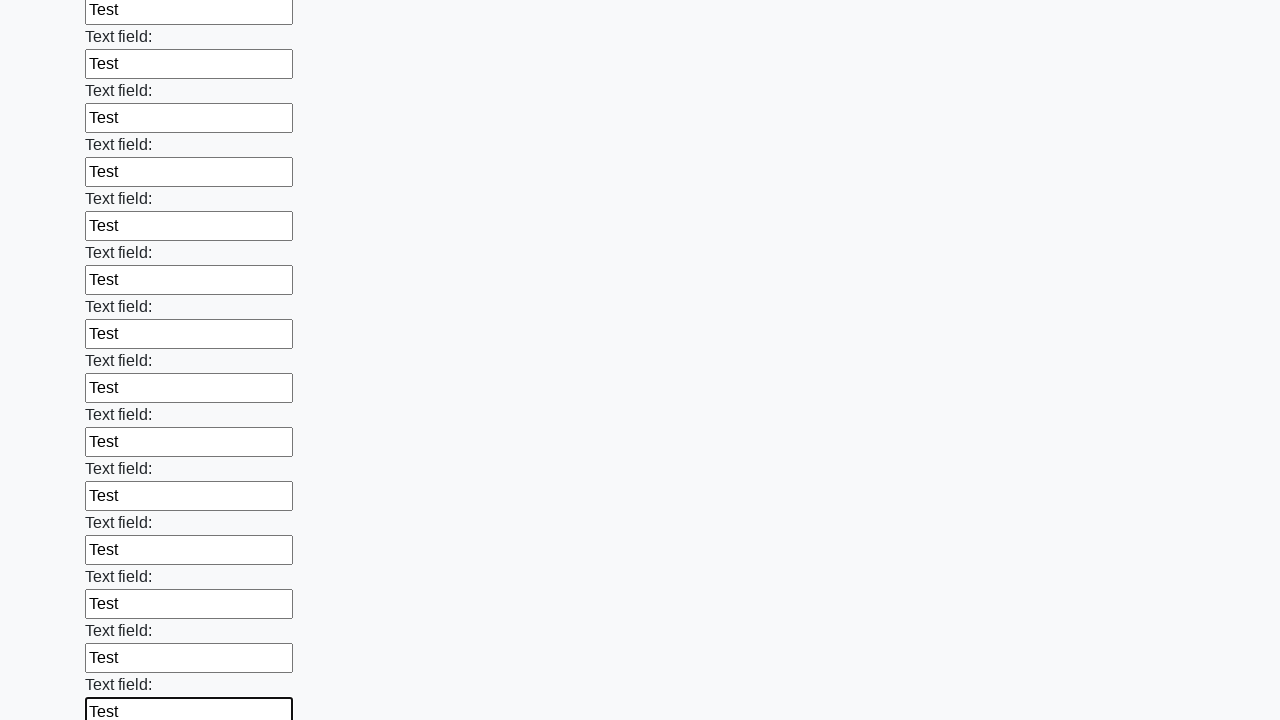

Filled input field 65 of 100 with 'Test' on input >> nth=64
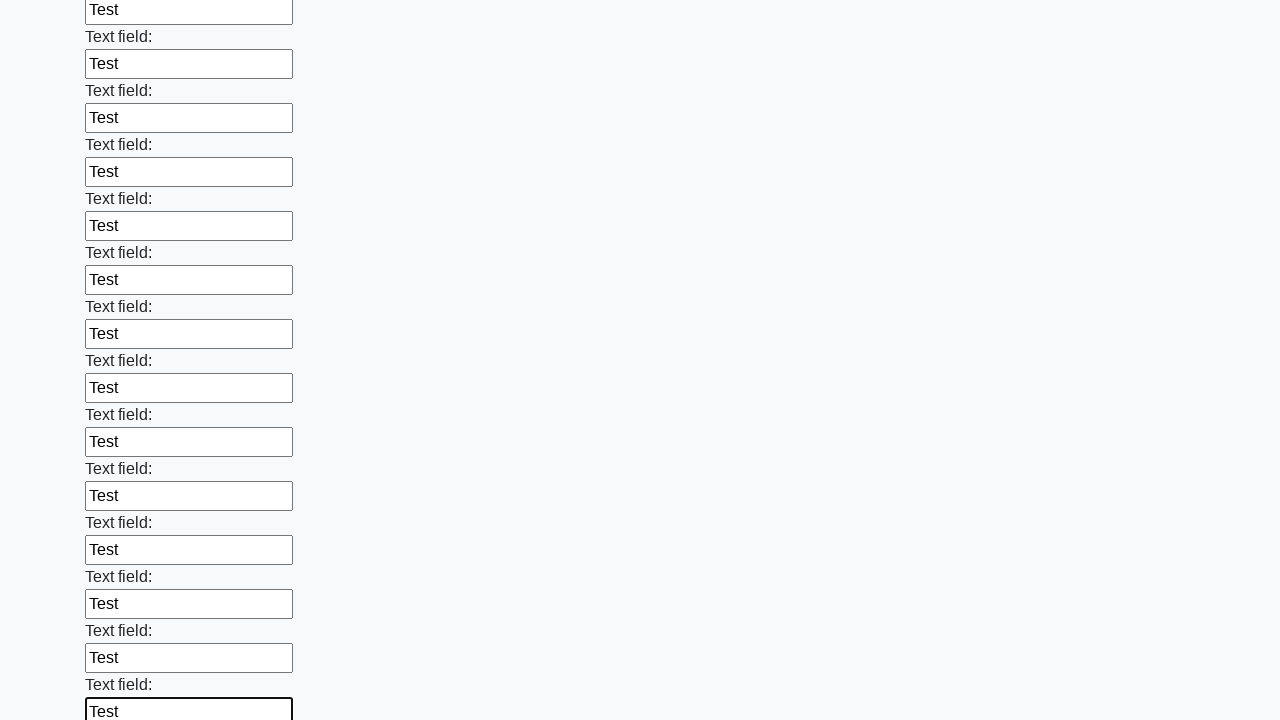

Filled input field 66 of 100 with 'Test' on input >> nth=65
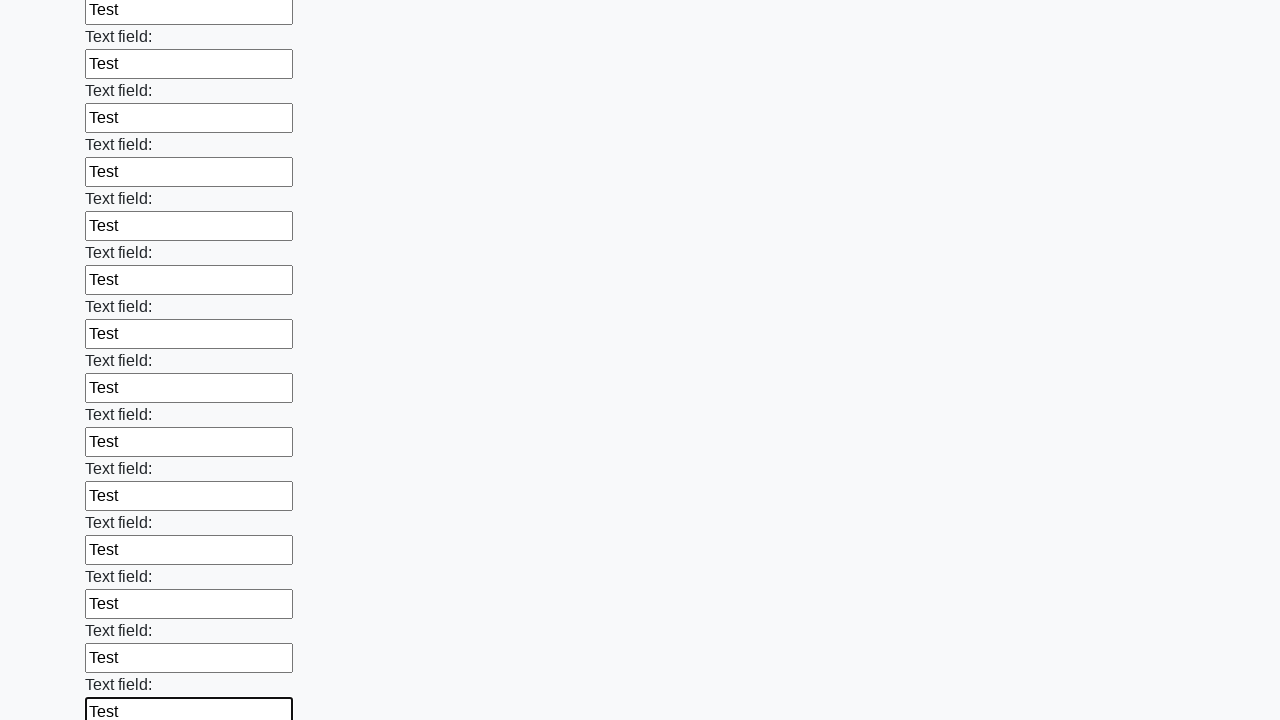

Filled input field 67 of 100 with 'Test' on input >> nth=66
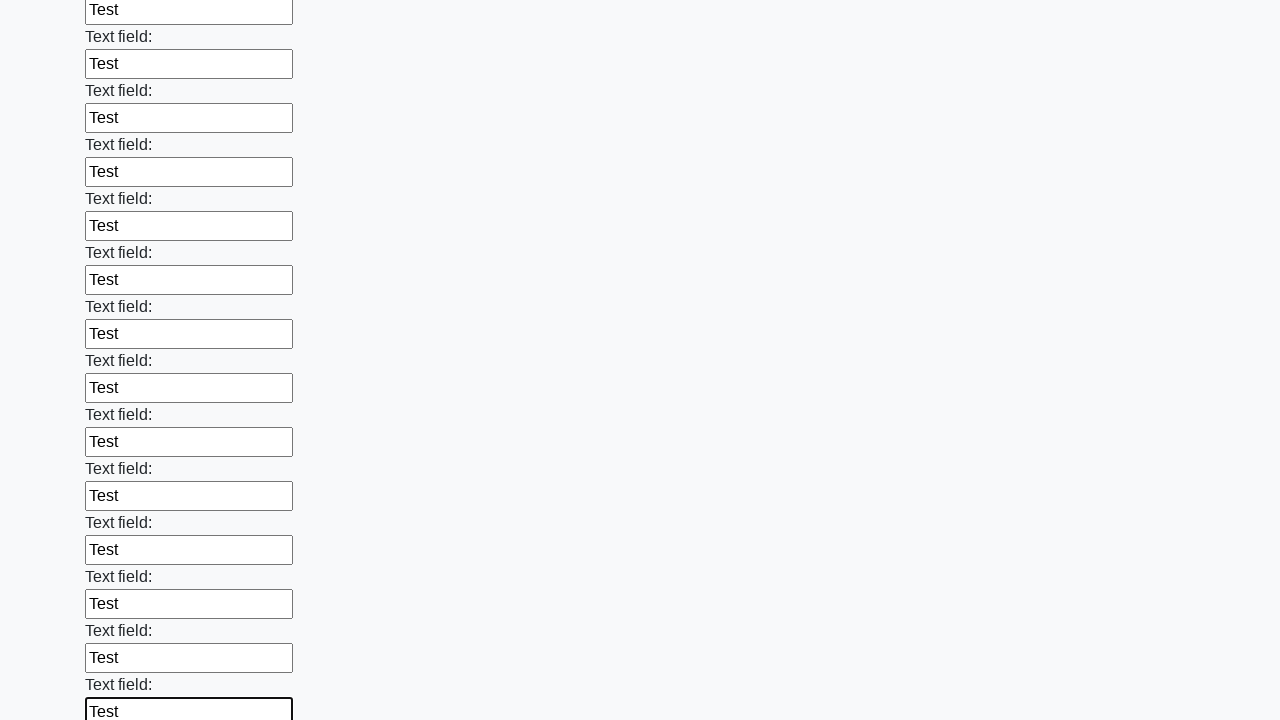

Filled input field 68 of 100 with 'Test' on input >> nth=67
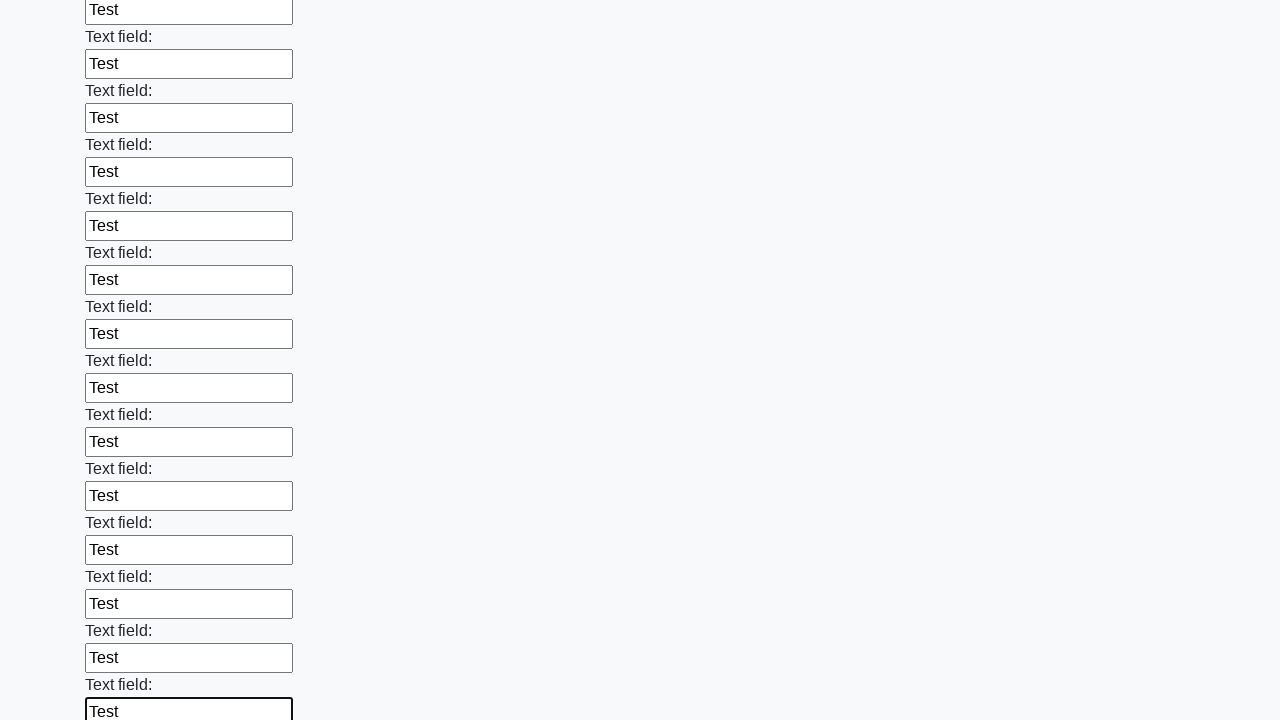

Filled input field 69 of 100 with 'Test' on input >> nth=68
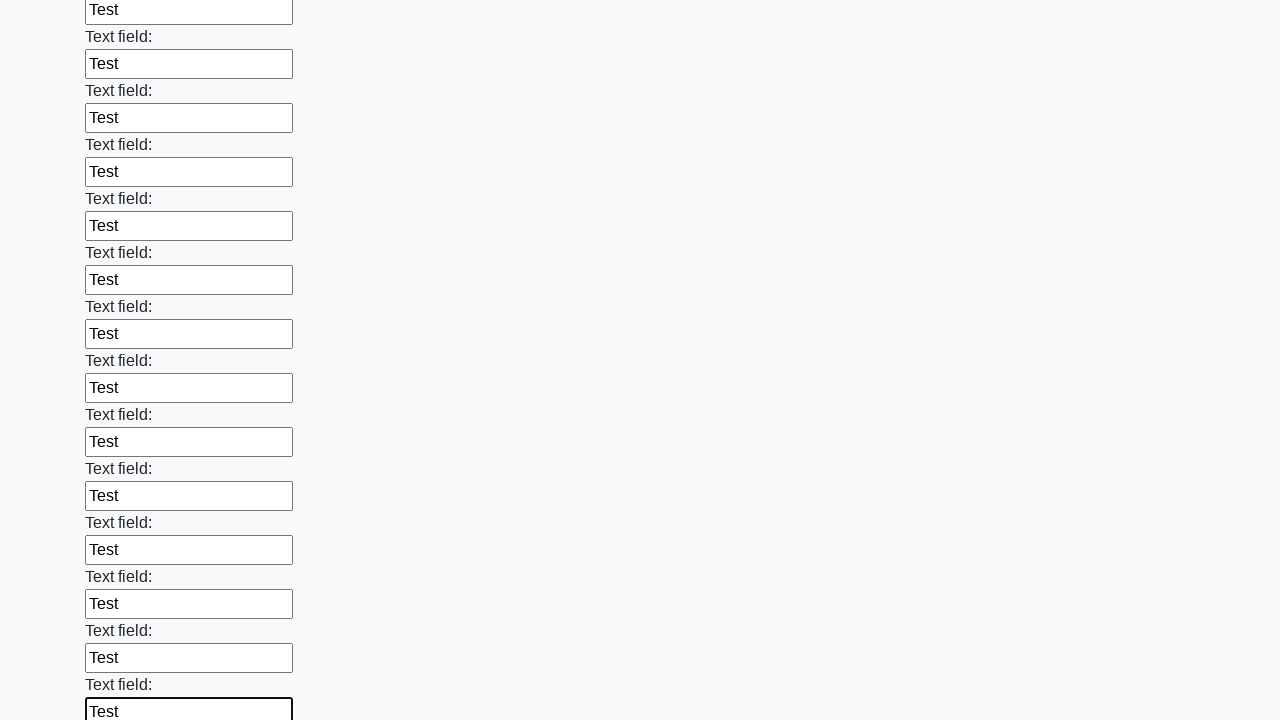

Filled input field 70 of 100 with 'Test' on input >> nth=69
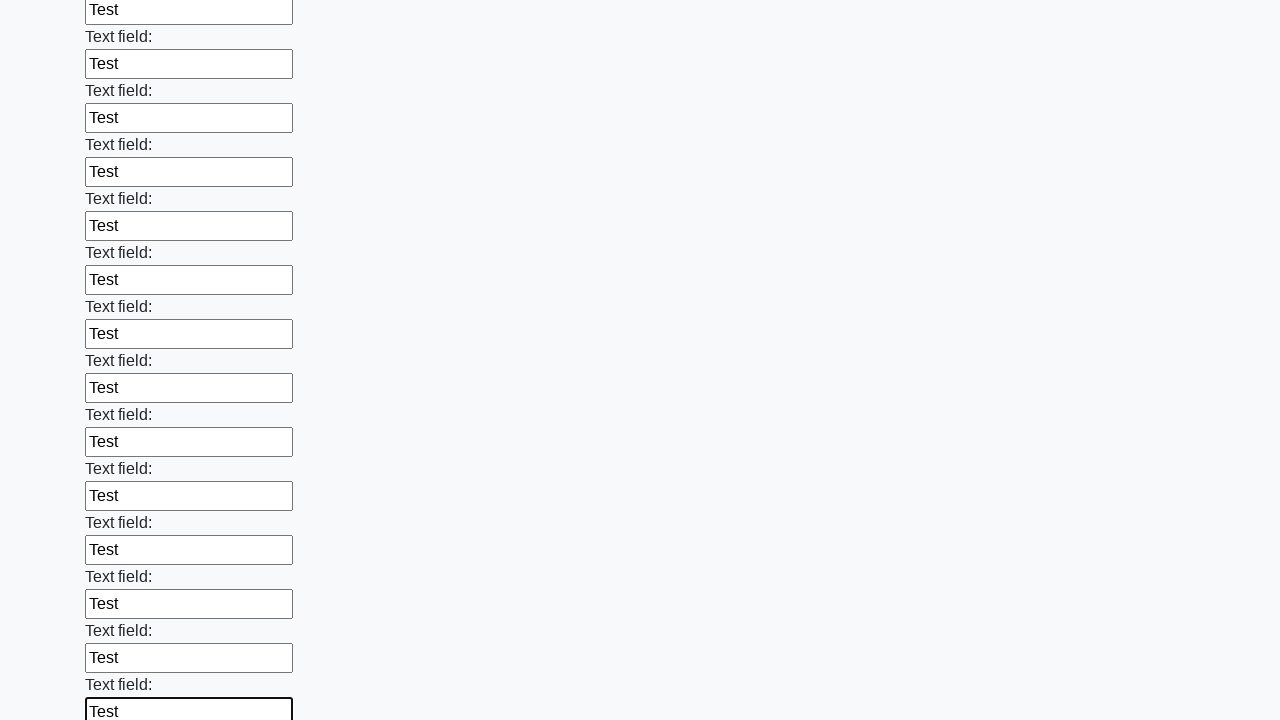

Filled input field 71 of 100 with 'Test' on input >> nth=70
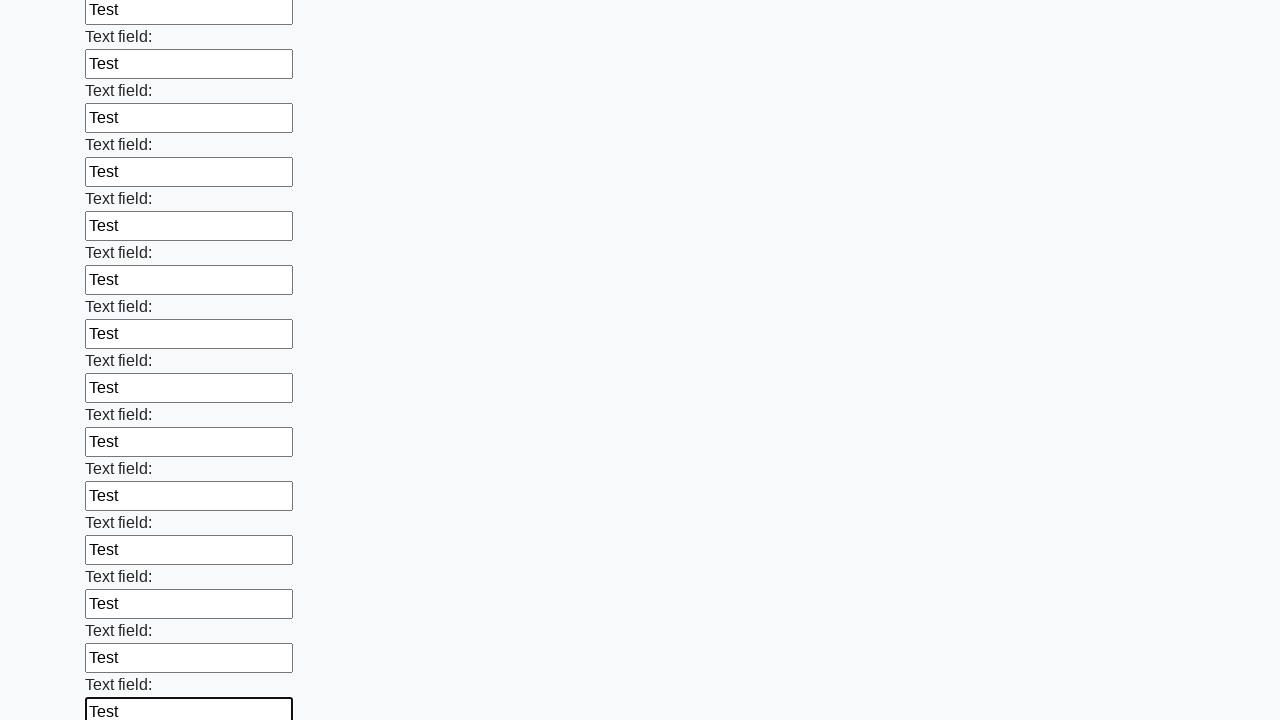

Filled input field 72 of 100 with 'Test' on input >> nth=71
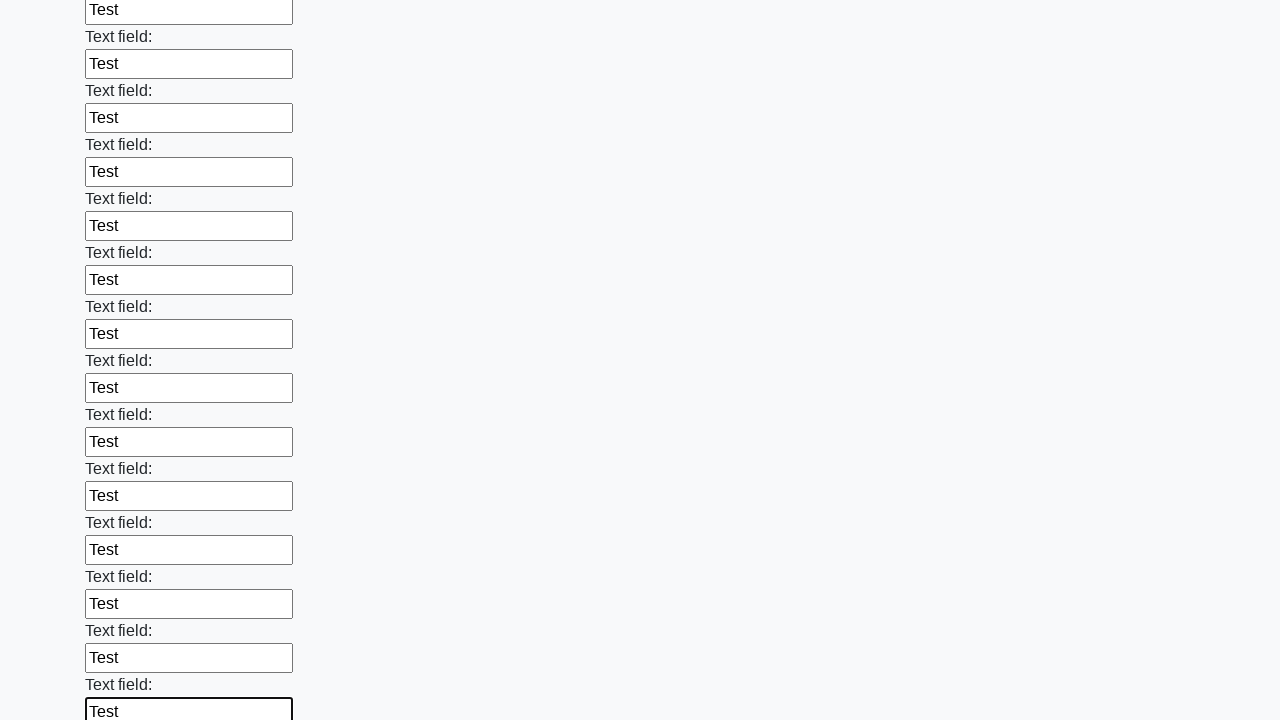

Filled input field 73 of 100 with 'Test' on input >> nth=72
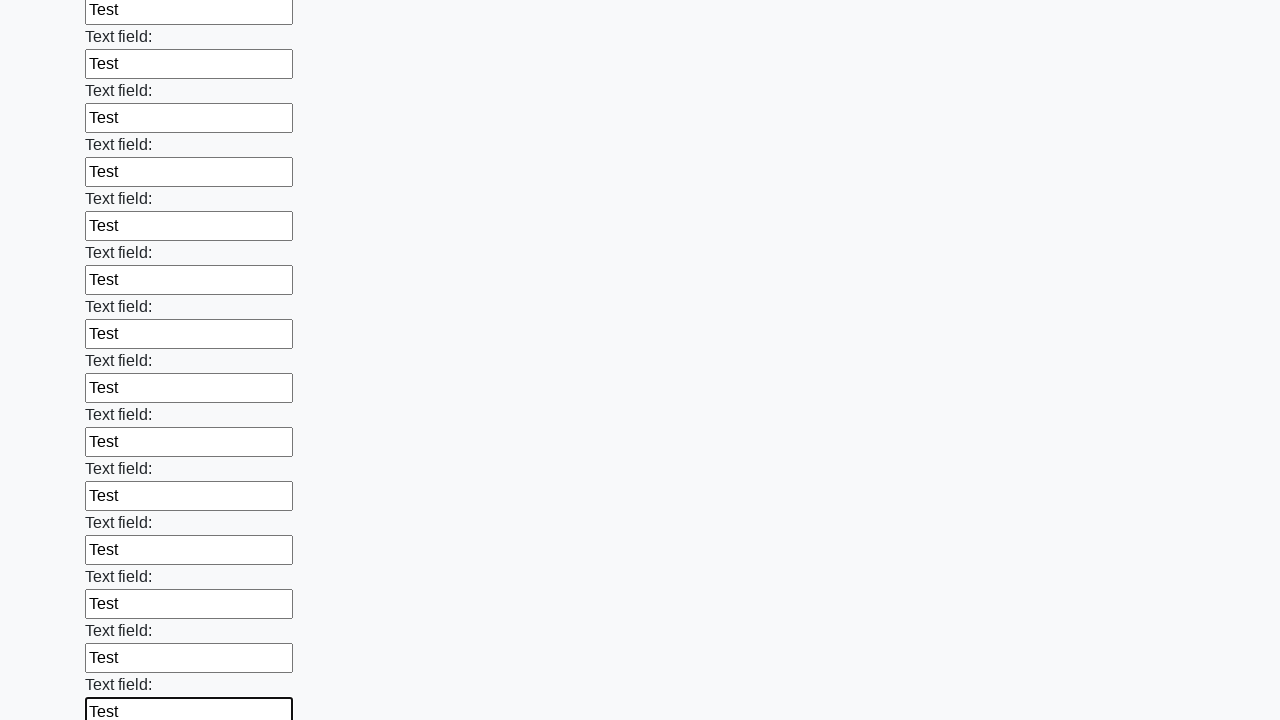

Filled input field 74 of 100 with 'Test' on input >> nth=73
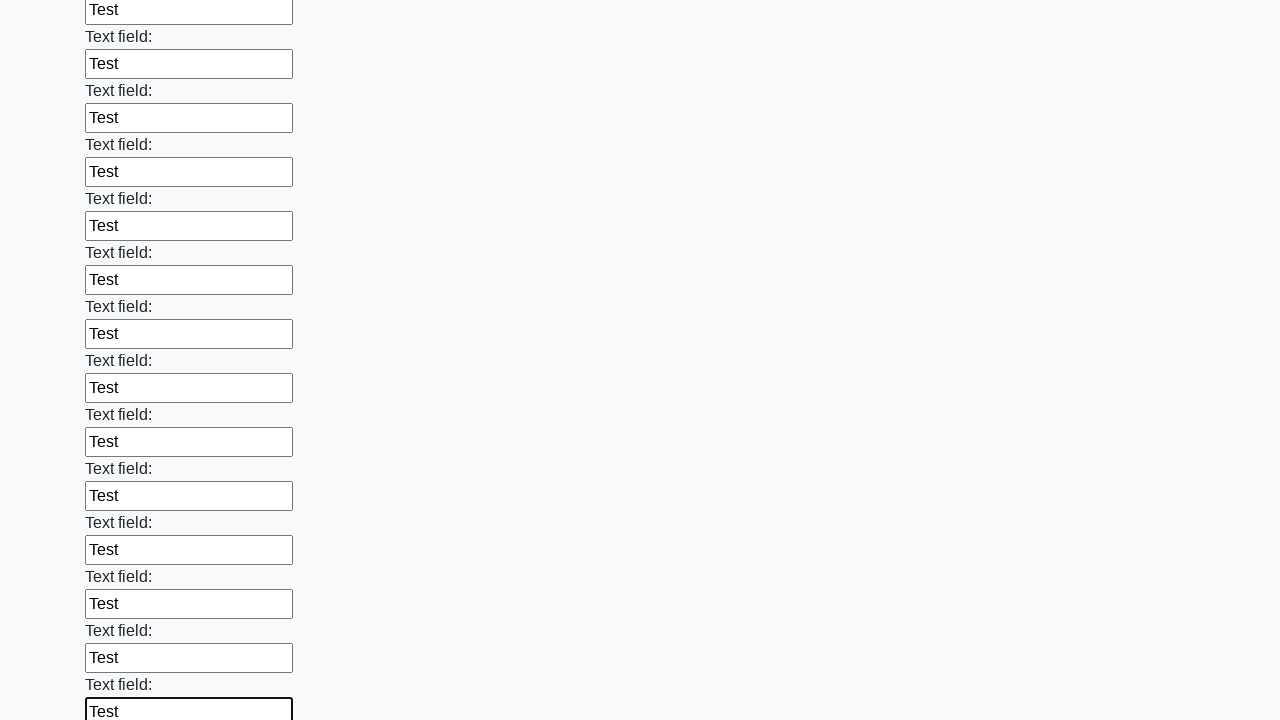

Filled input field 75 of 100 with 'Test' on input >> nth=74
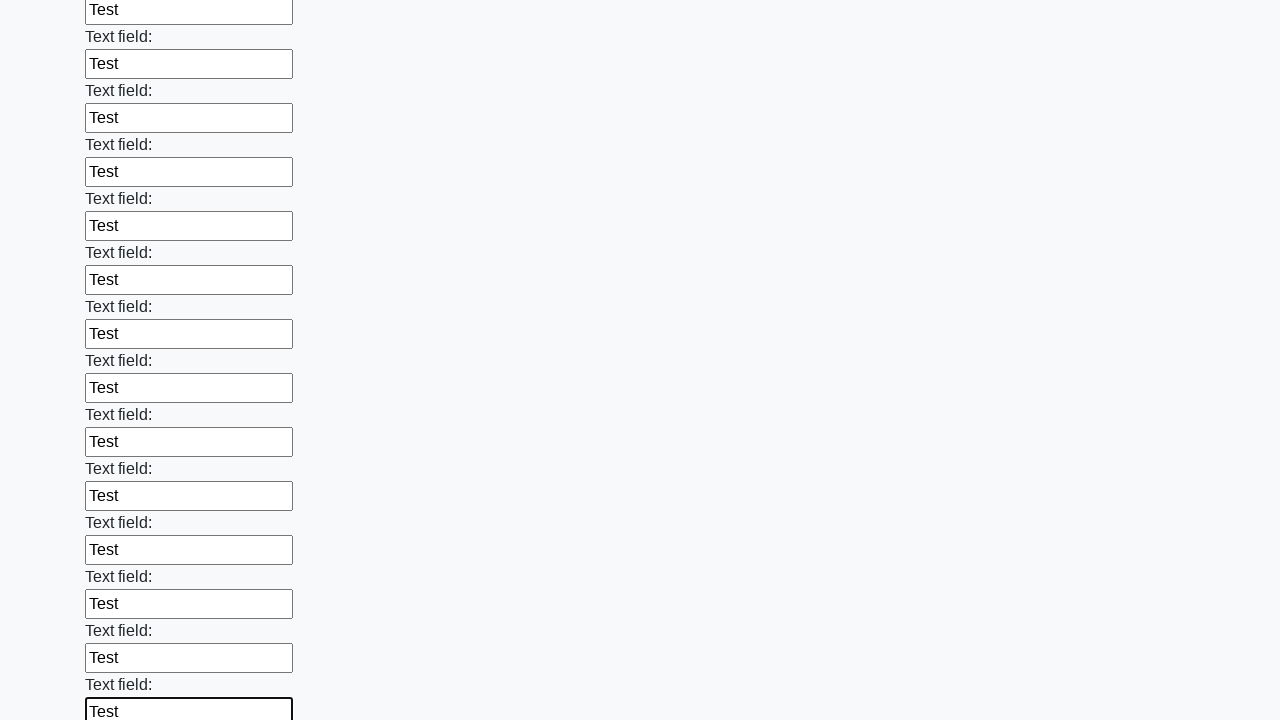

Filled input field 76 of 100 with 'Test' on input >> nth=75
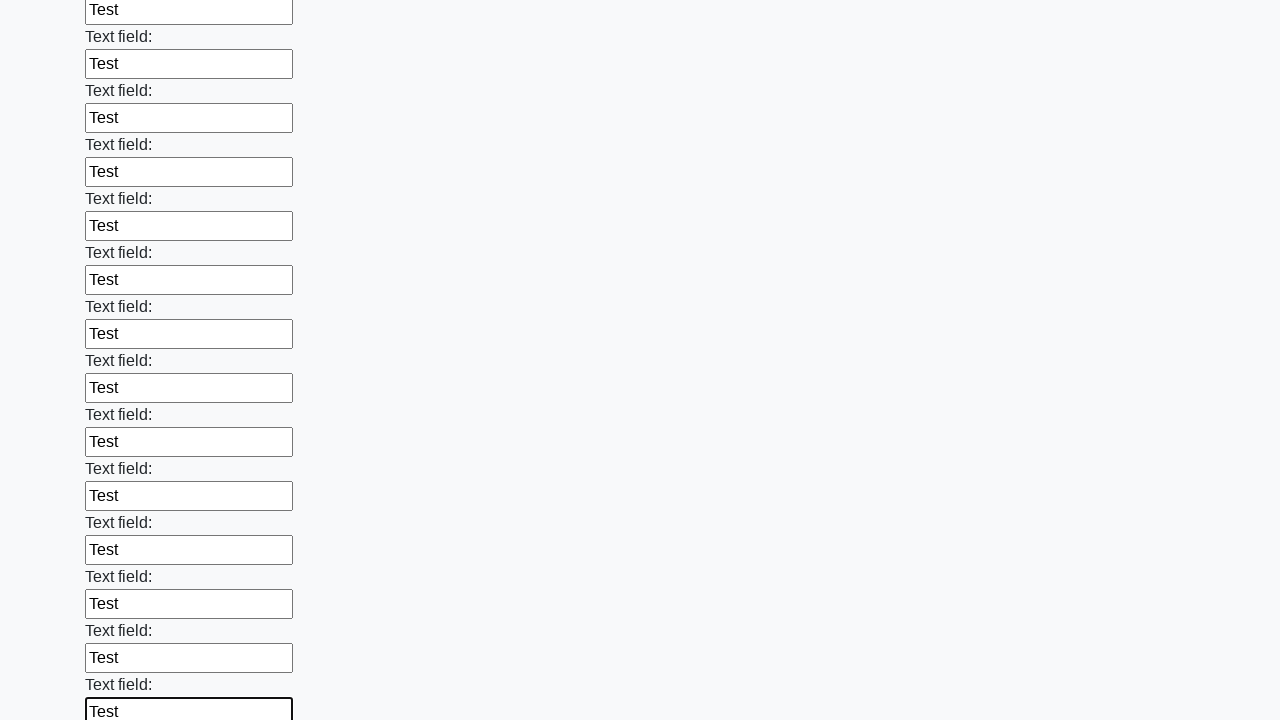

Filled input field 77 of 100 with 'Test' on input >> nth=76
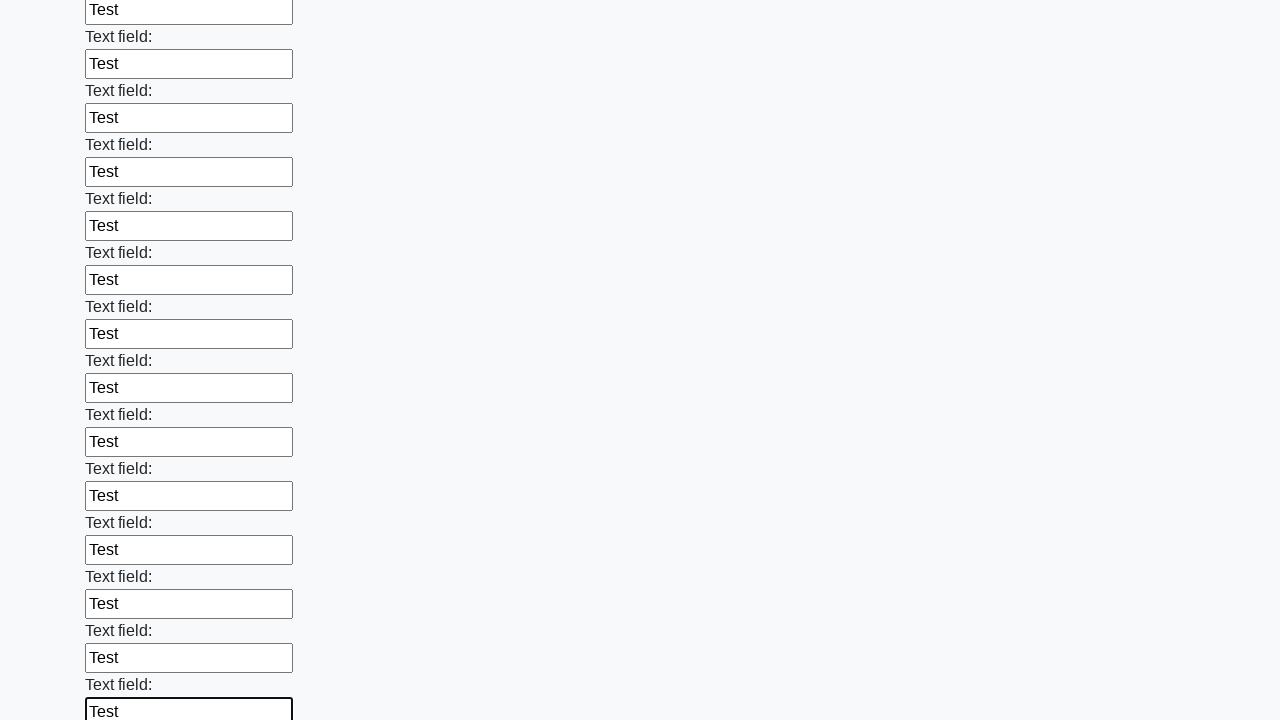

Filled input field 78 of 100 with 'Test' on input >> nth=77
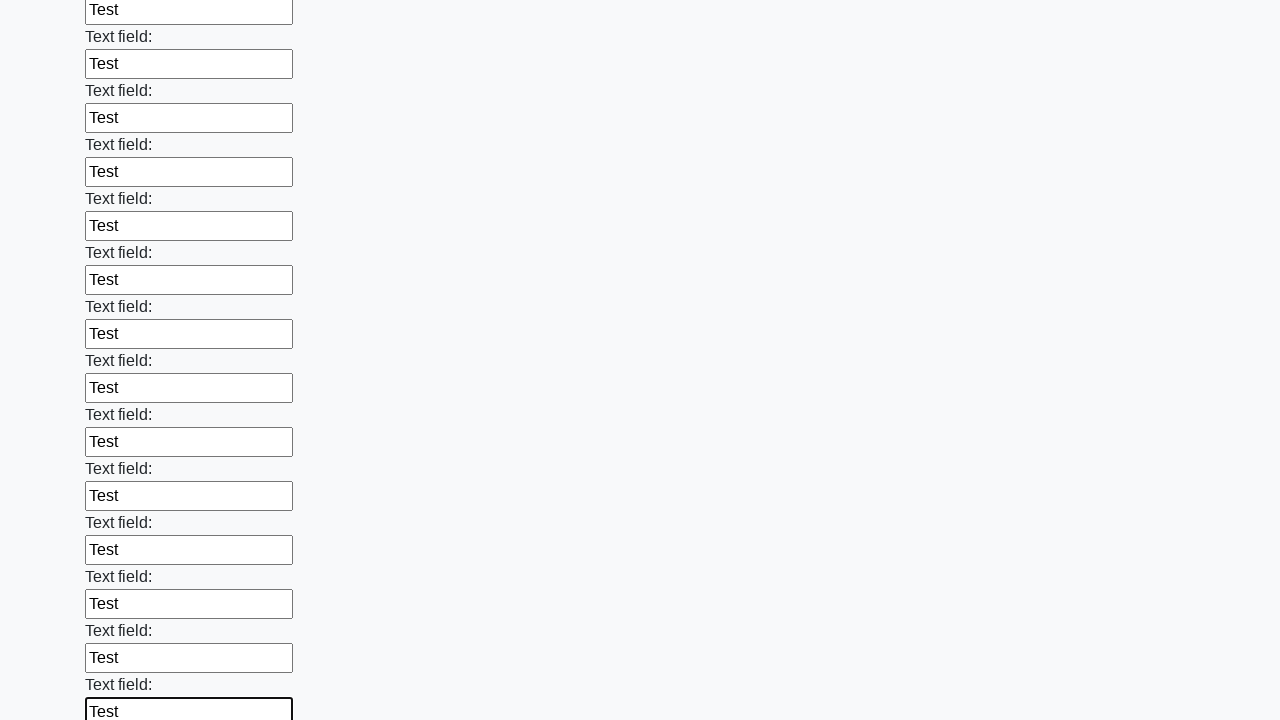

Filled input field 79 of 100 with 'Test' on input >> nth=78
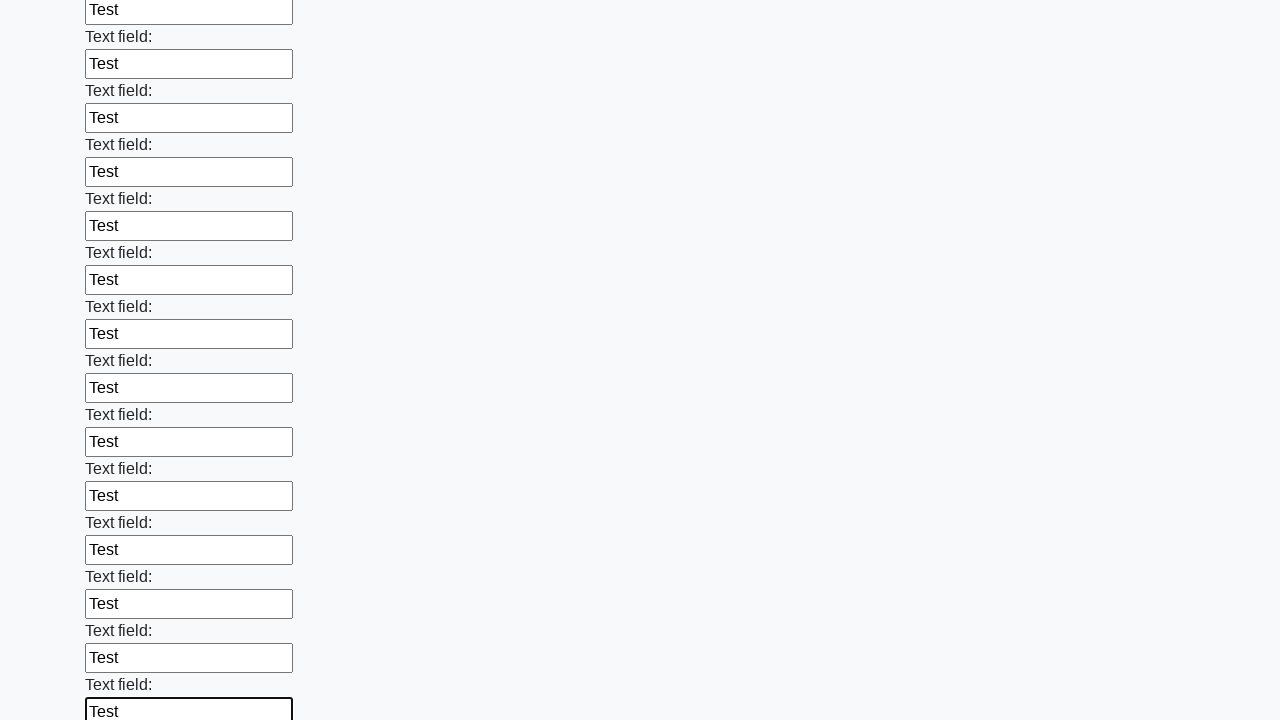

Filled input field 80 of 100 with 'Test' on input >> nth=79
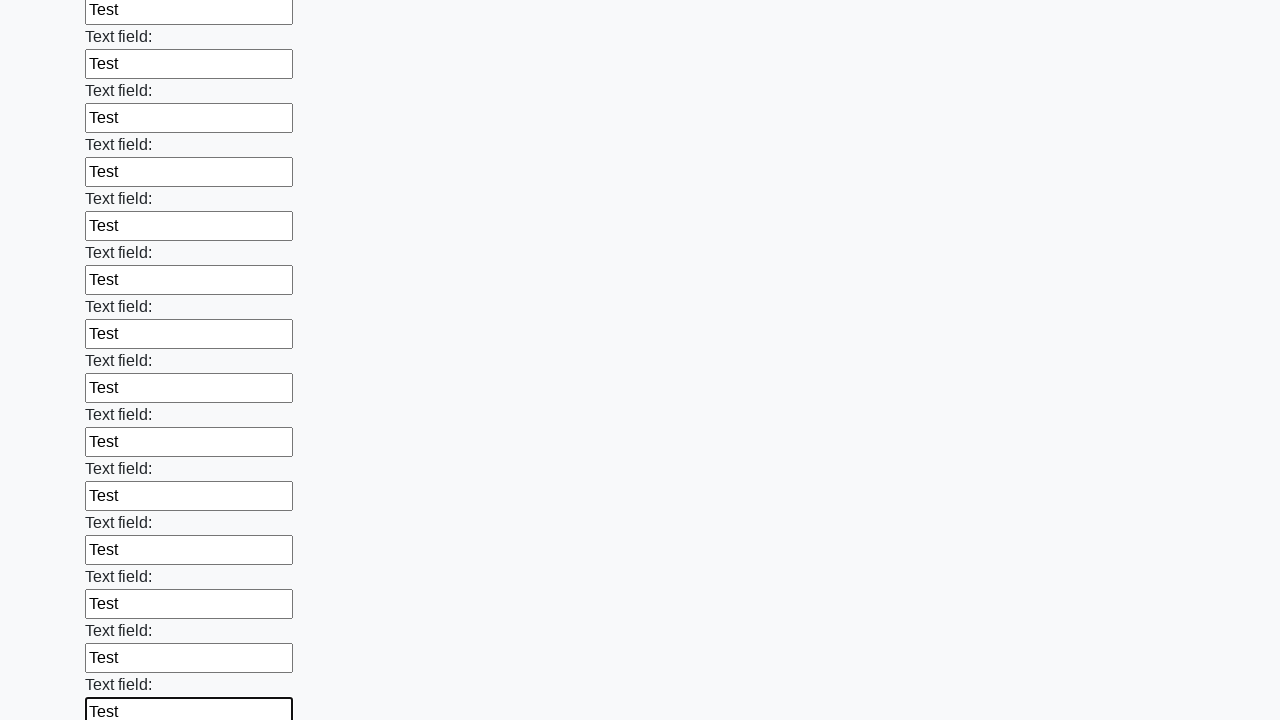

Filled input field 81 of 100 with 'Test' on input >> nth=80
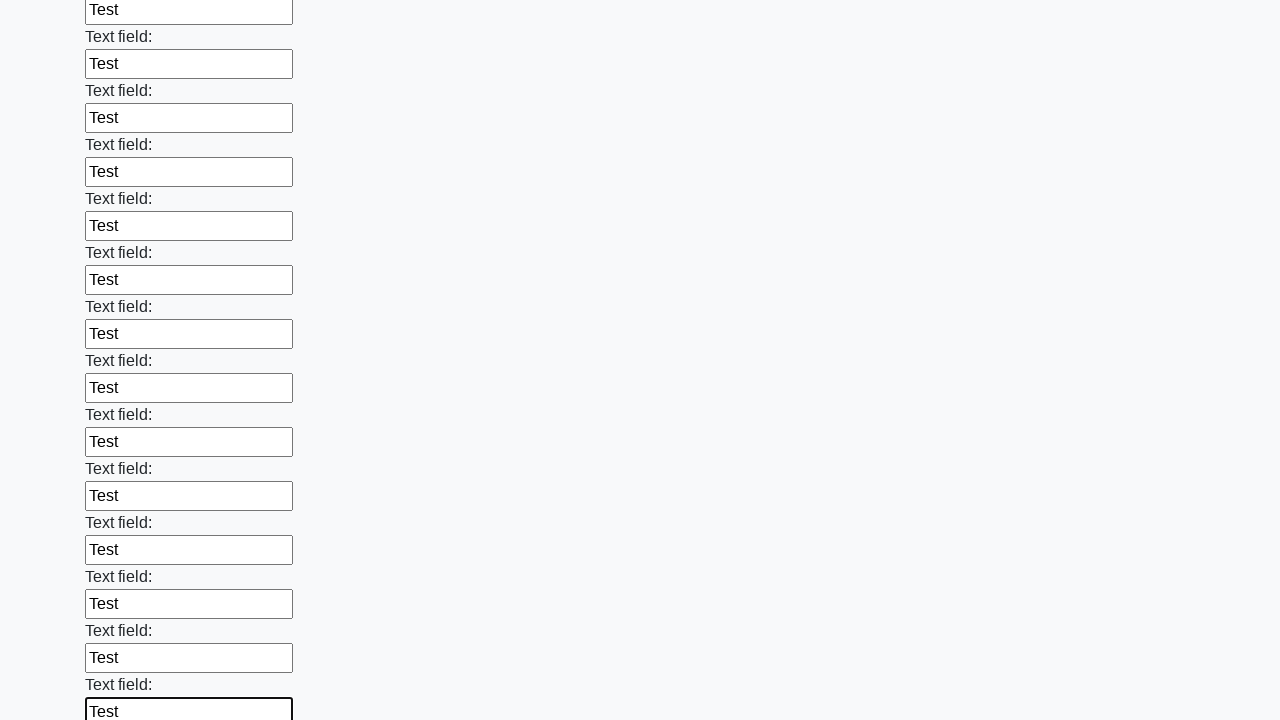

Filled input field 82 of 100 with 'Test' on input >> nth=81
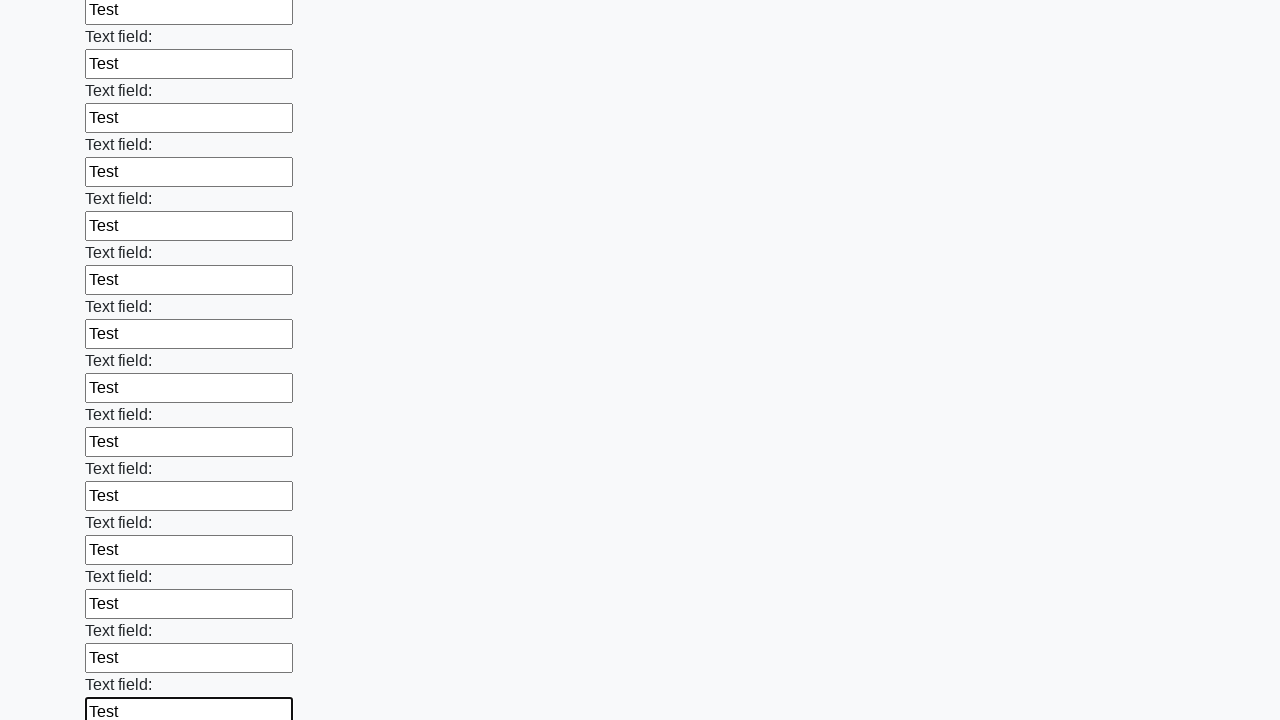

Filled input field 83 of 100 with 'Test' on input >> nth=82
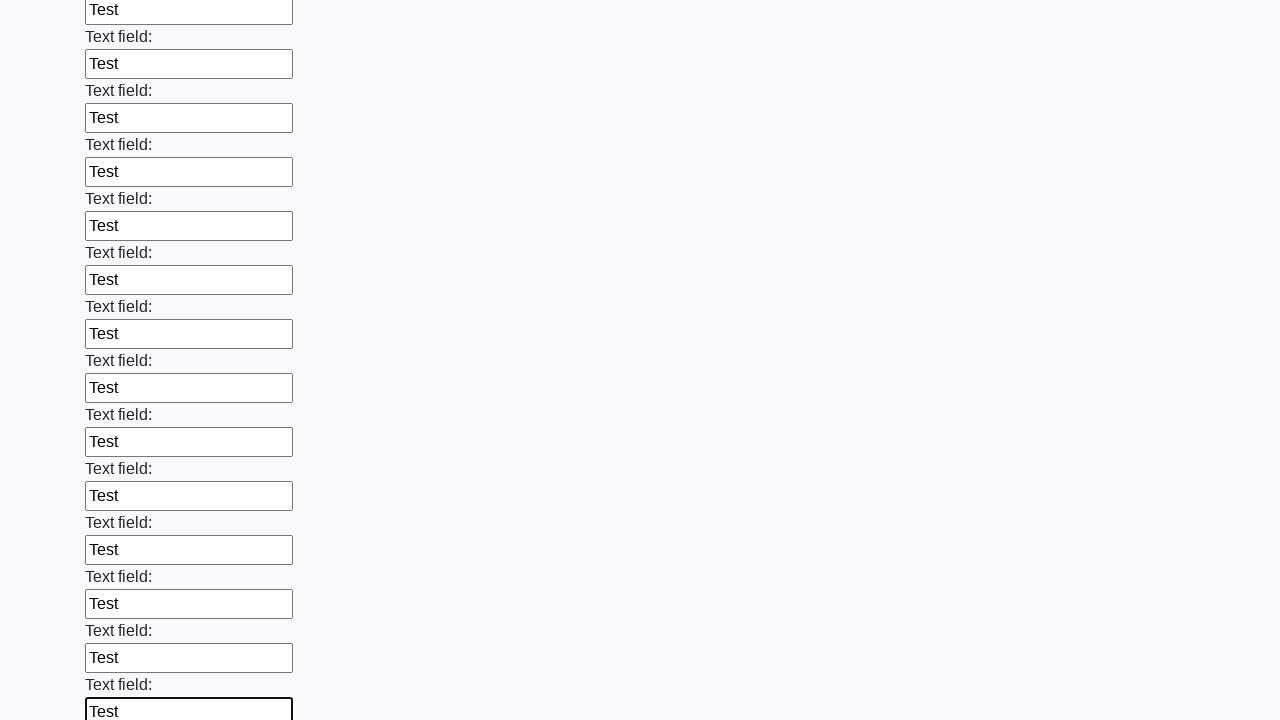

Filled input field 84 of 100 with 'Test' on input >> nth=83
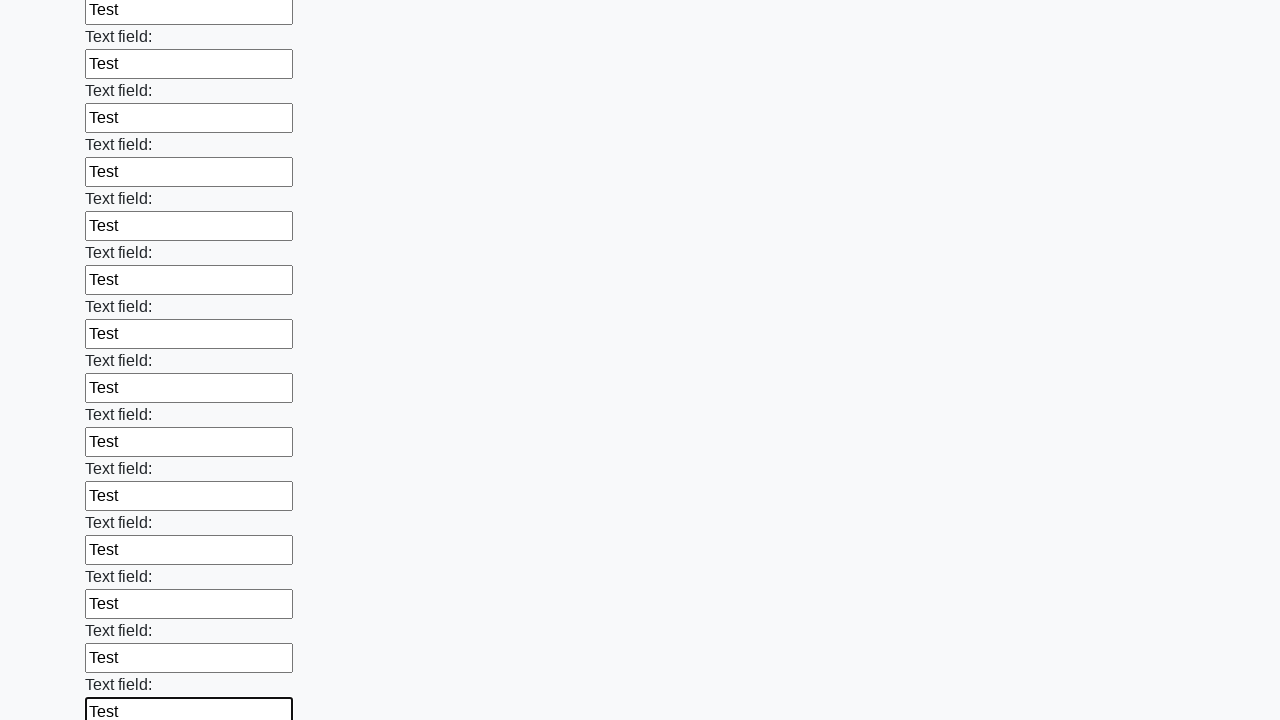

Filled input field 85 of 100 with 'Test' on input >> nth=84
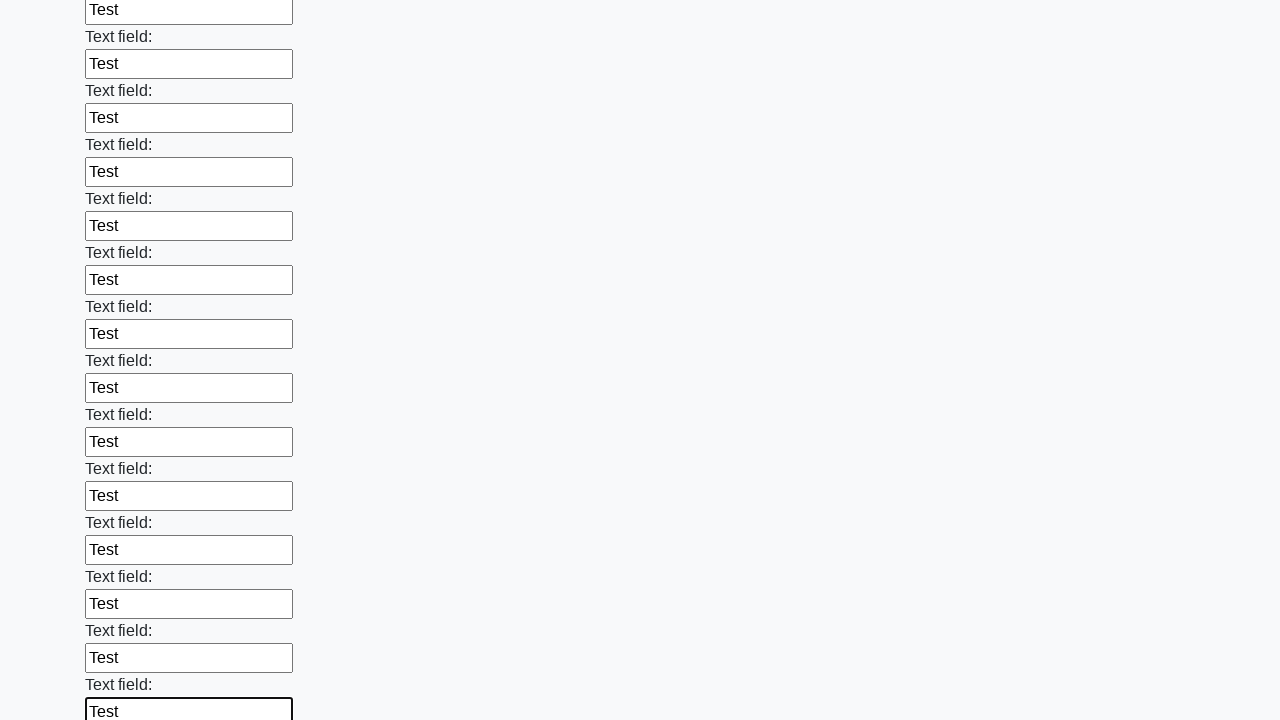

Filled input field 86 of 100 with 'Test' on input >> nth=85
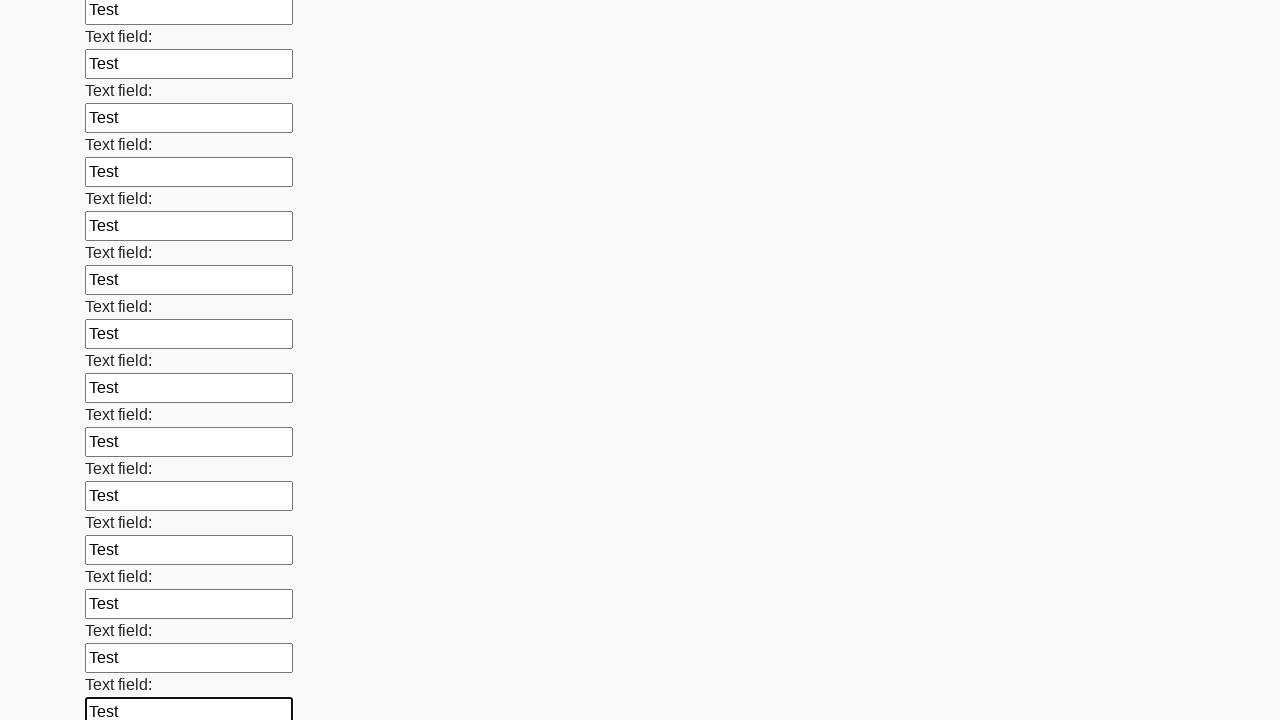

Filled input field 87 of 100 with 'Test' on input >> nth=86
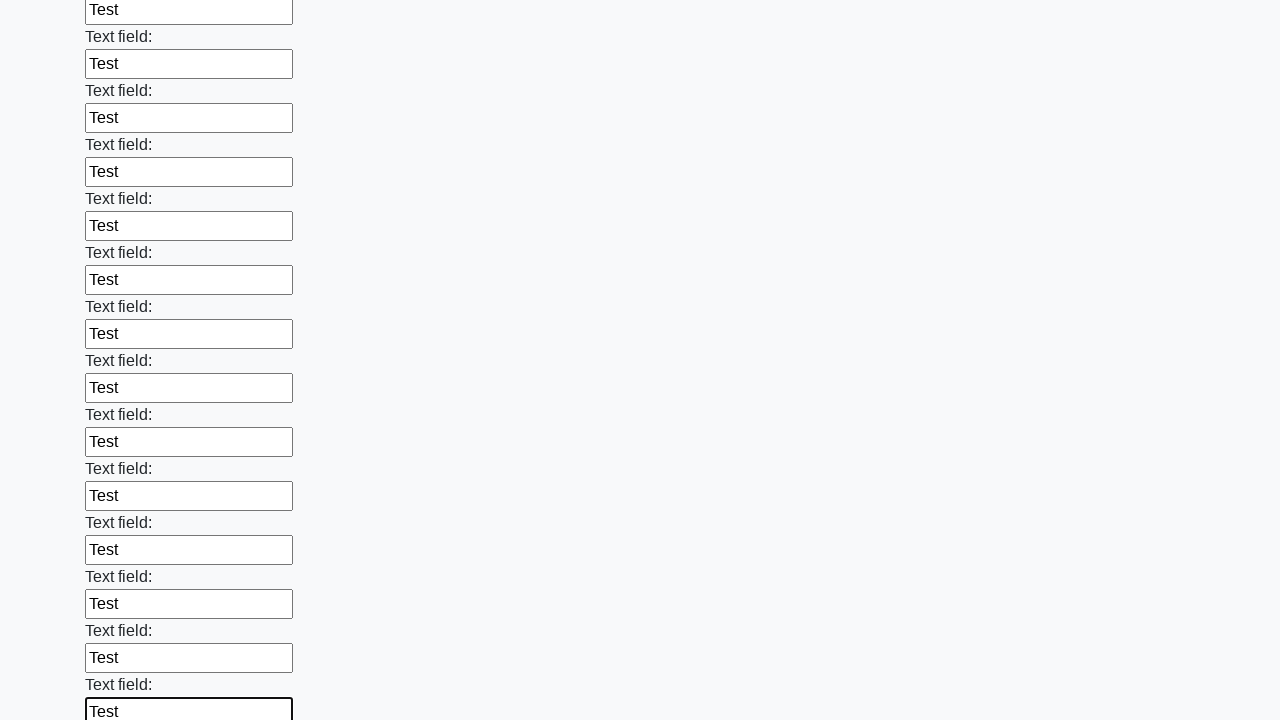

Filled input field 88 of 100 with 'Test' on input >> nth=87
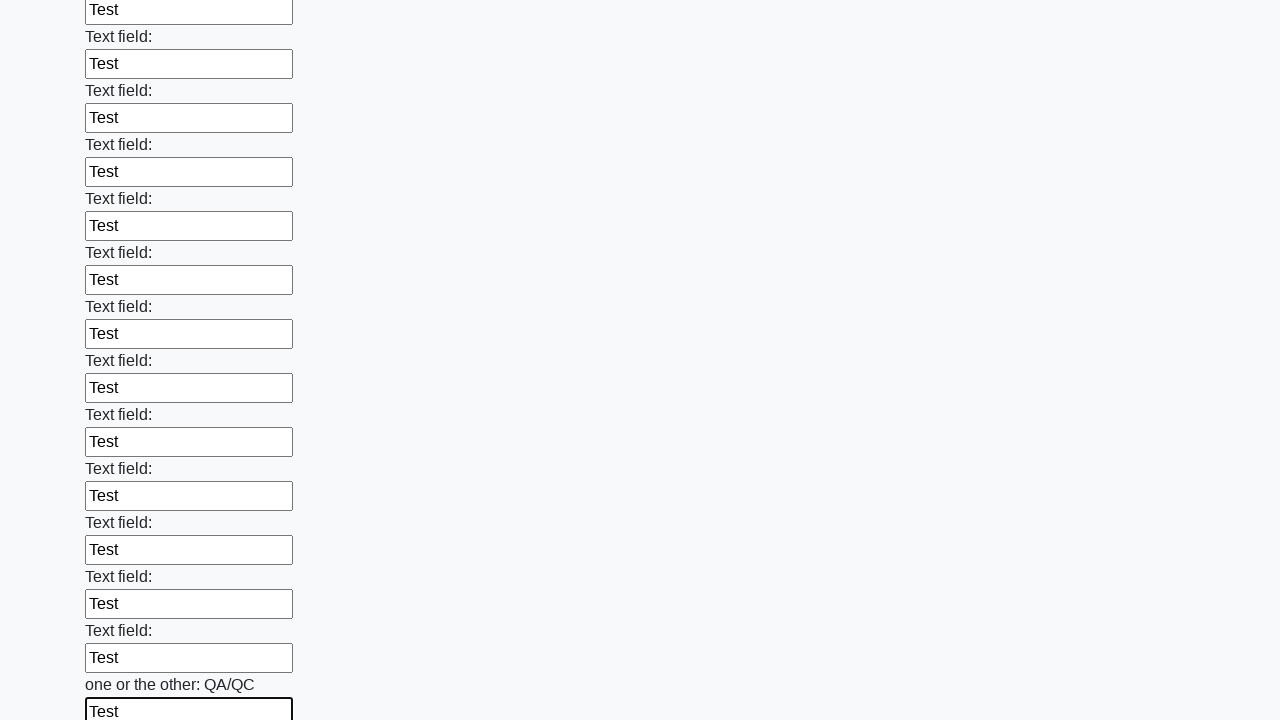

Filled input field 89 of 100 with 'Test' on input >> nth=88
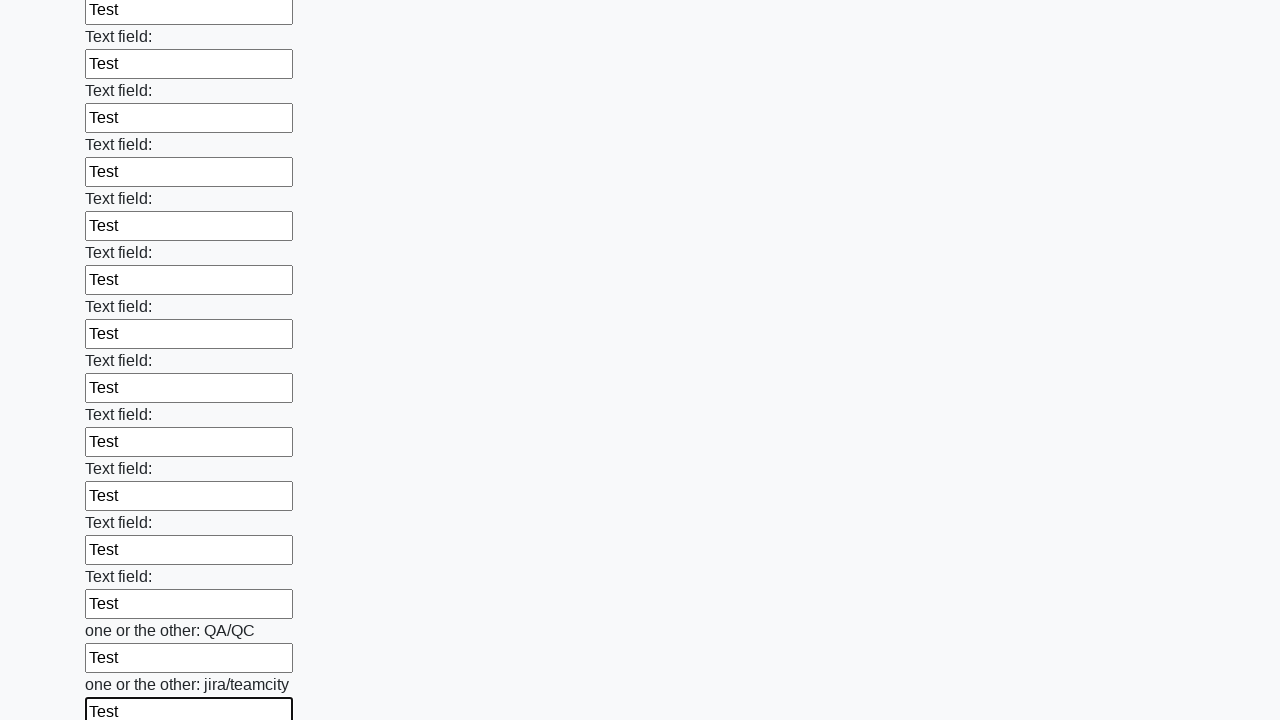

Filled input field 90 of 100 with 'Test' on input >> nth=89
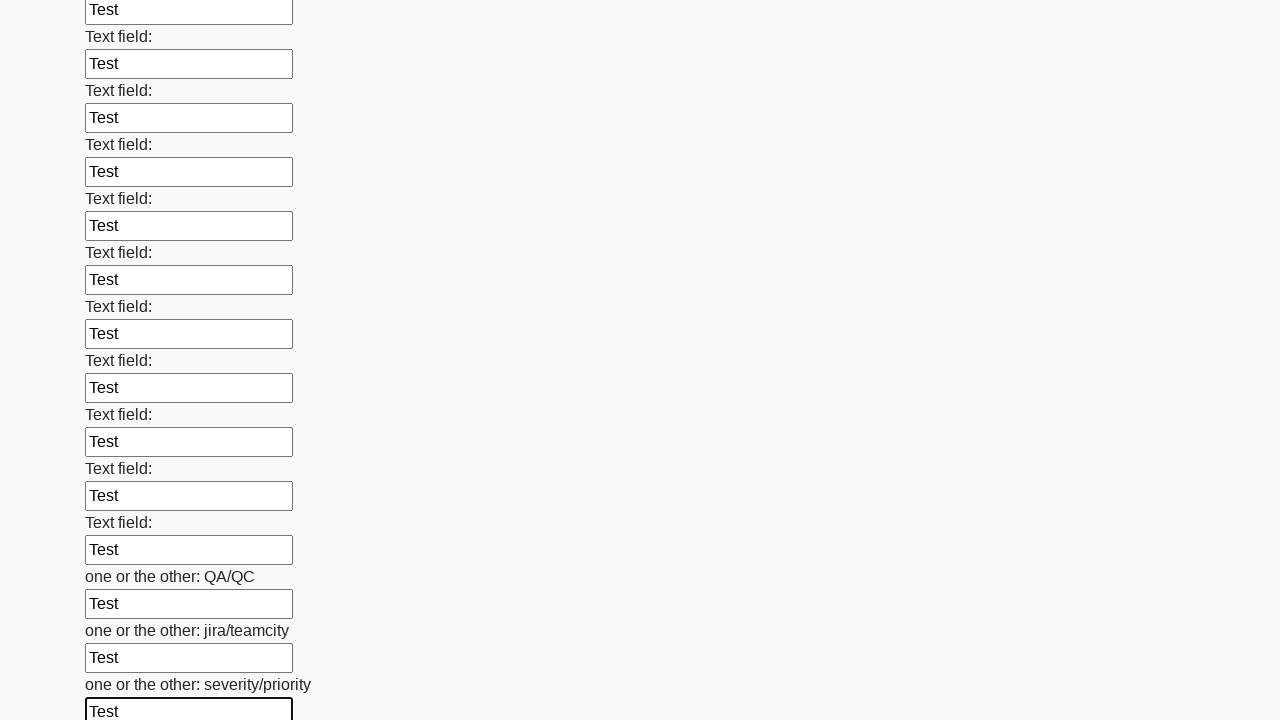

Filled input field 91 of 100 with 'Test' on input >> nth=90
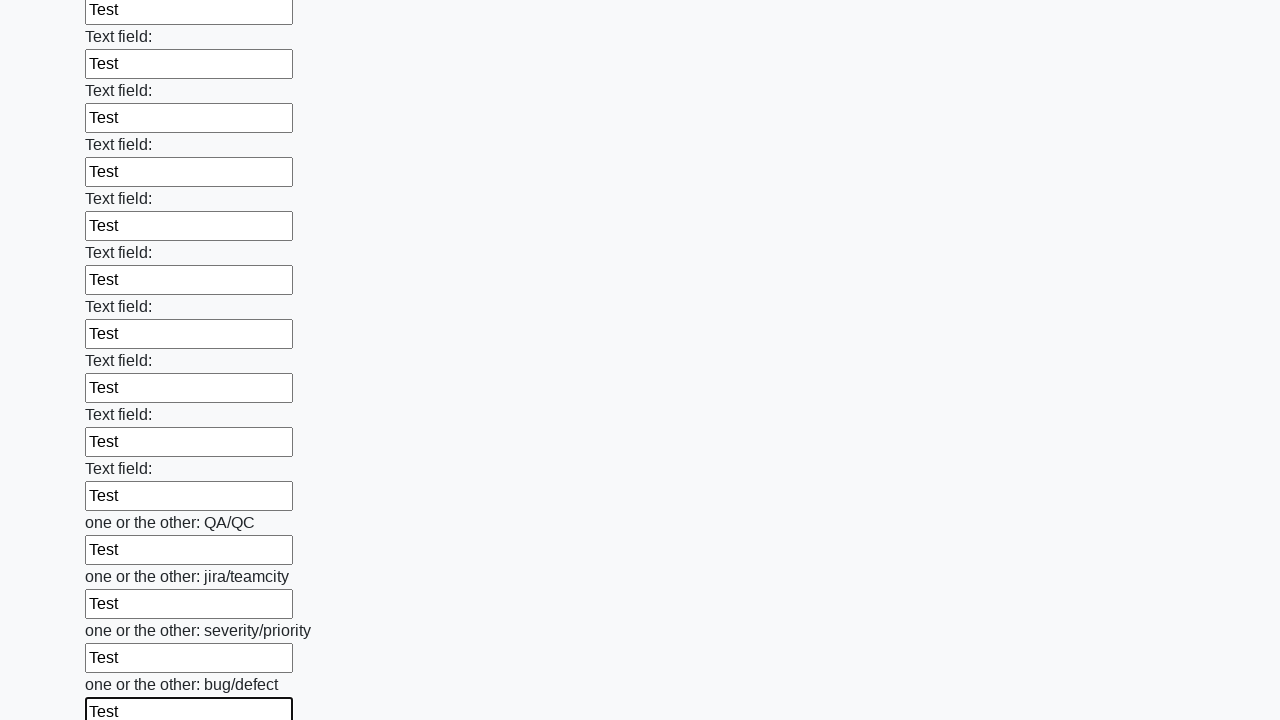

Filled input field 92 of 100 with 'Test' on input >> nth=91
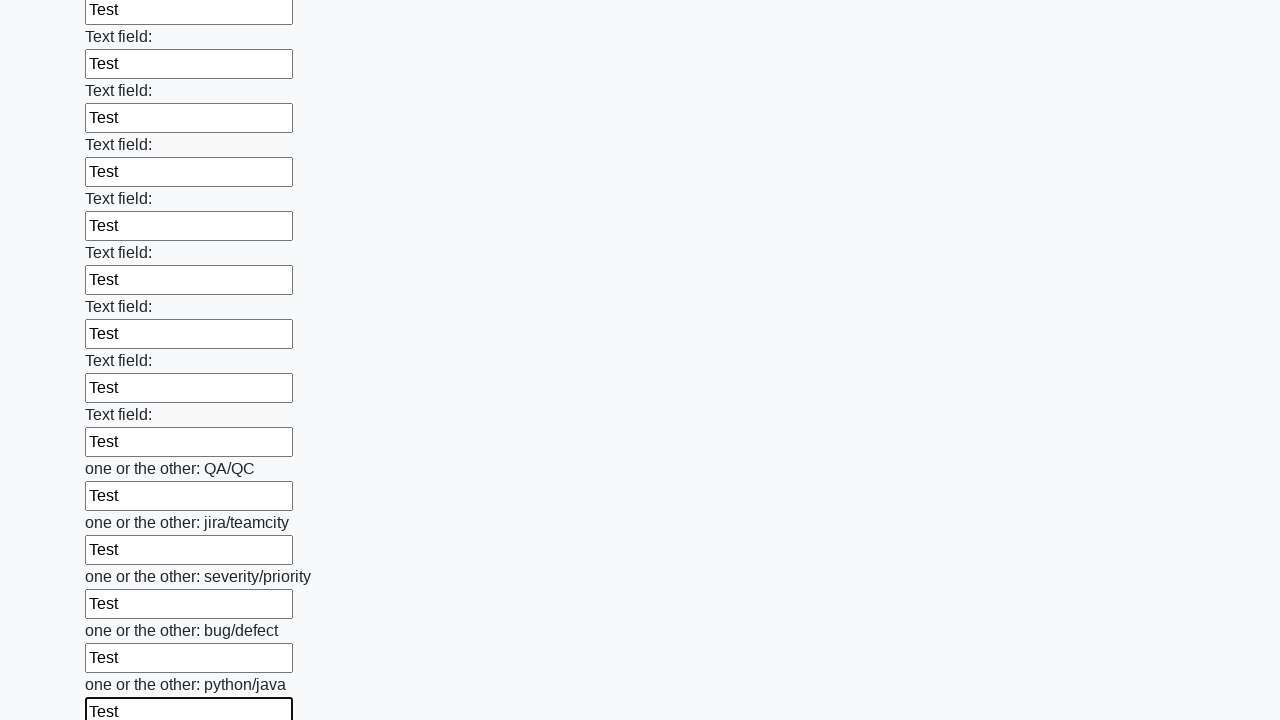

Filled input field 93 of 100 with 'Test' on input >> nth=92
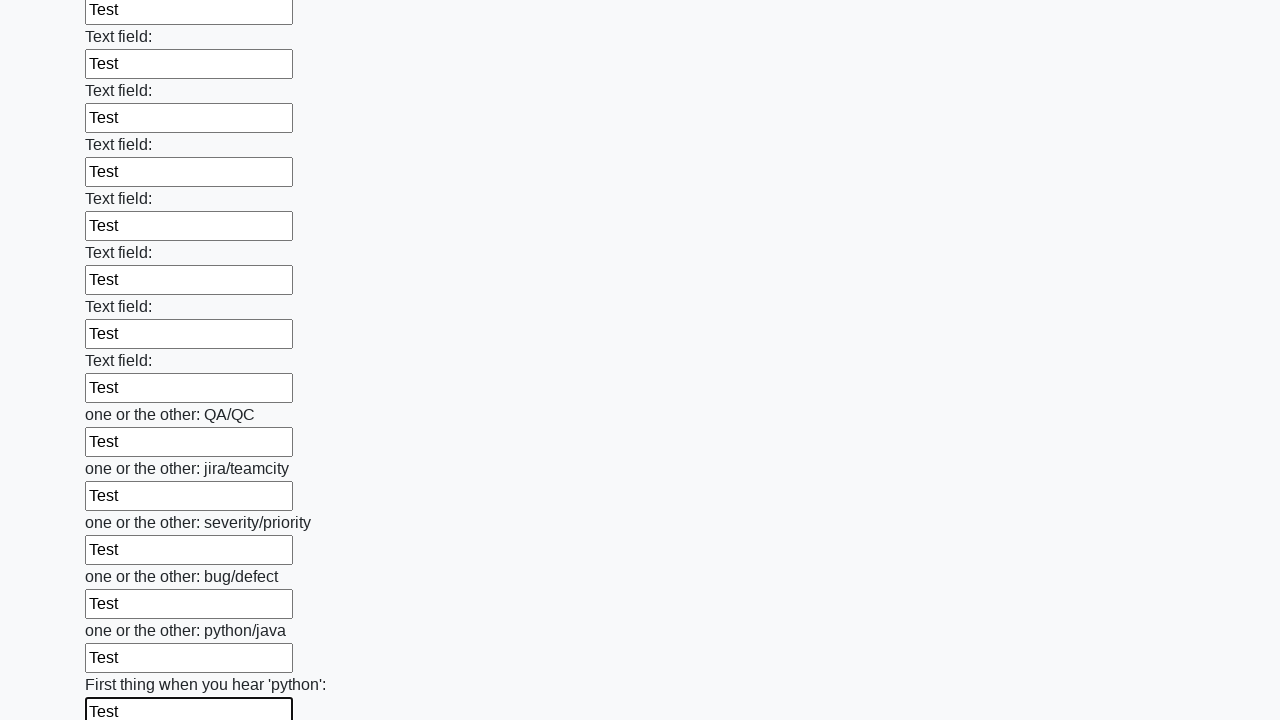

Filled input field 94 of 100 with 'Test' on input >> nth=93
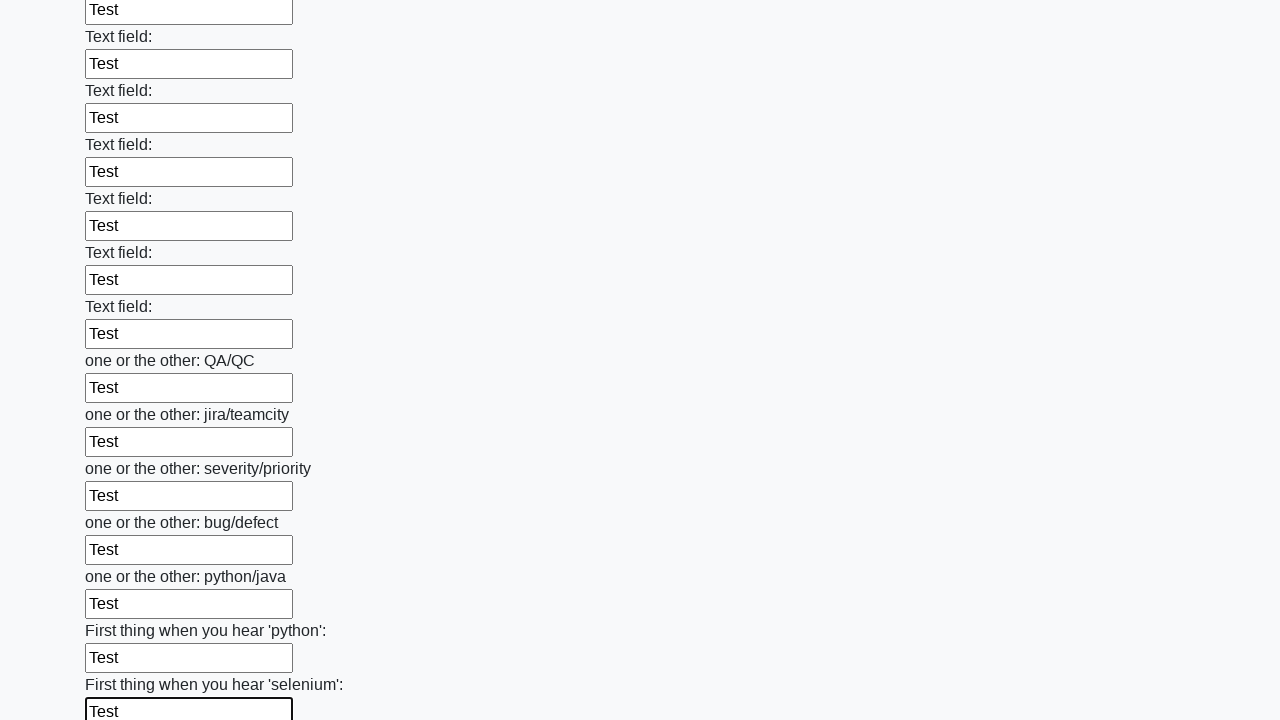

Filled input field 95 of 100 with 'Test' on input >> nth=94
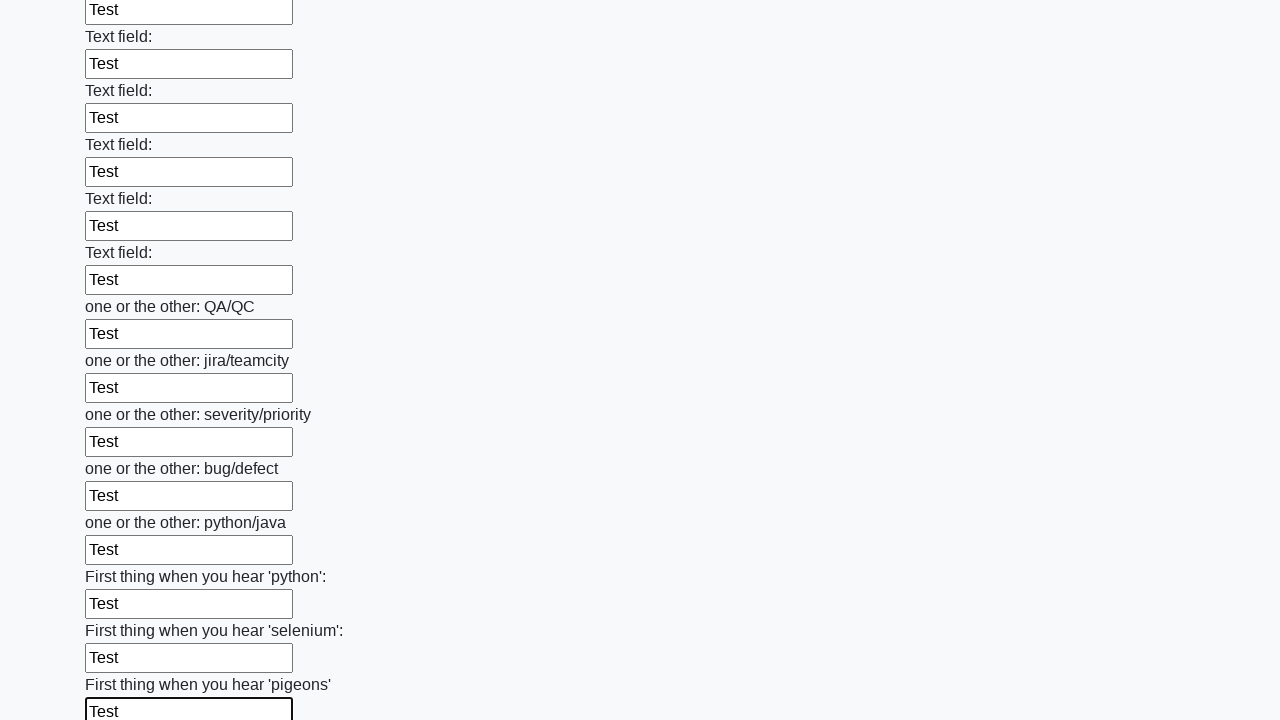

Filled input field 96 of 100 with 'Test' on input >> nth=95
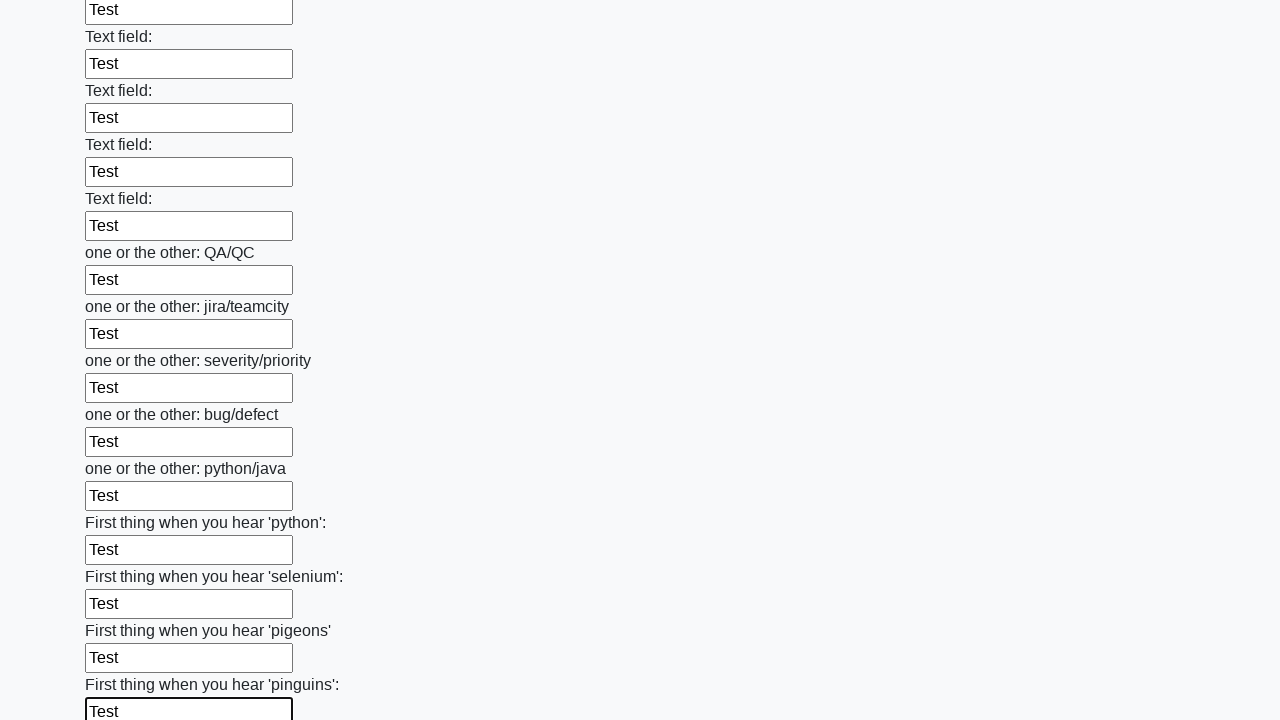

Filled input field 97 of 100 with 'Test' on input >> nth=96
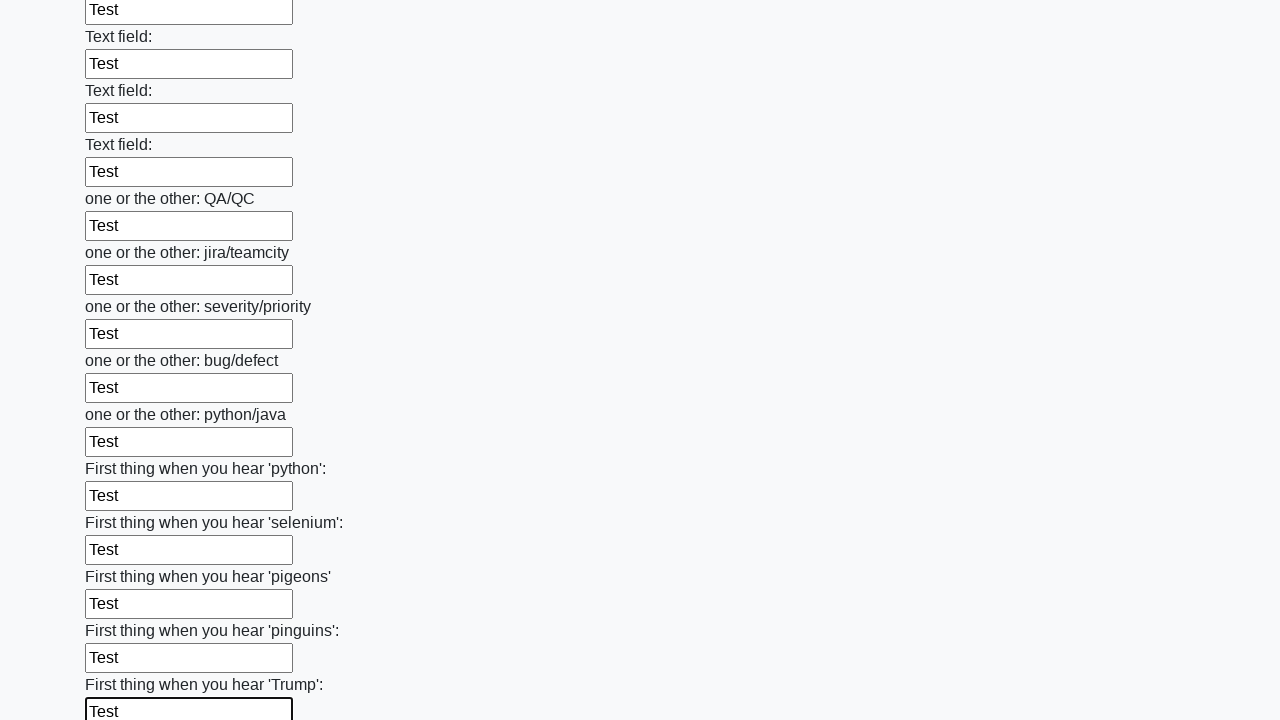

Filled input field 98 of 100 with 'Test' on input >> nth=97
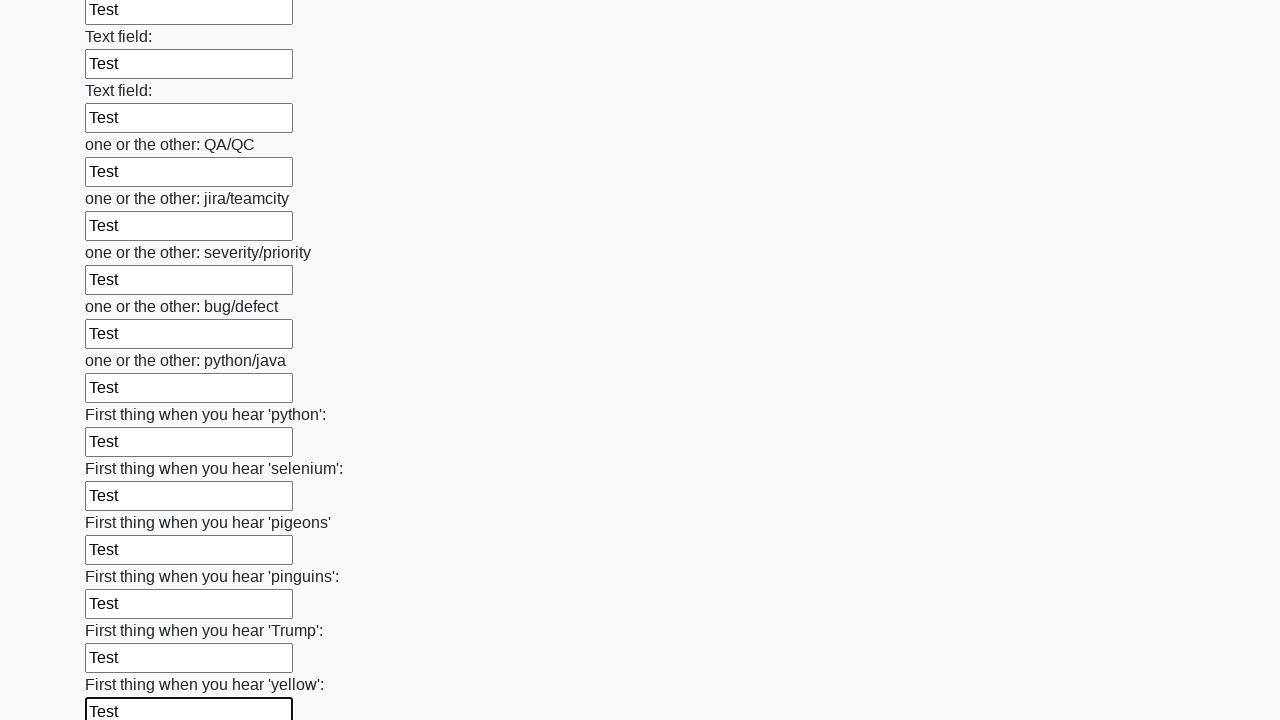

Filled input field 99 of 100 with 'Test' on input >> nth=98
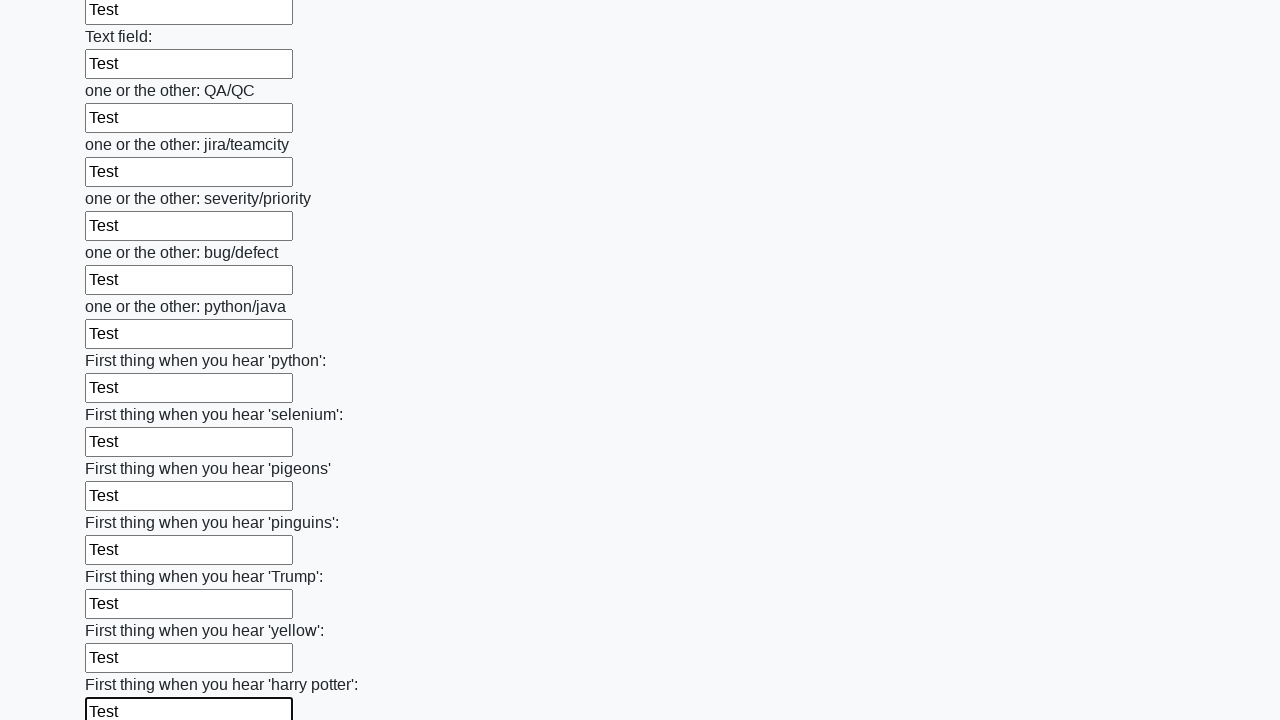

Filled input field 100 of 100 with 'Test' on input >> nth=99
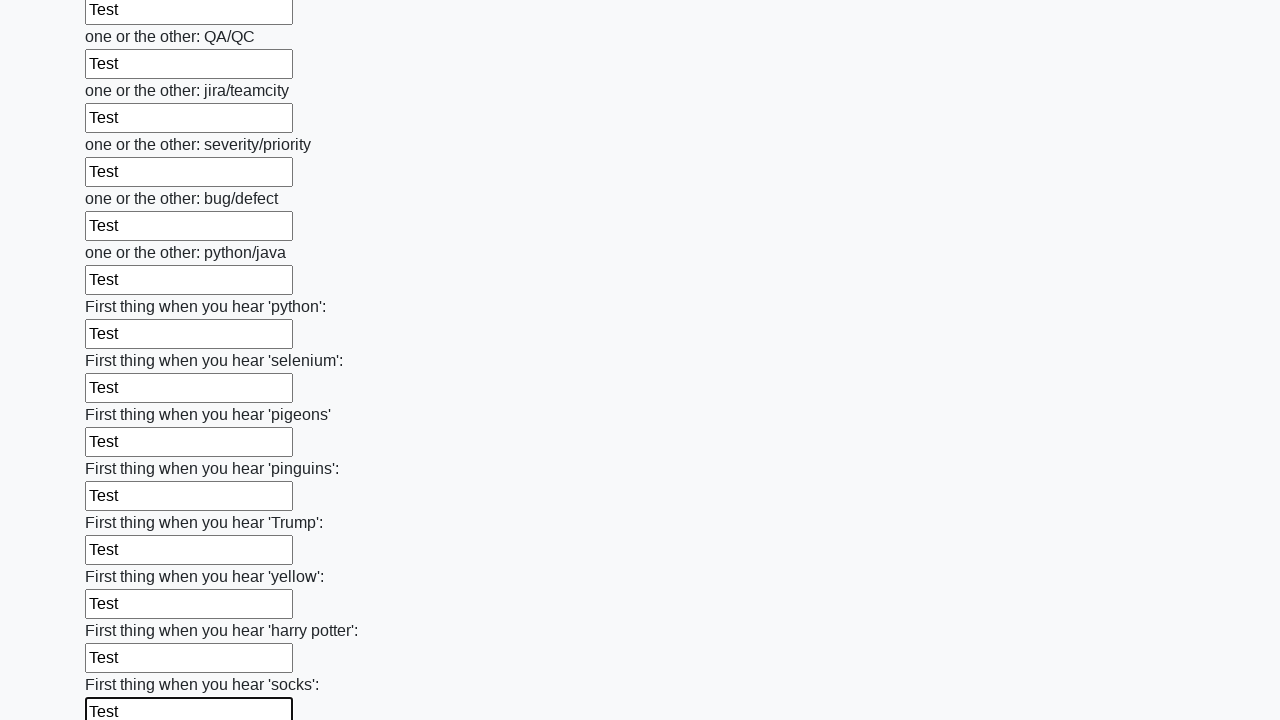

Clicked submit button to submit the form at (123, 611) on button
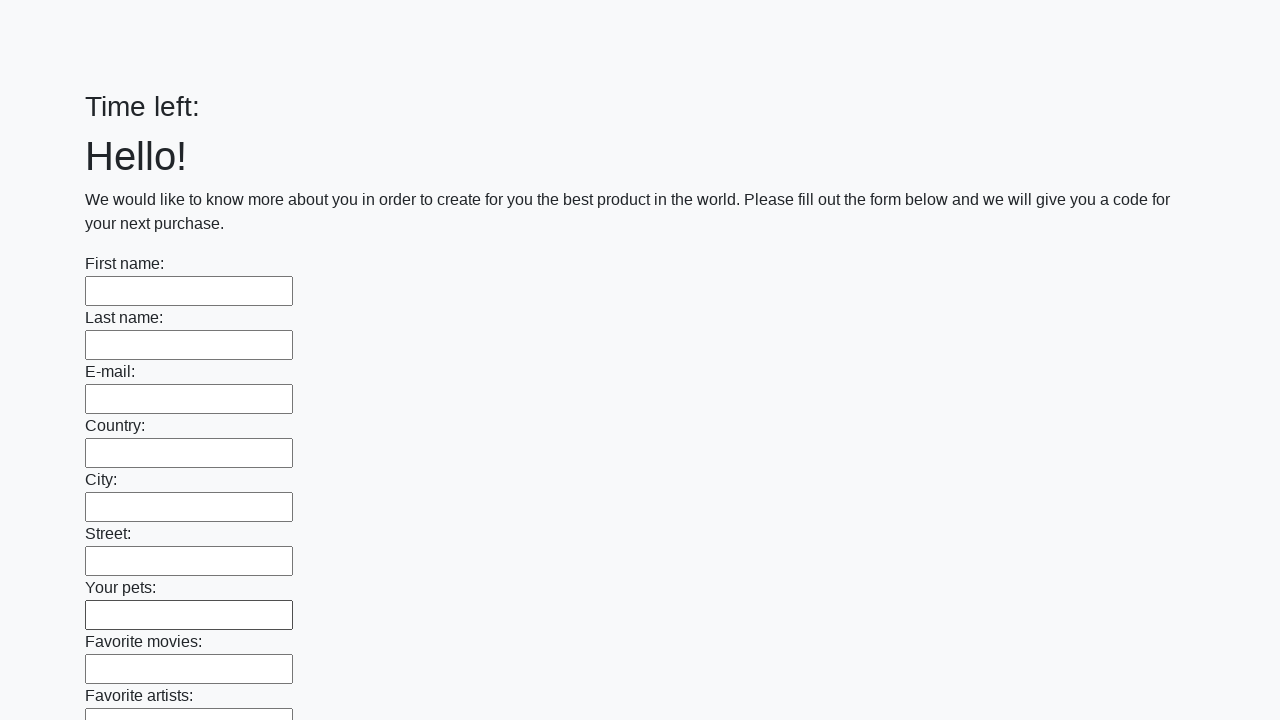

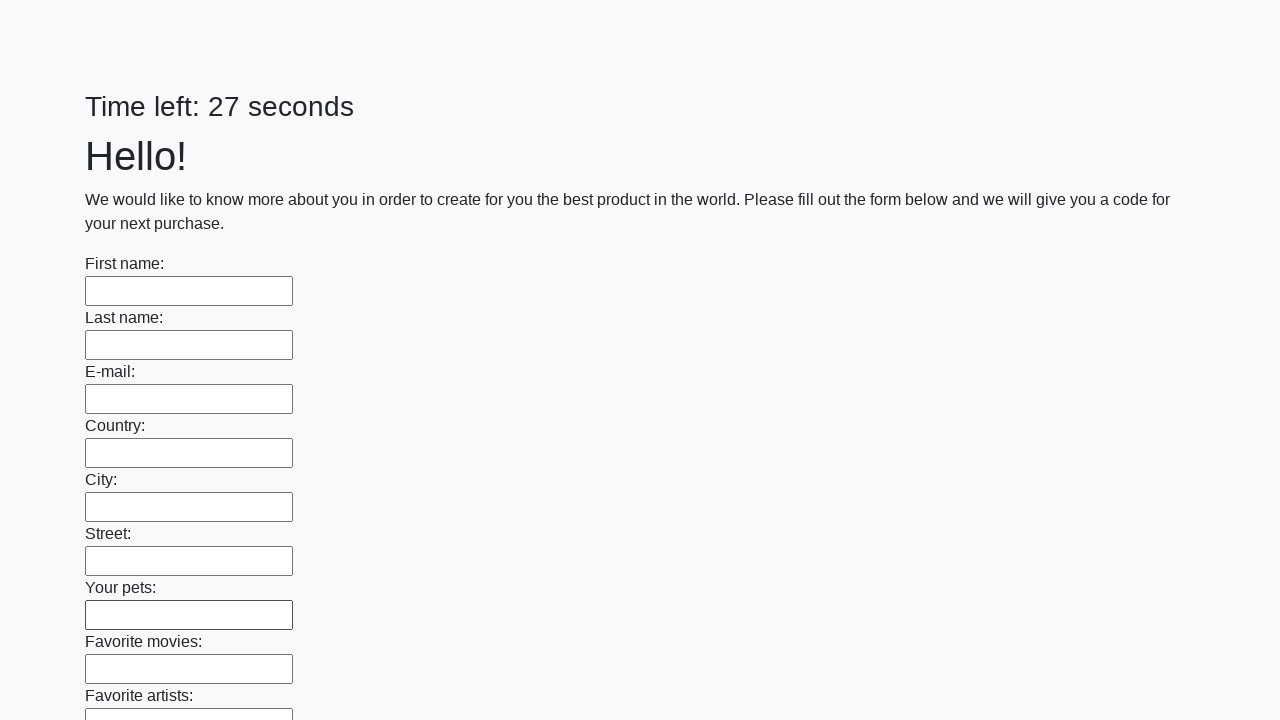